Tests filling a large form by entering text into all input fields and submitting the form via a button click.

Starting URL: http://suninjuly.github.io/huge_form.html

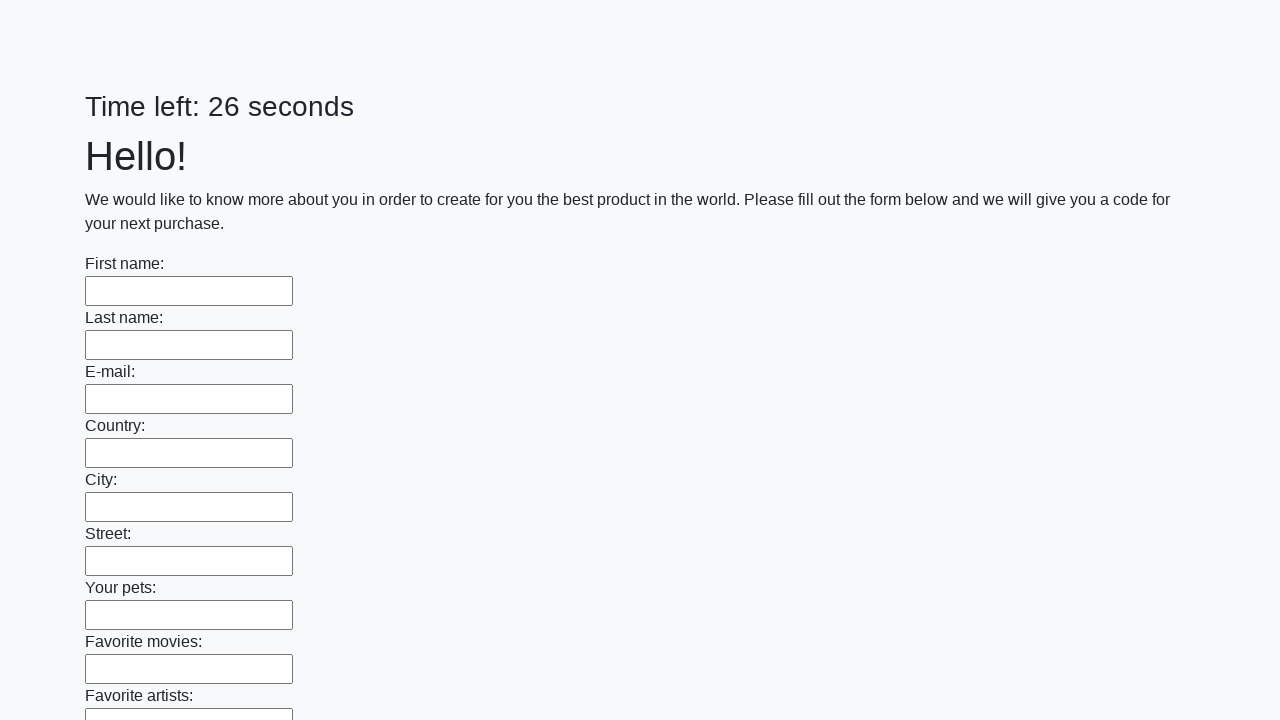

Located all input fields on the form
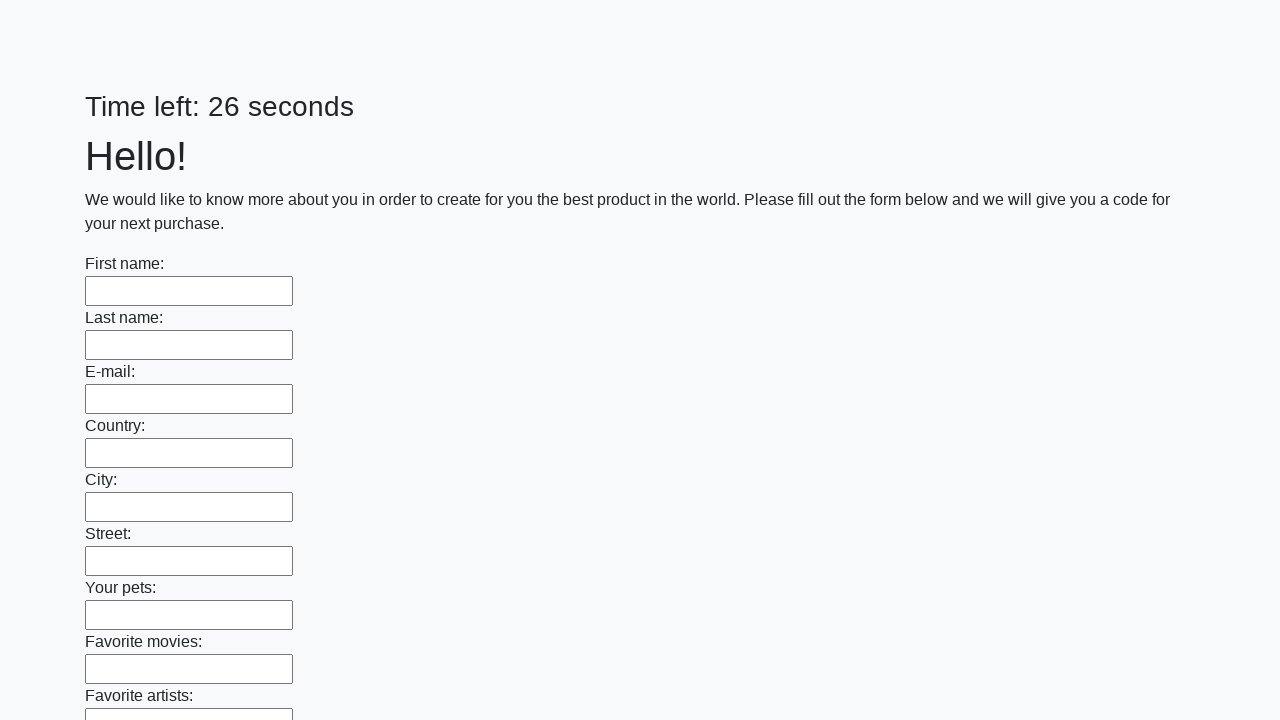

Filled input field with 'Hi there' on input >> nth=0
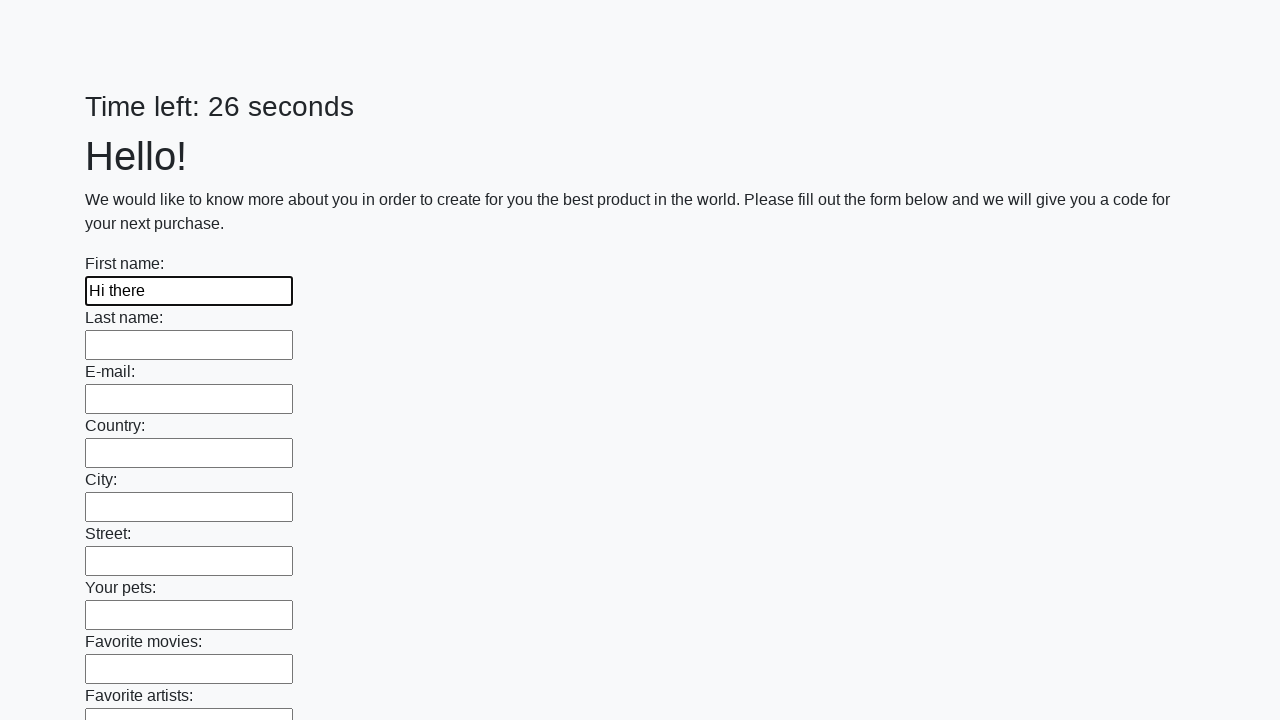

Filled input field with 'Hi there' on input >> nth=1
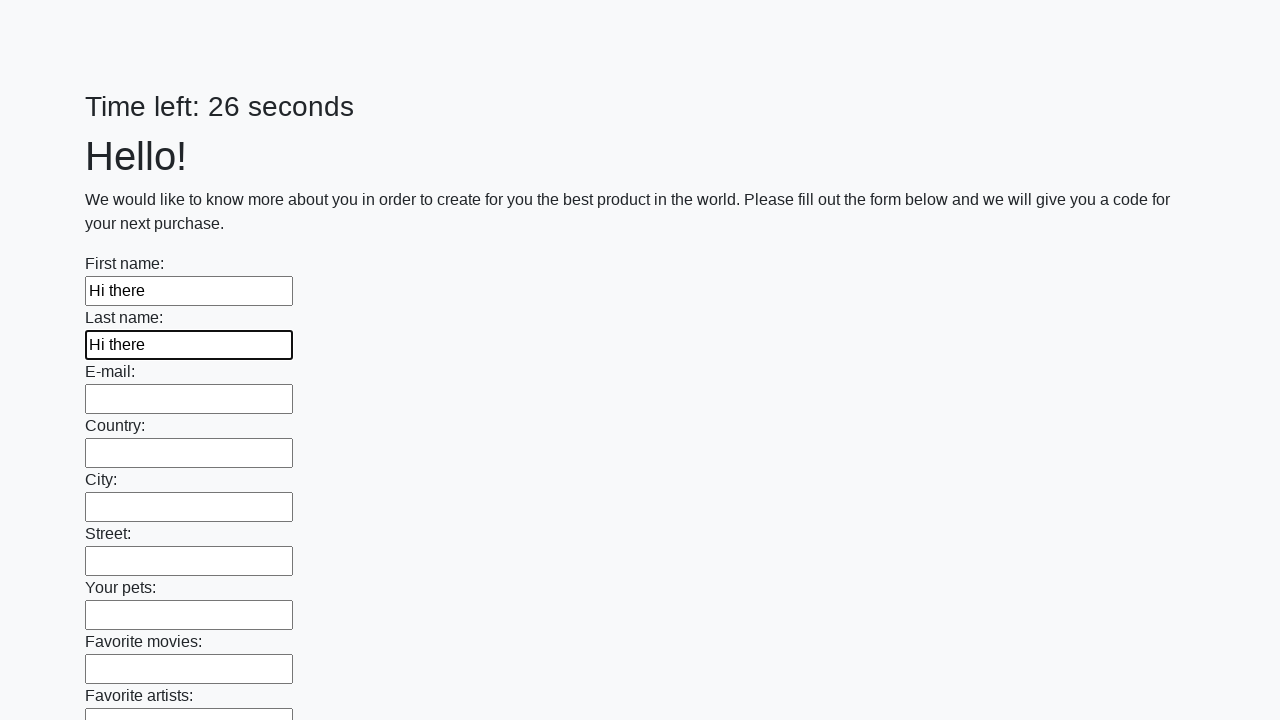

Filled input field with 'Hi there' on input >> nth=2
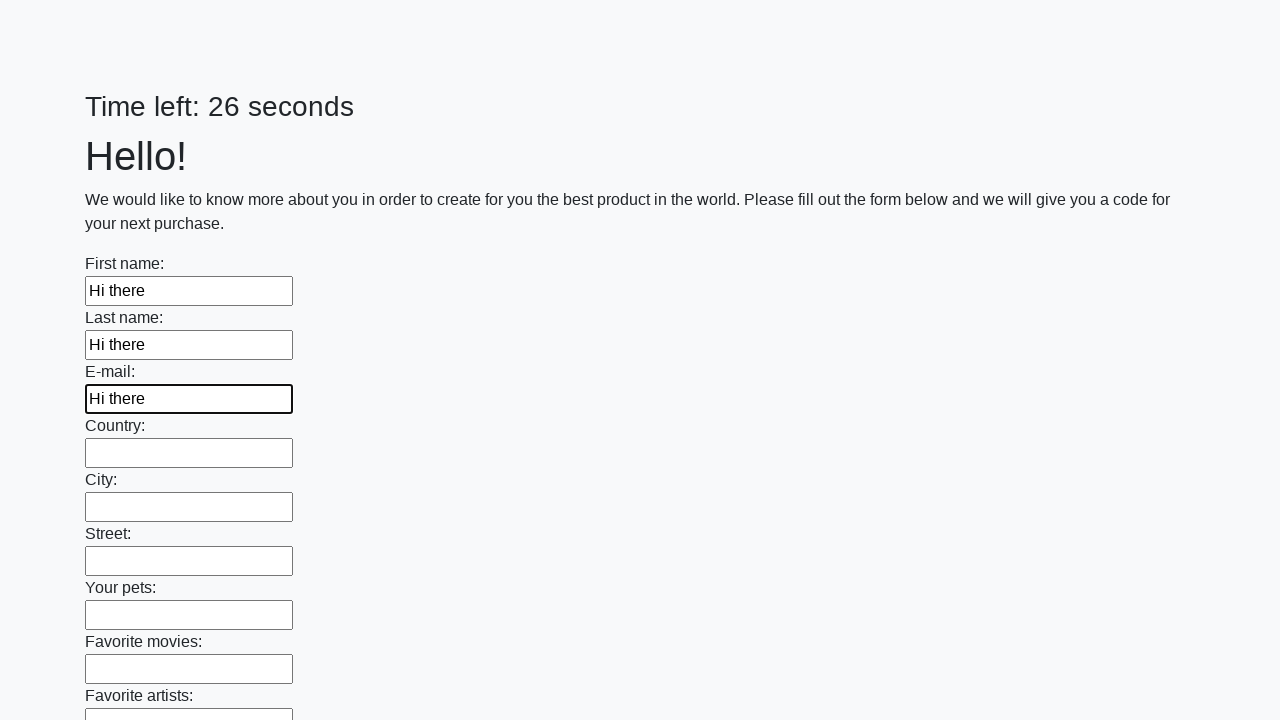

Filled input field with 'Hi there' on input >> nth=3
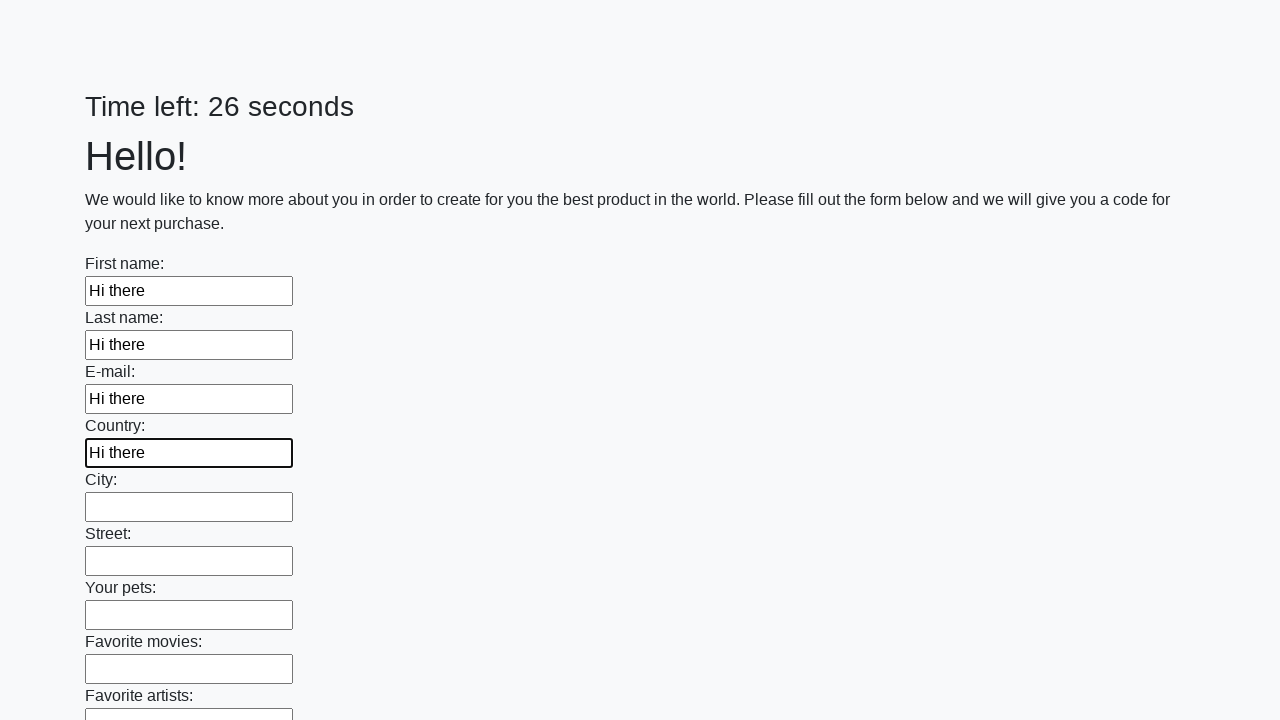

Filled input field with 'Hi there' on input >> nth=4
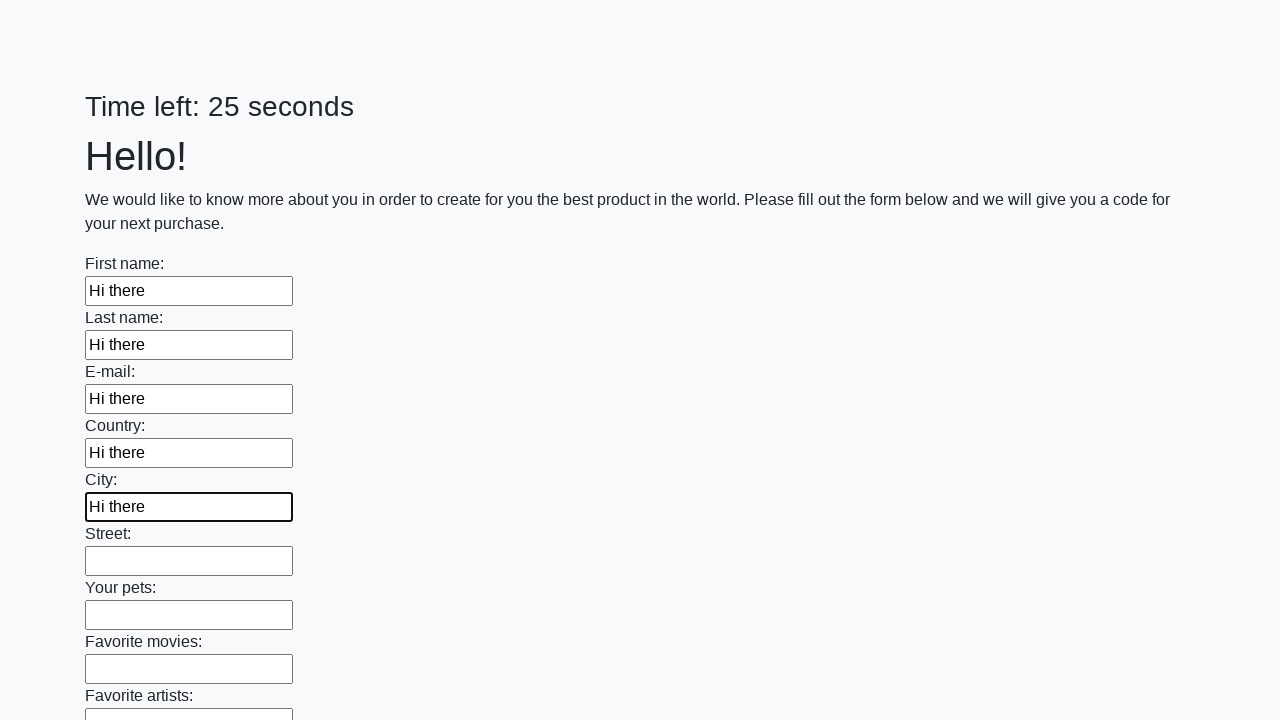

Filled input field with 'Hi there' on input >> nth=5
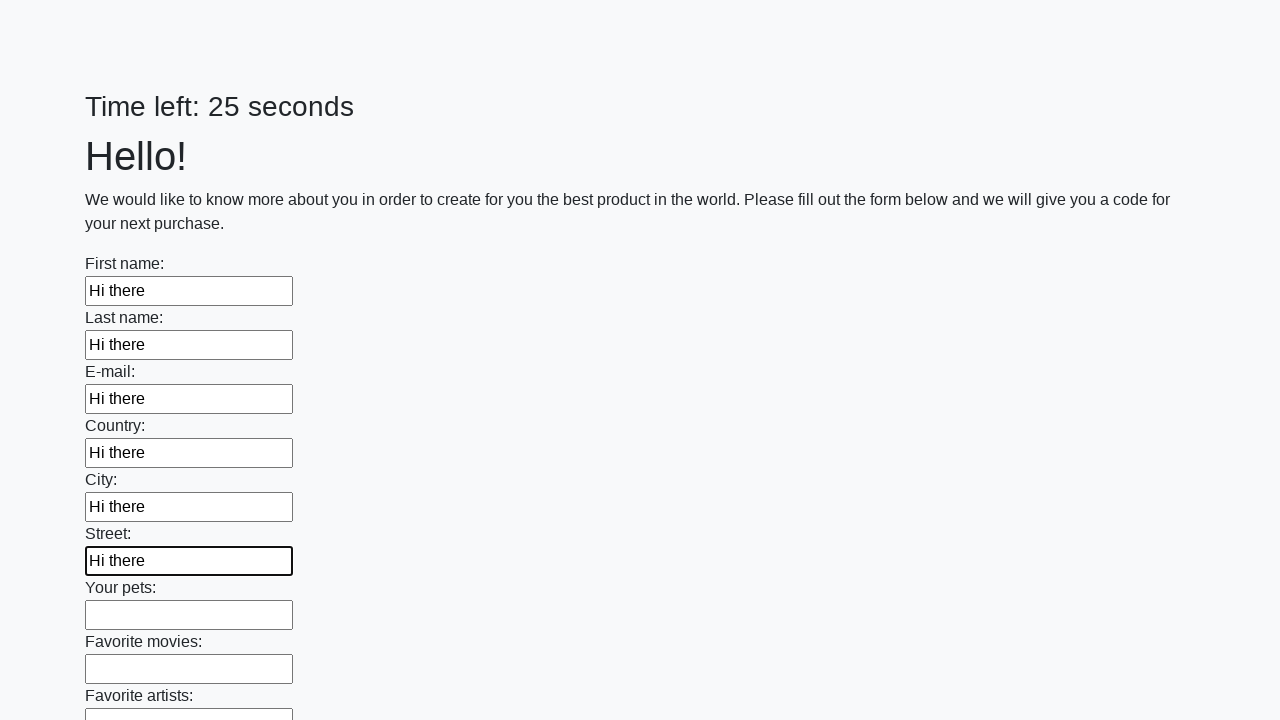

Filled input field with 'Hi there' on input >> nth=6
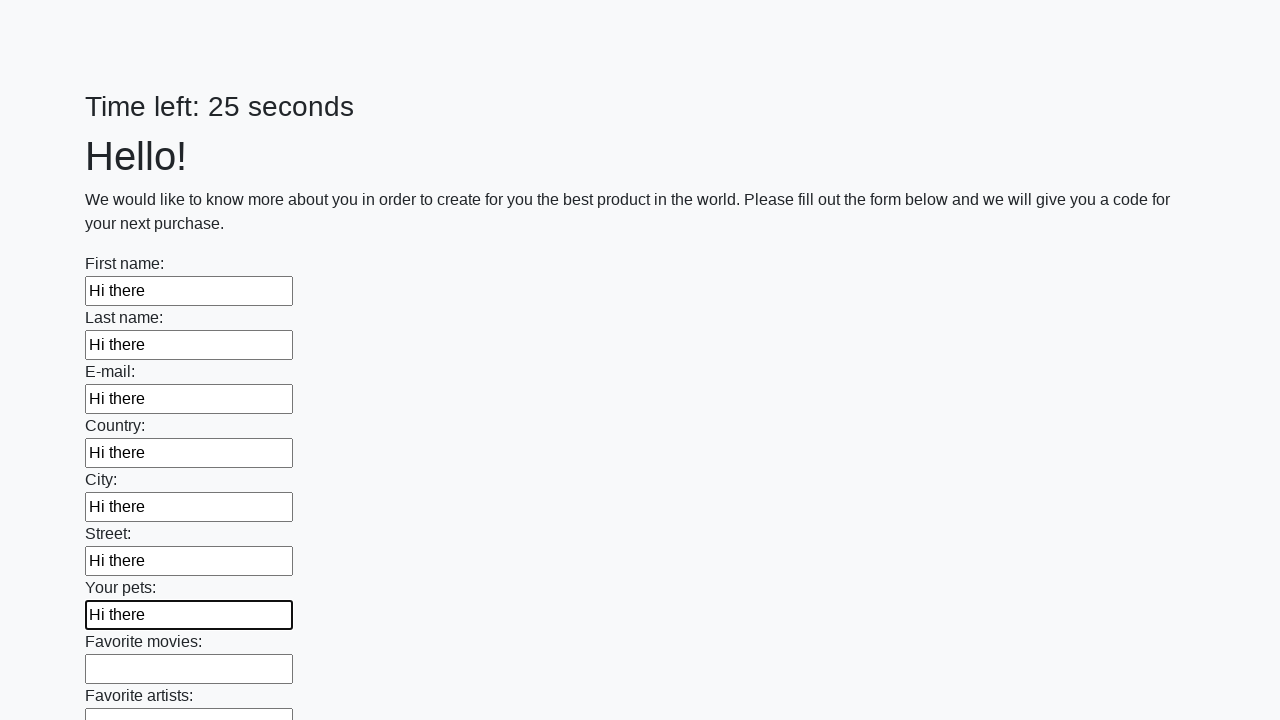

Filled input field with 'Hi there' on input >> nth=7
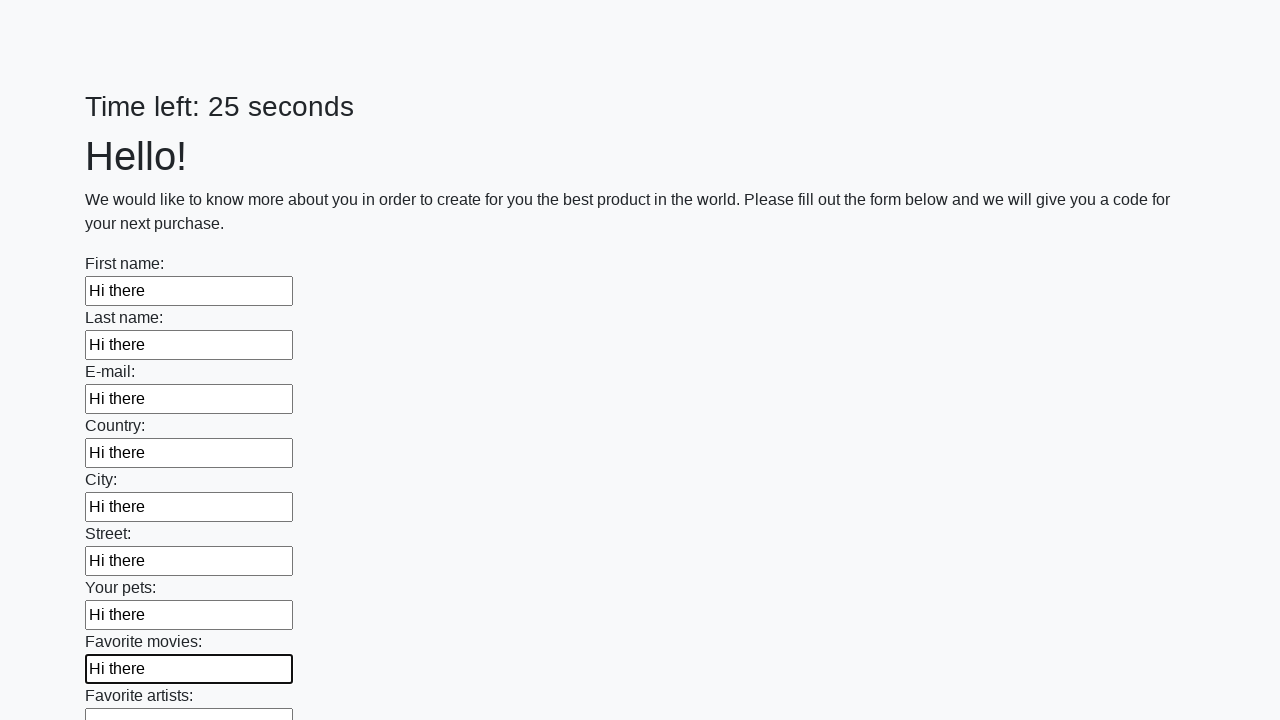

Filled input field with 'Hi there' on input >> nth=8
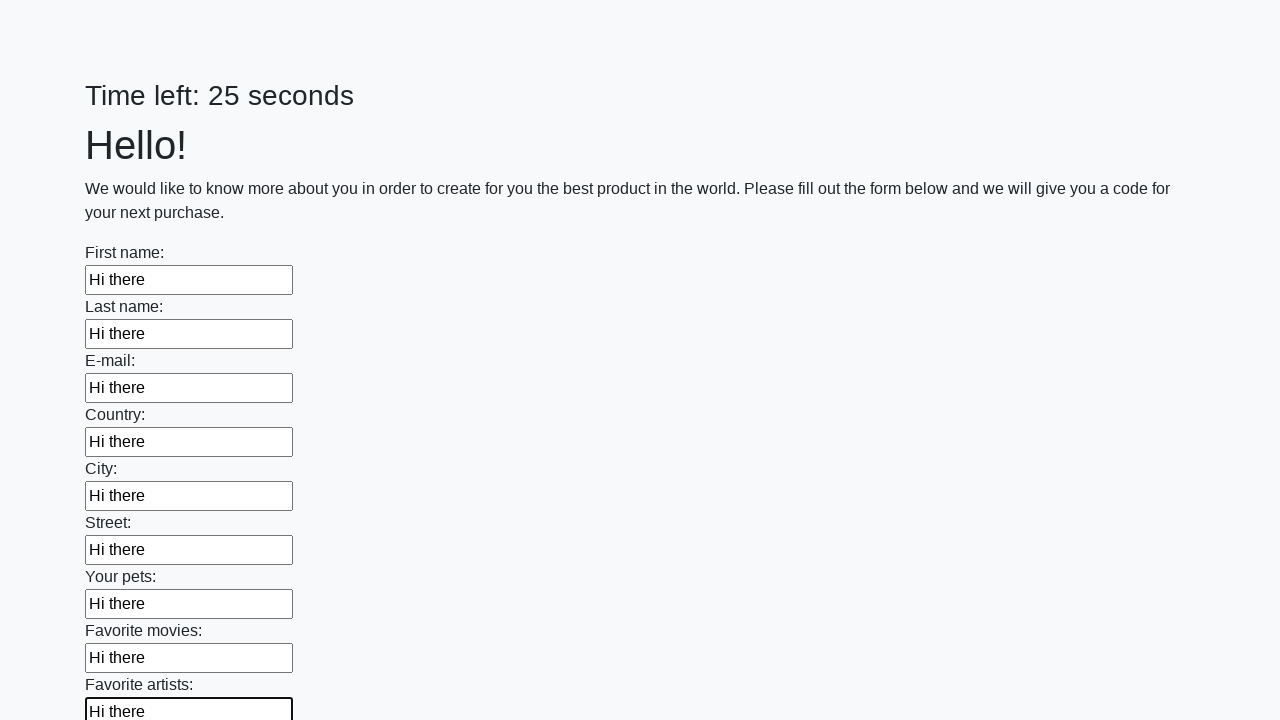

Filled input field with 'Hi there' on input >> nth=9
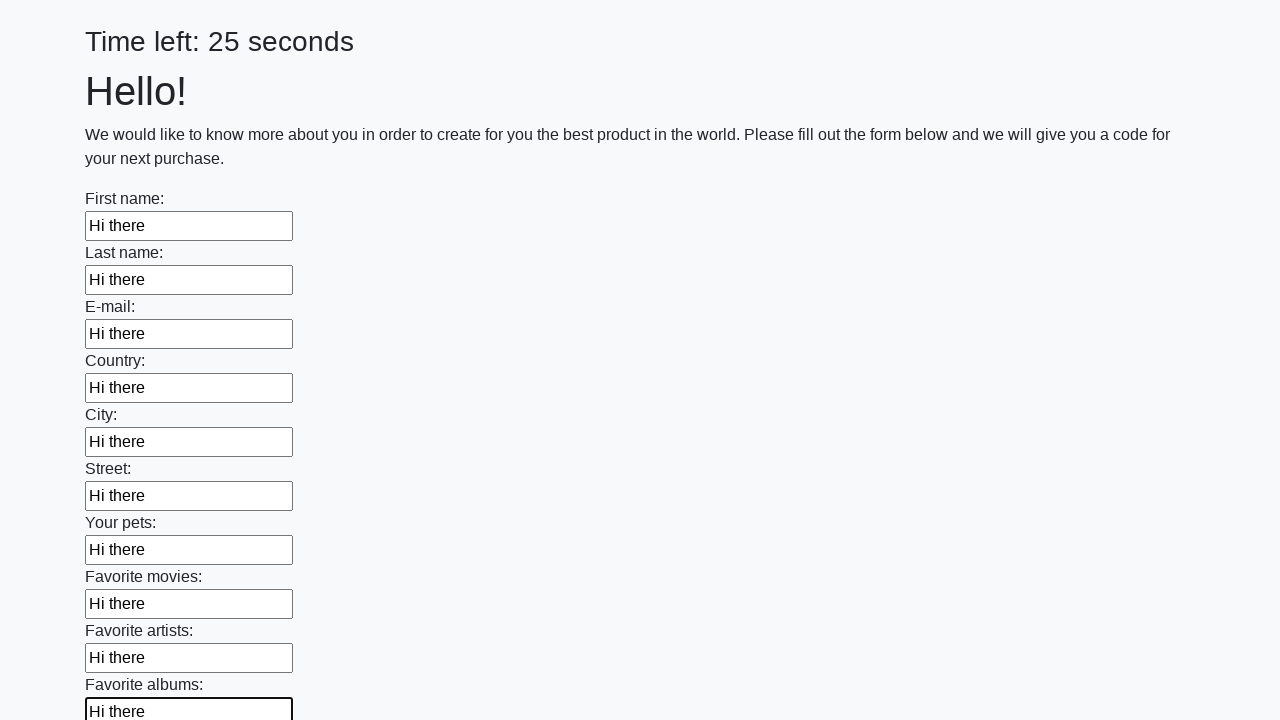

Filled input field with 'Hi there' on input >> nth=10
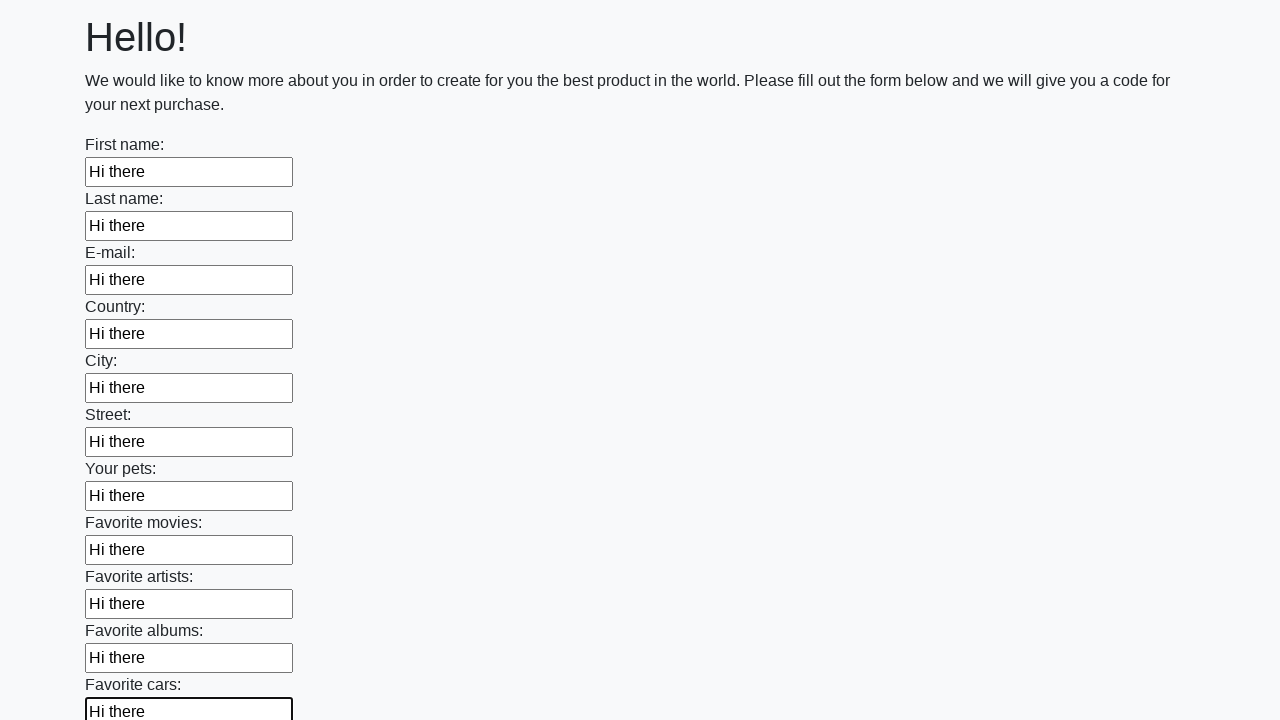

Filled input field with 'Hi there' on input >> nth=11
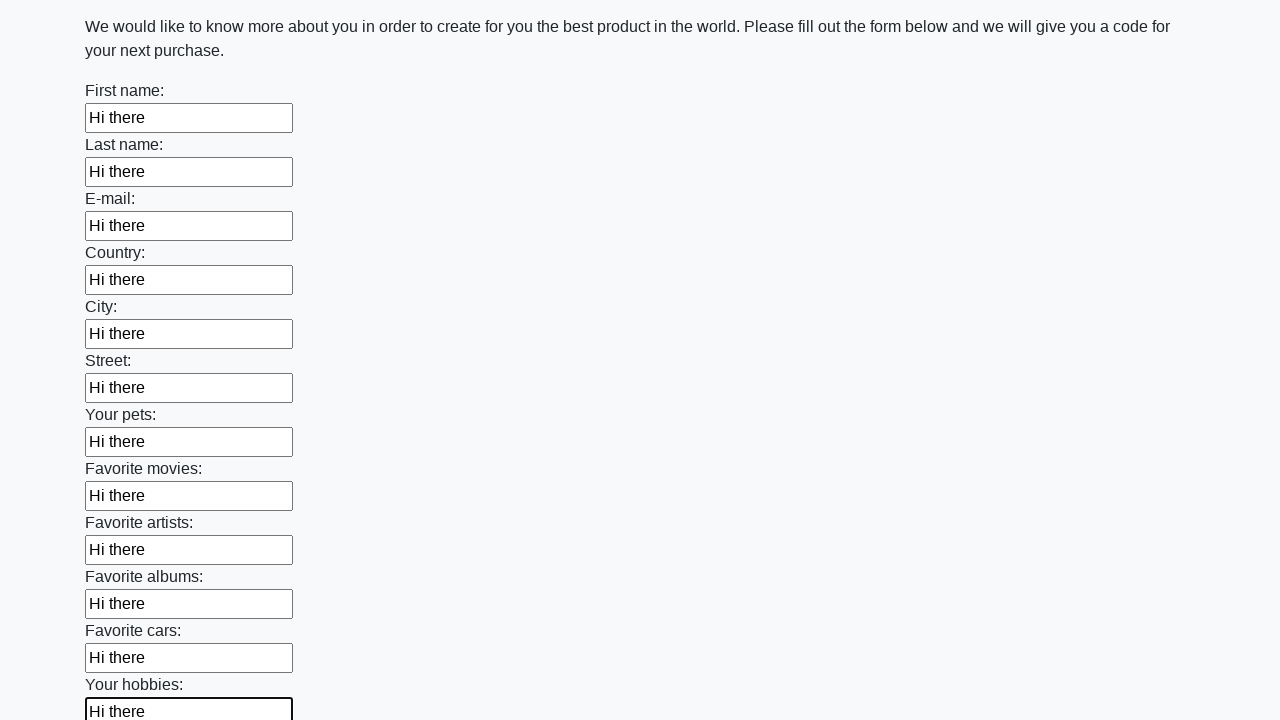

Filled input field with 'Hi there' on input >> nth=12
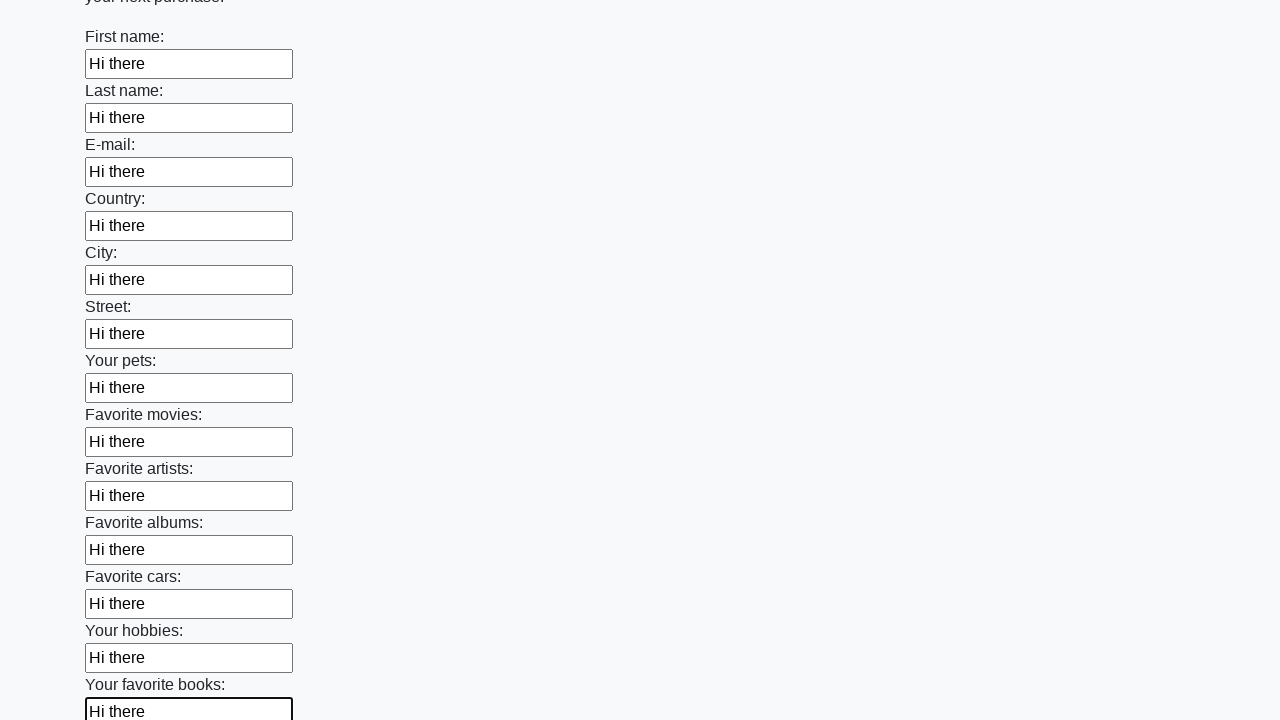

Filled input field with 'Hi there' on input >> nth=13
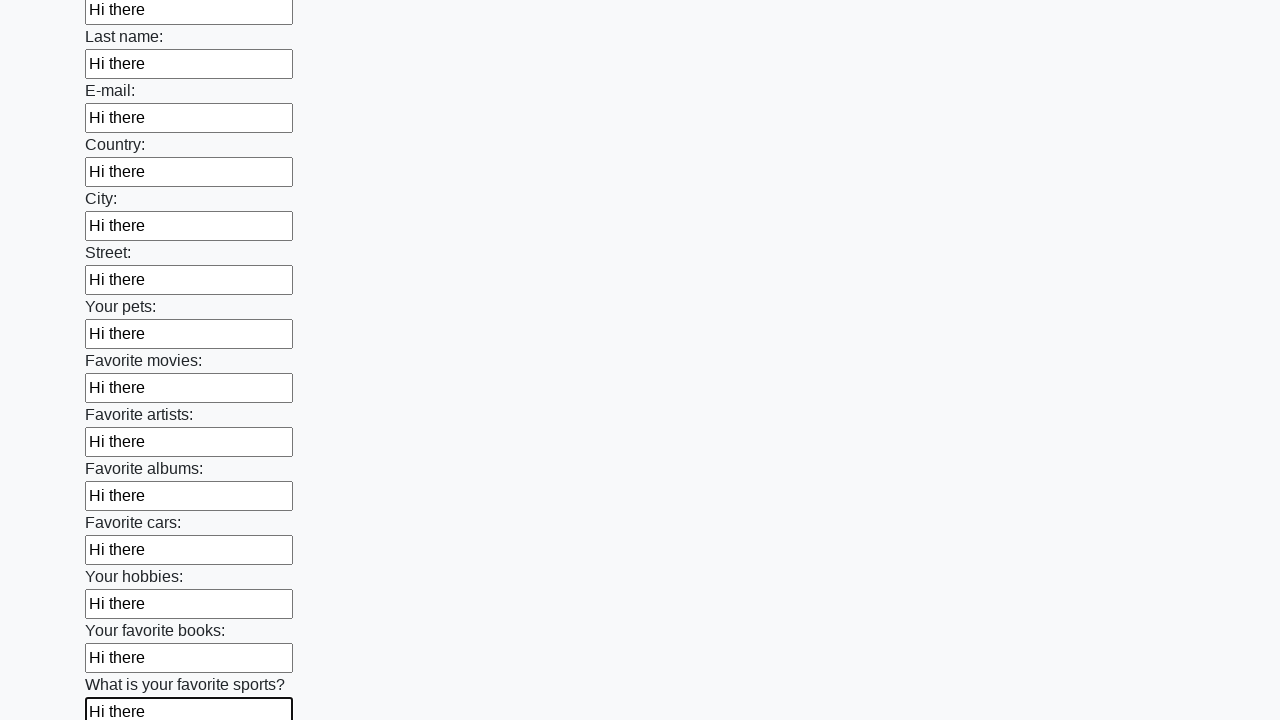

Filled input field with 'Hi there' on input >> nth=14
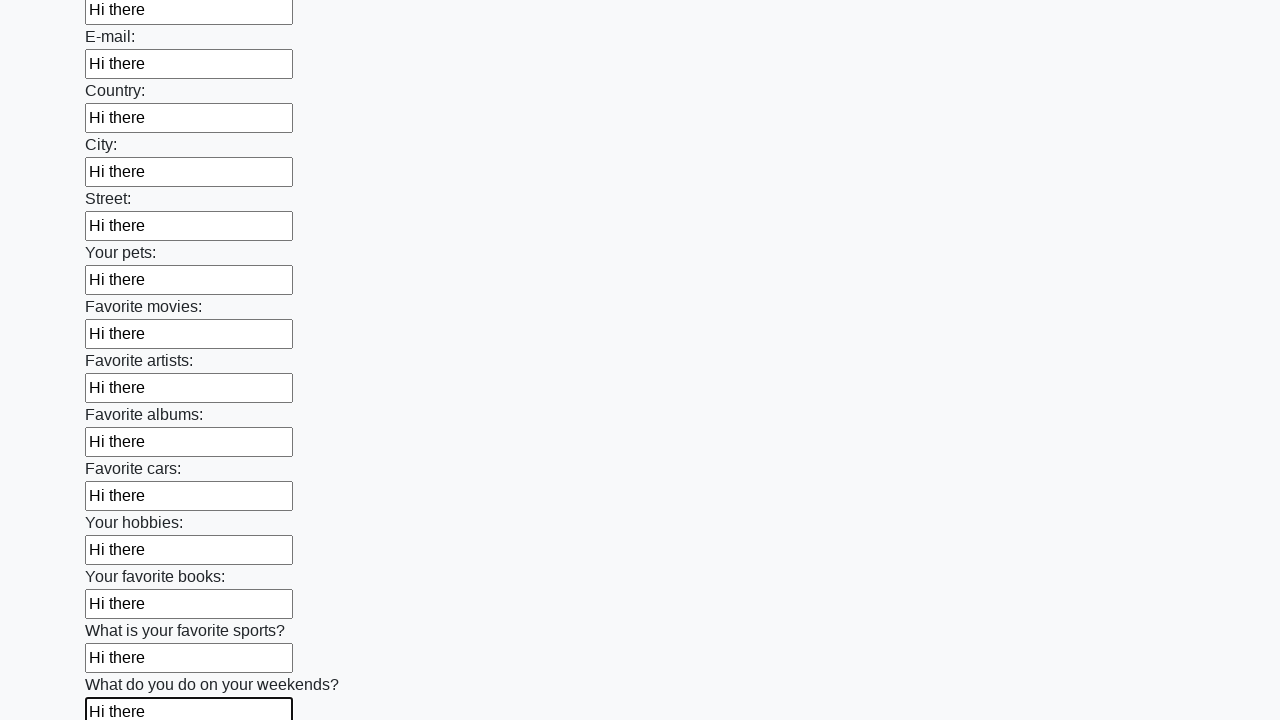

Filled input field with 'Hi there' on input >> nth=15
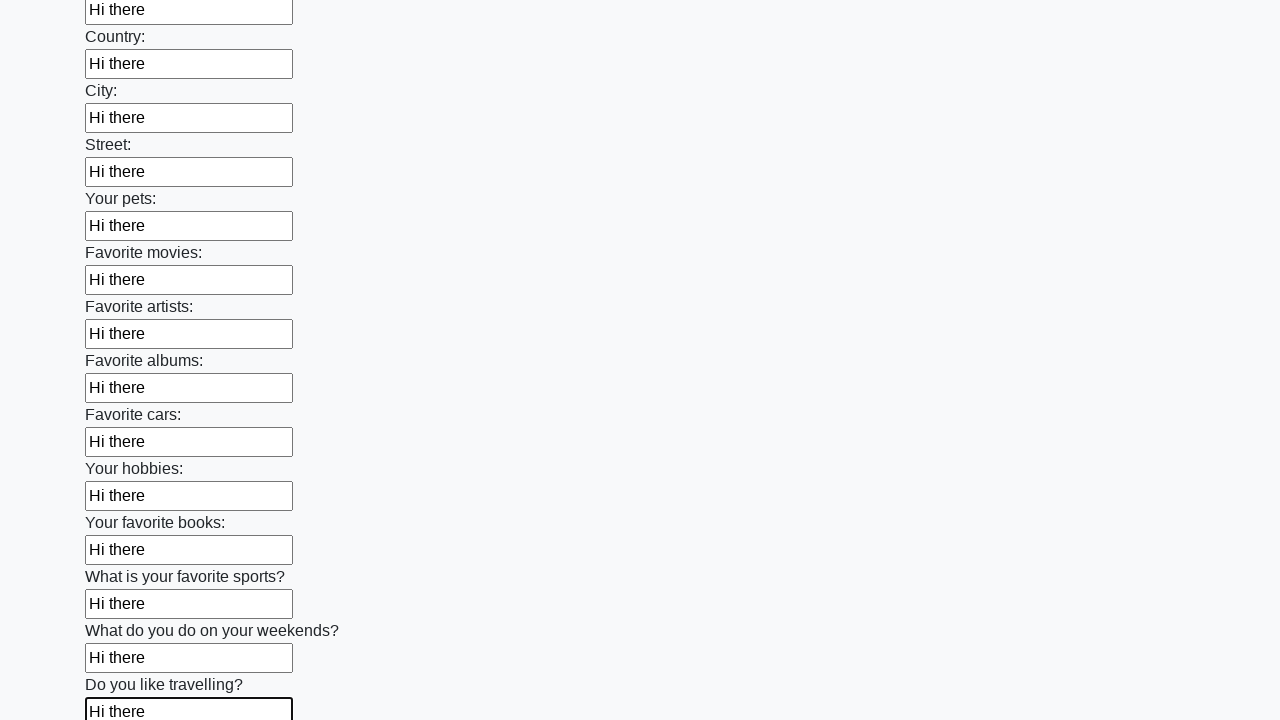

Filled input field with 'Hi there' on input >> nth=16
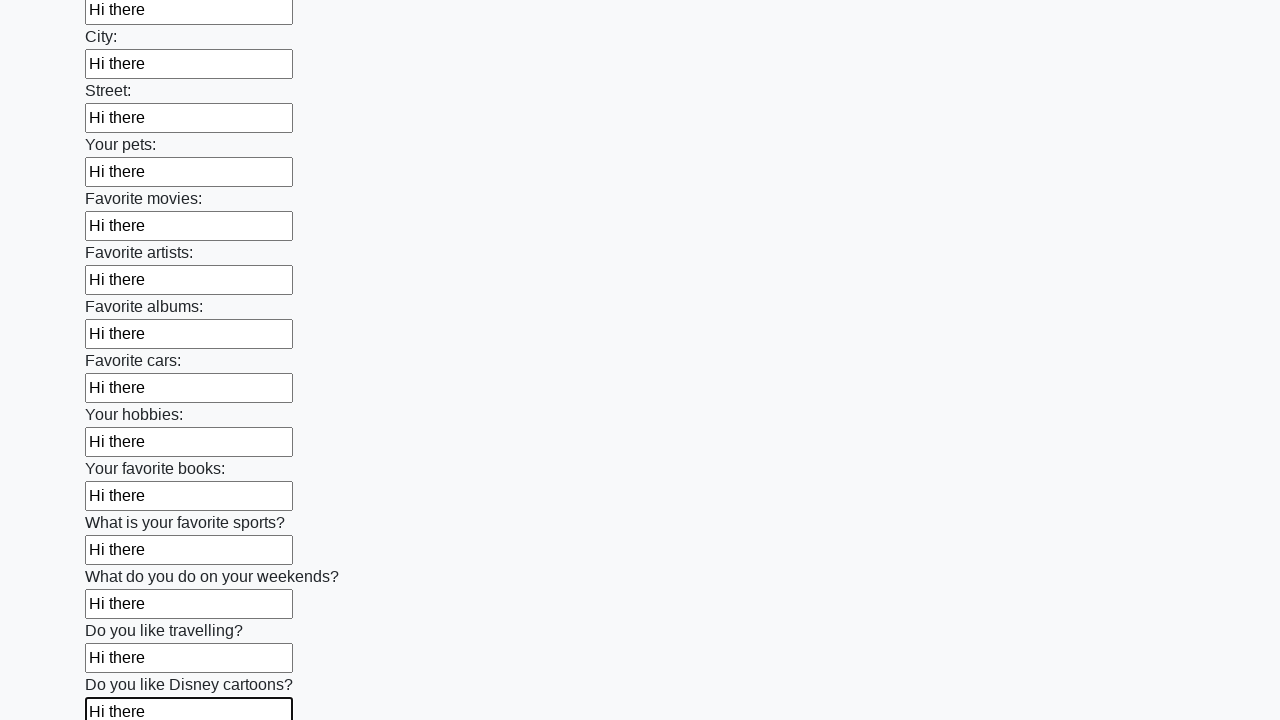

Filled input field with 'Hi there' on input >> nth=17
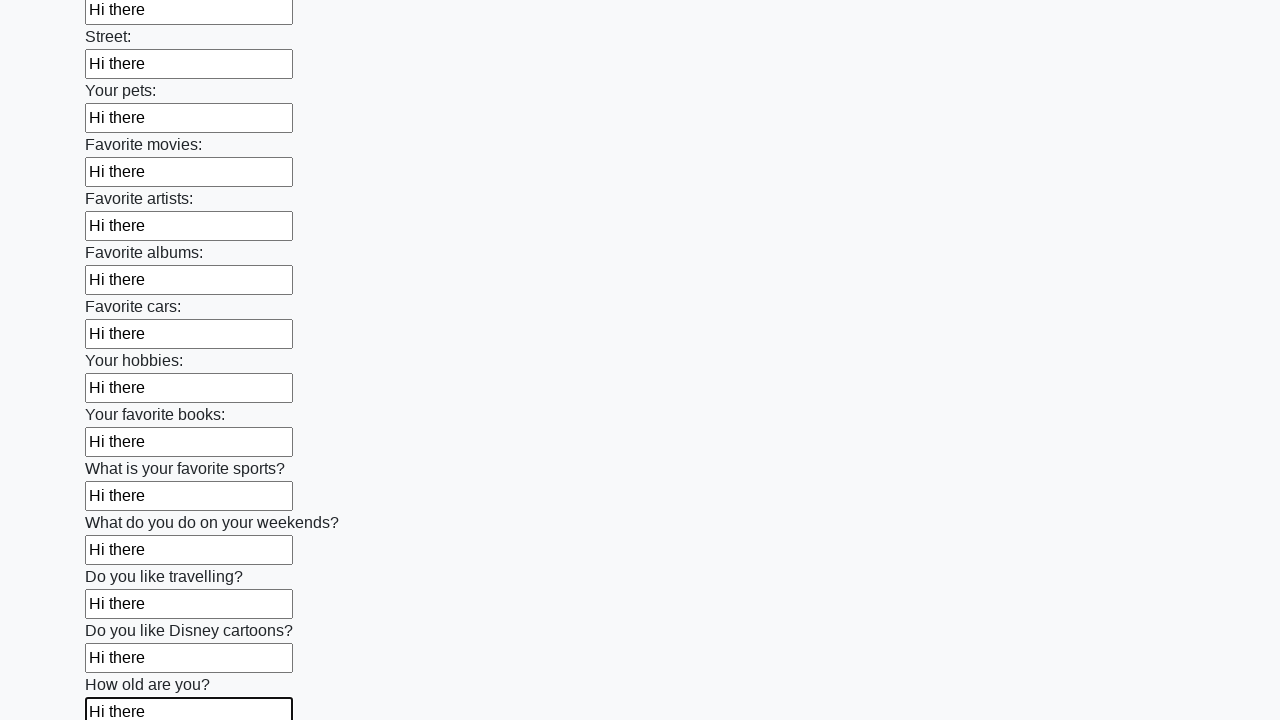

Filled input field with 'Hi there' on input >> nth=18
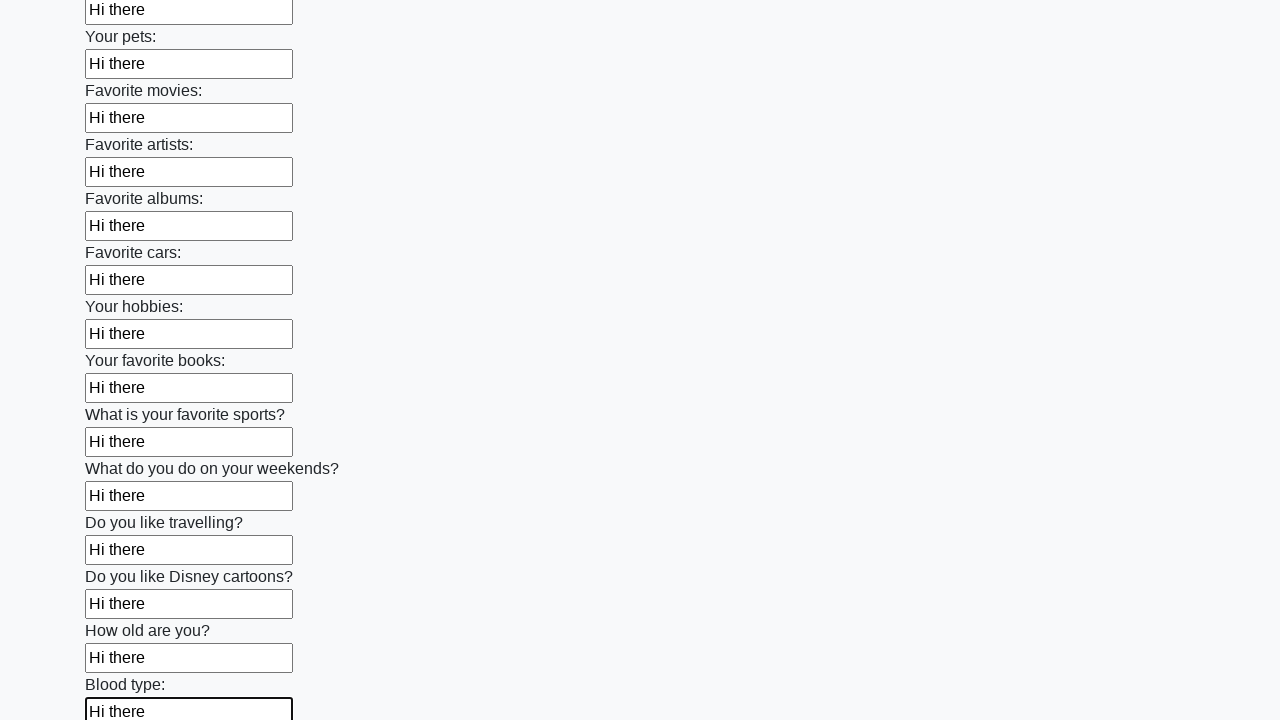

Filled input field with 'Hi there' on input >> nth=19
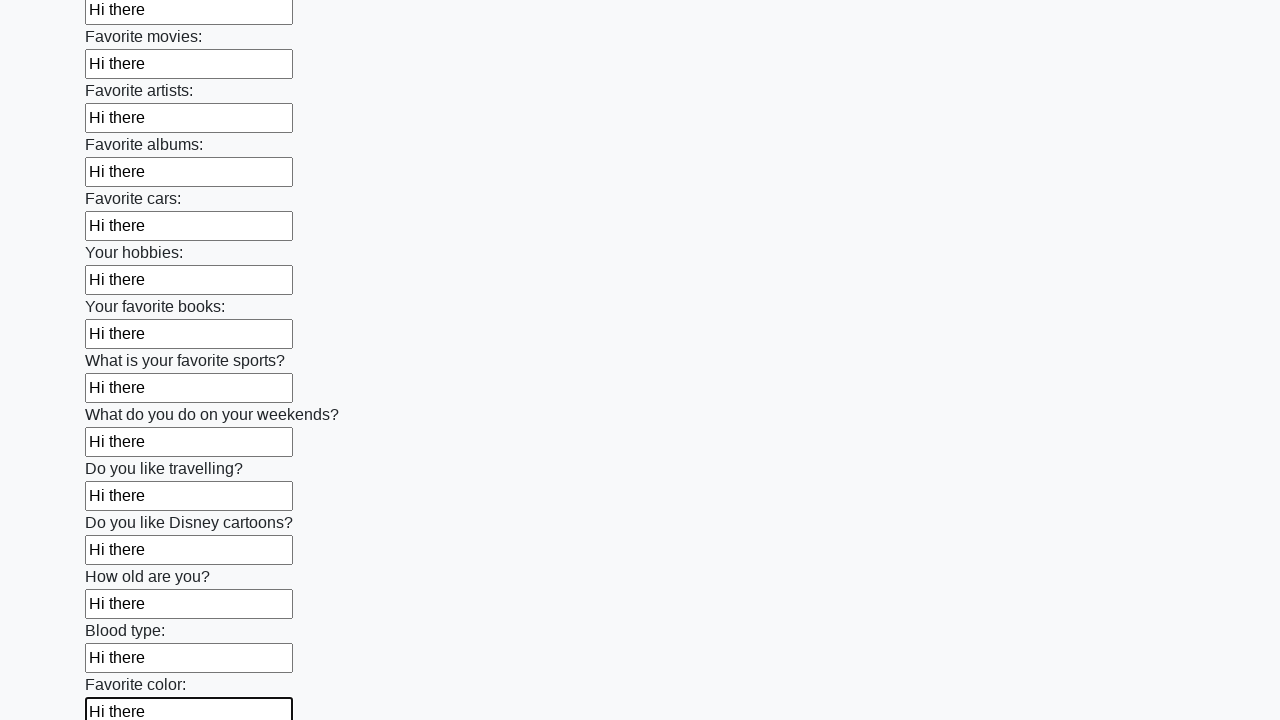

Filled input field with 'Hi there' on input >> nth=20
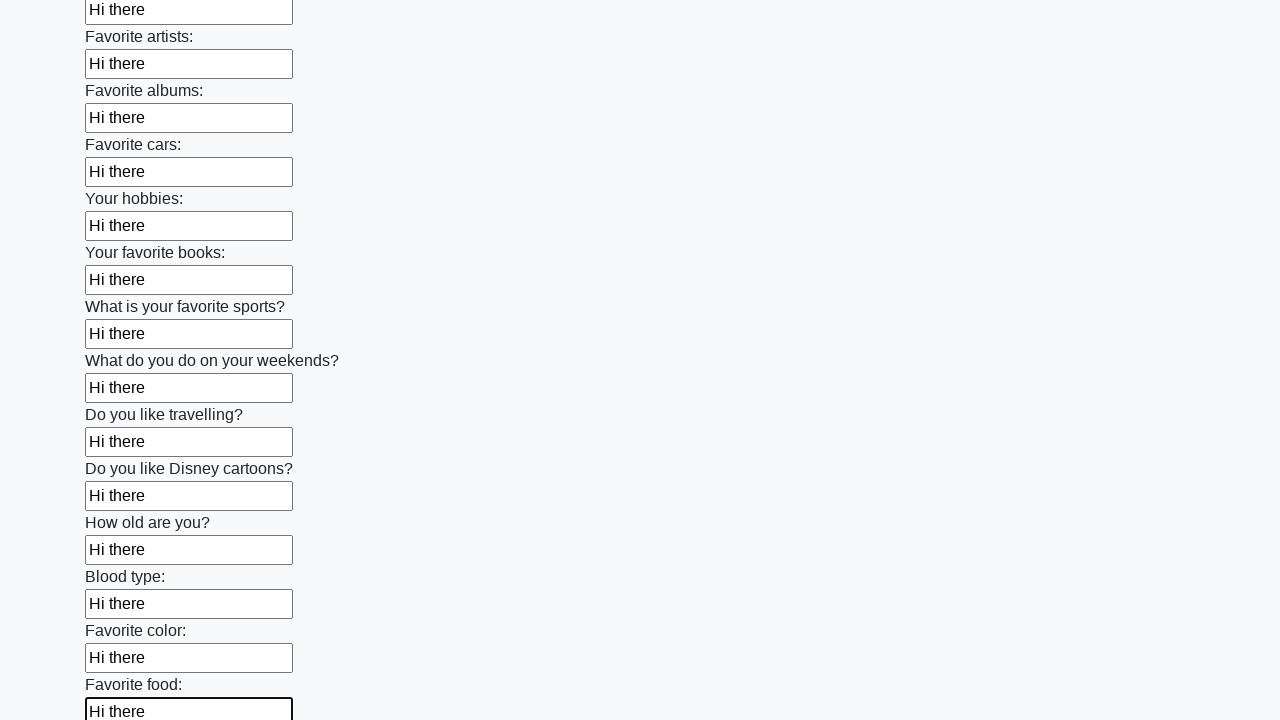

Filled input field with 'Hi there' on input >> nth=21
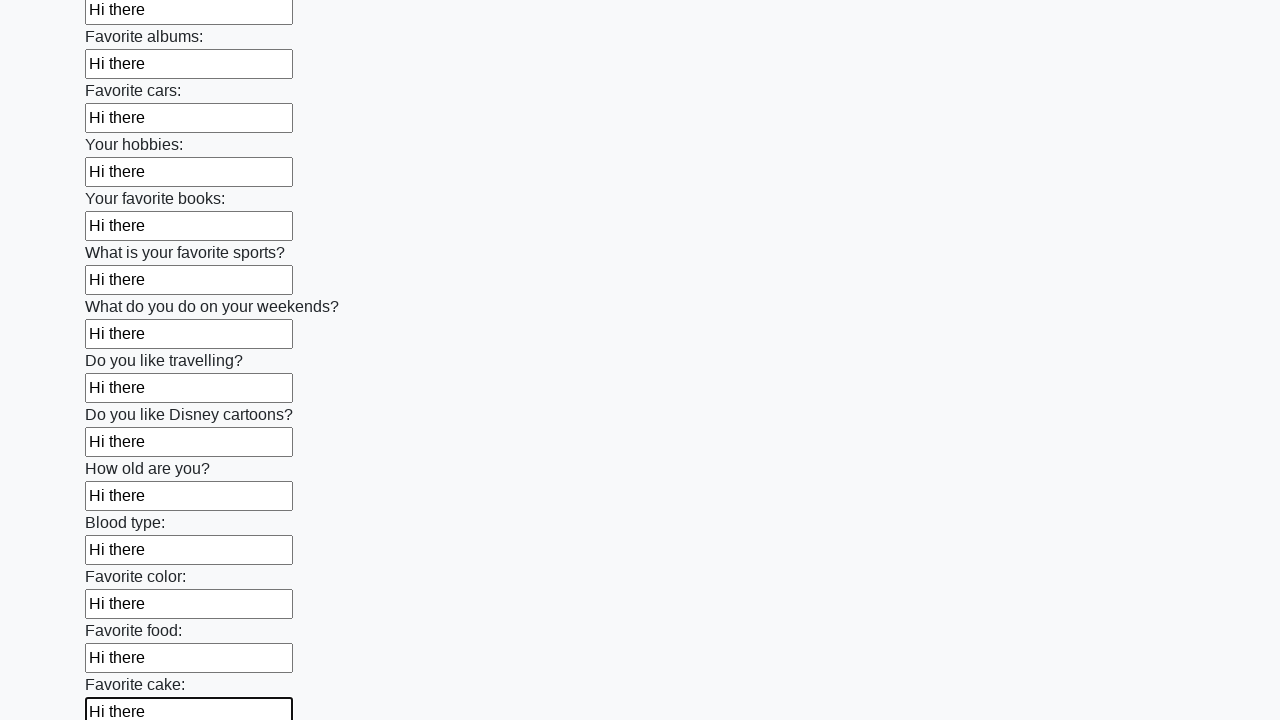

Filled input field with 'Hi there' on input >> nth=22
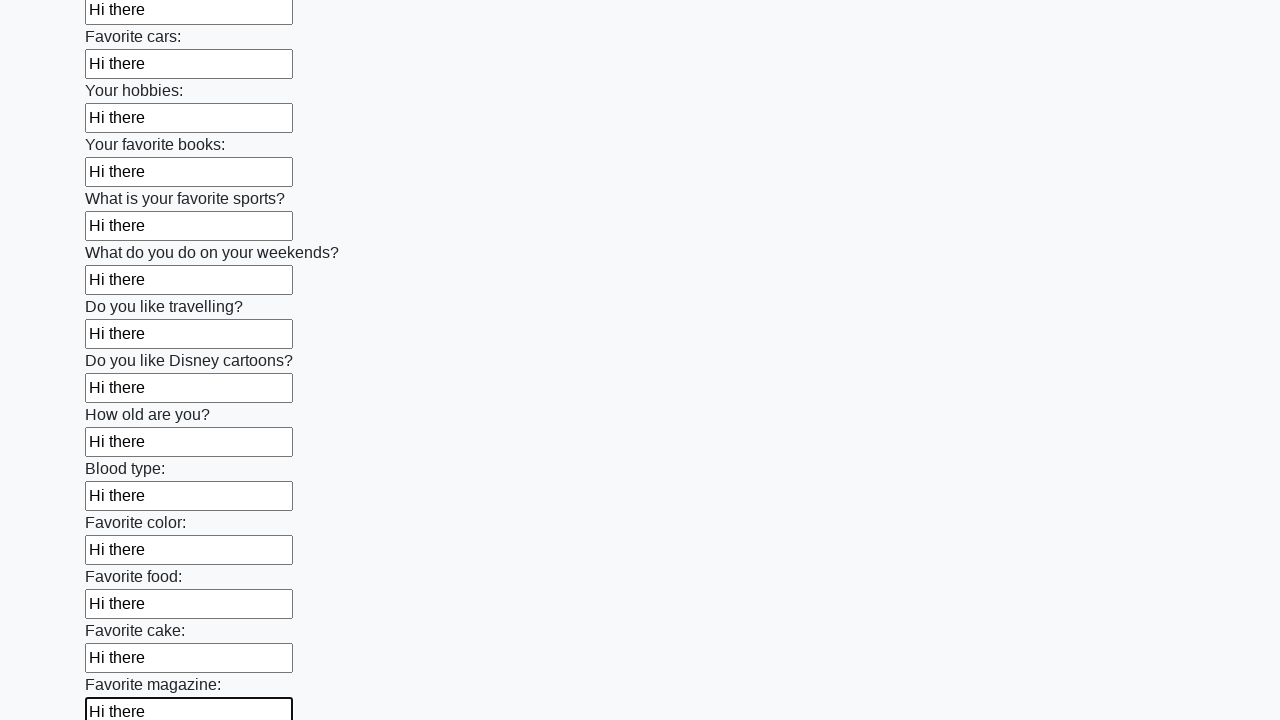

Filled input field with 'Hi there' on input >> nth=23
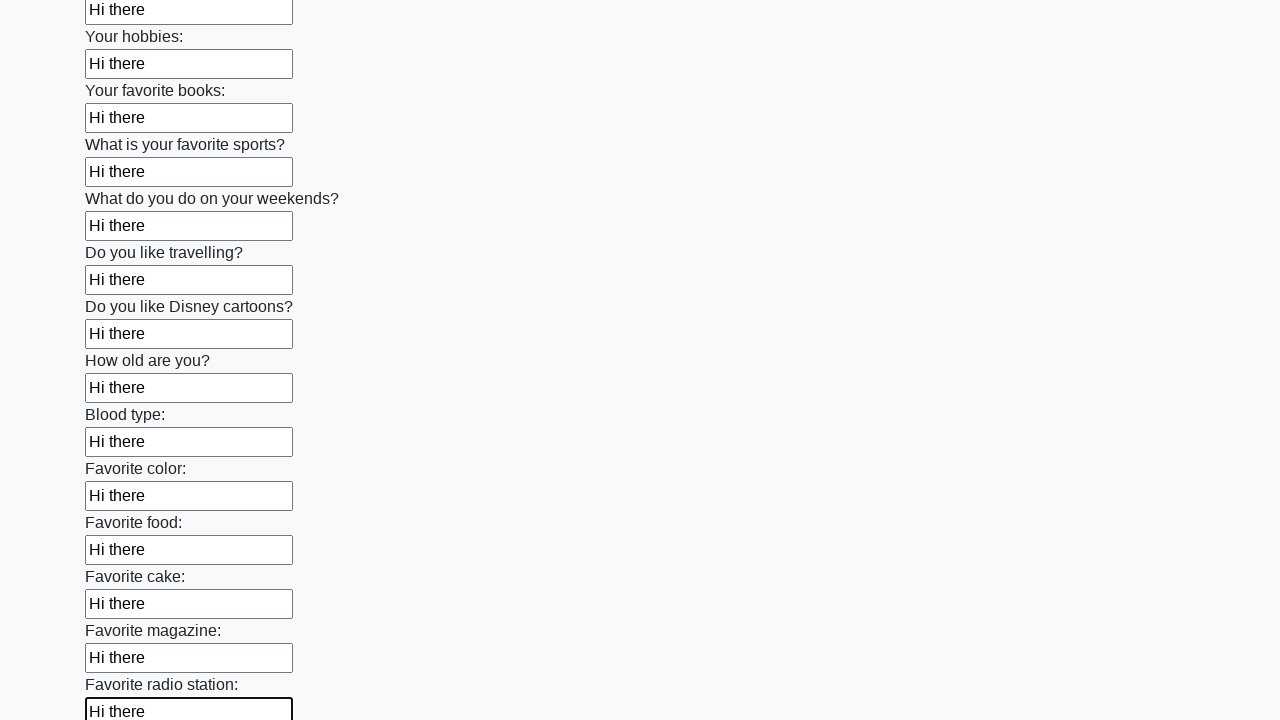

Filled input field with 'Hi there' on input >> nth=24
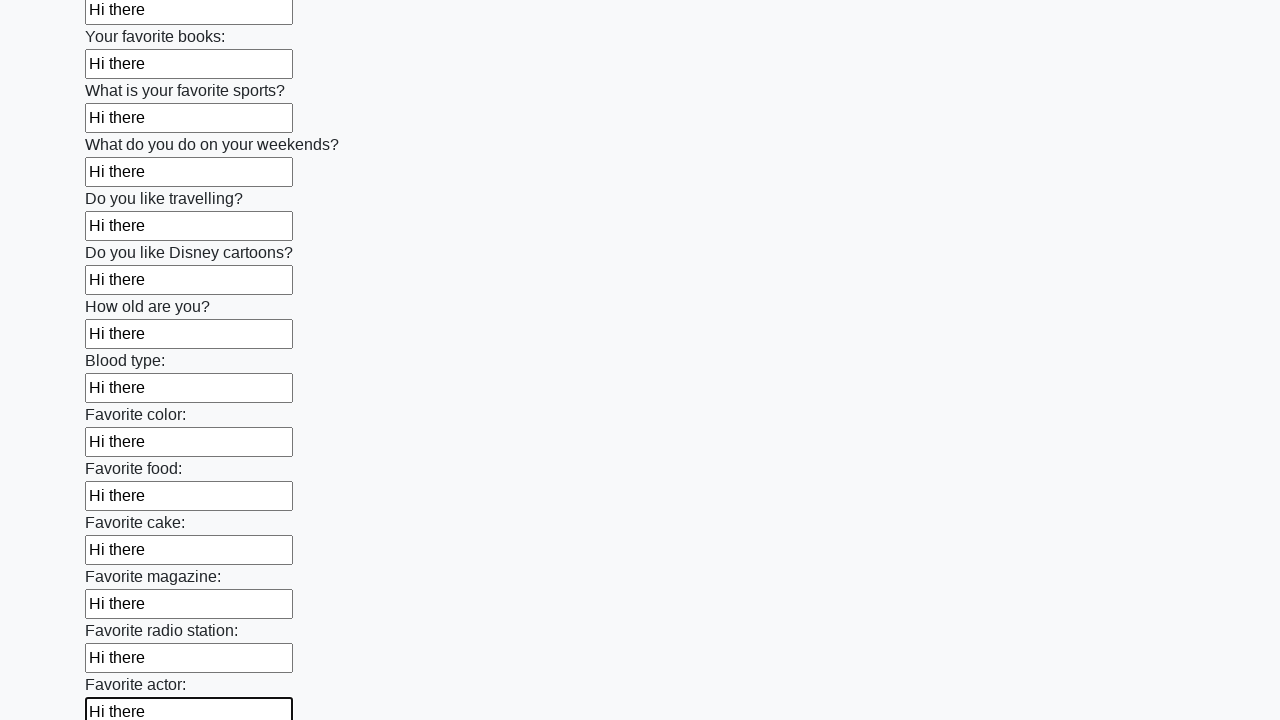

Filled input field with 'Hi there' on input >> nth=25
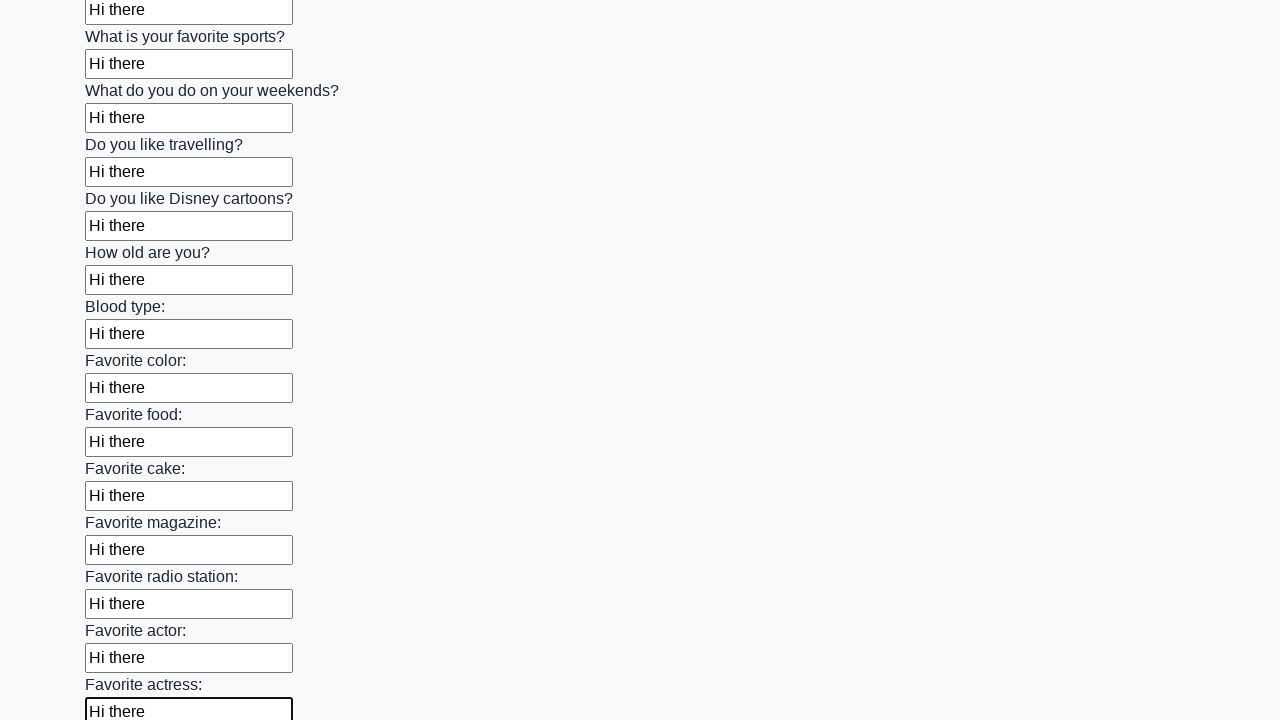

Filled input field with 'Hi there' on input >> nth=26
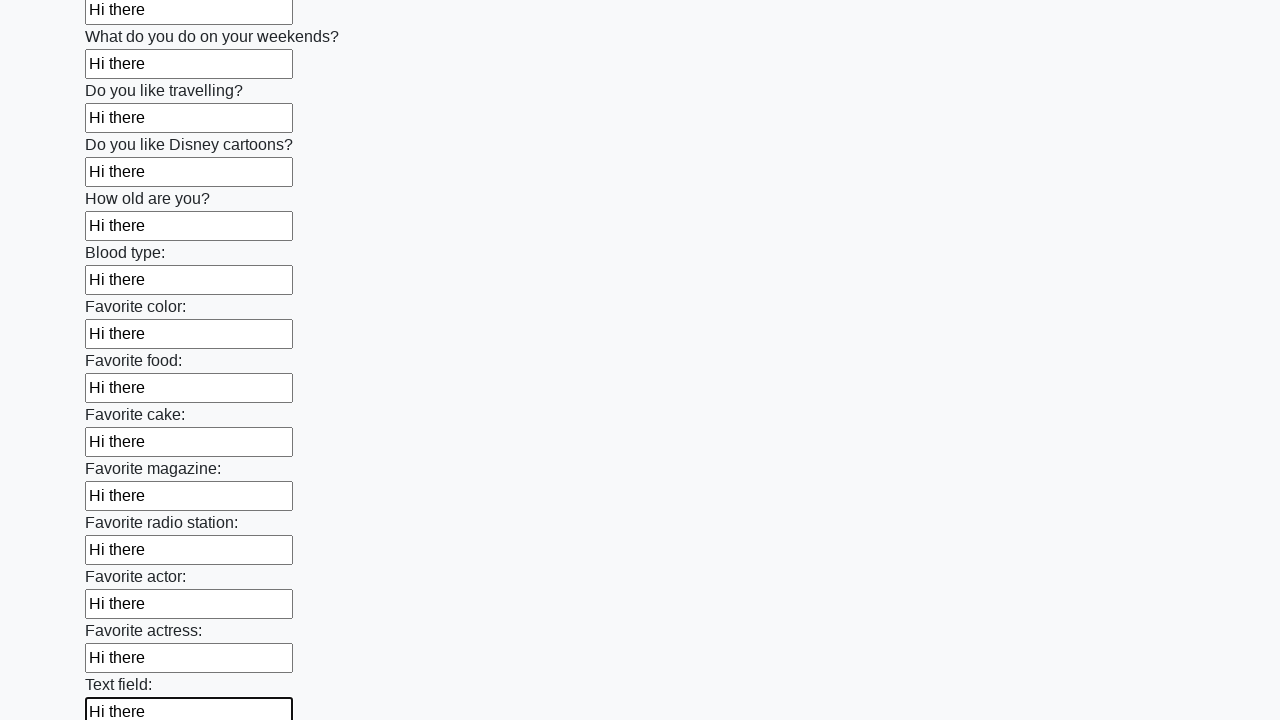

Filled input field with 'Hi there' on input >> nth=27
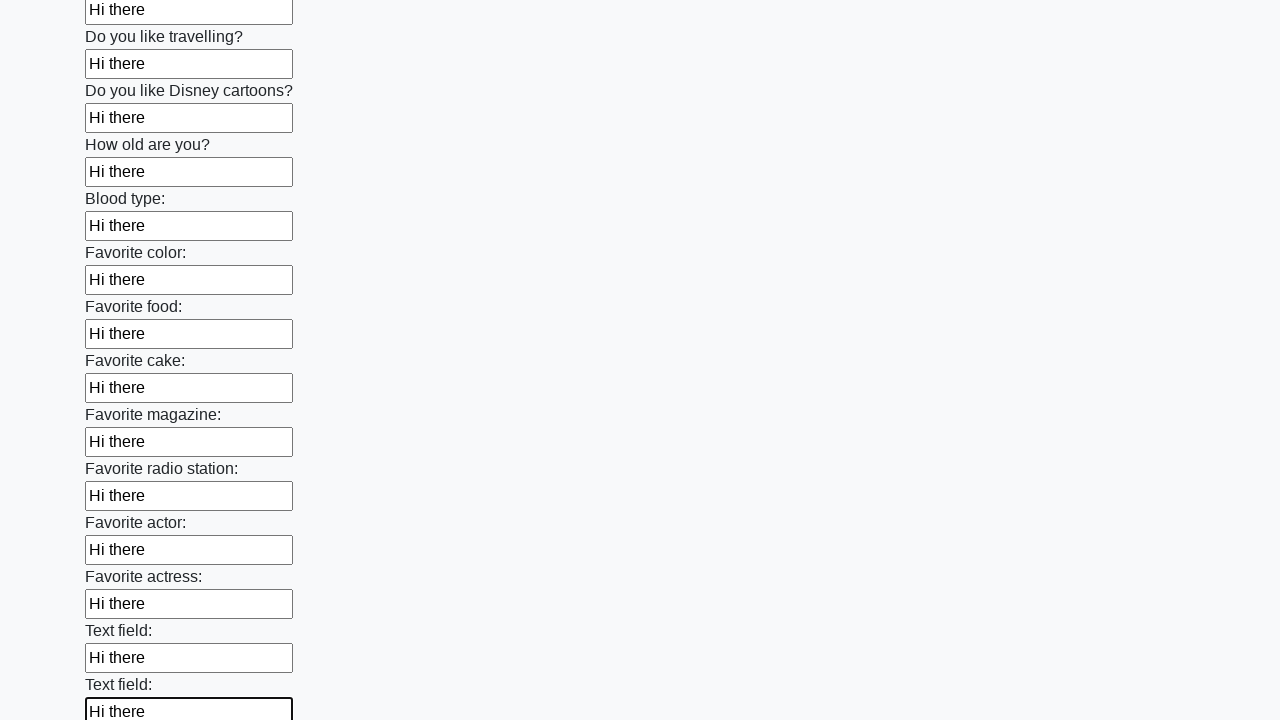

Filled input field with 'Hi there' on input >> nth=28
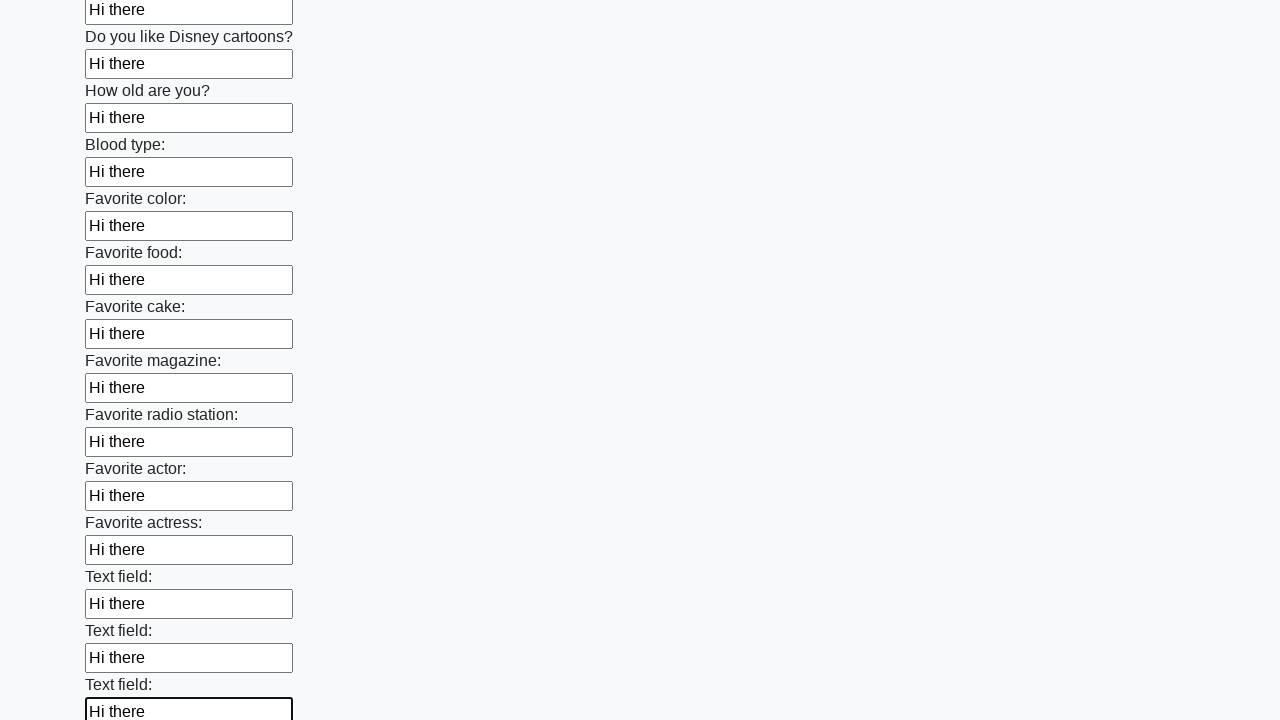

Filled input field with 'Hi there' on input >> nth=29
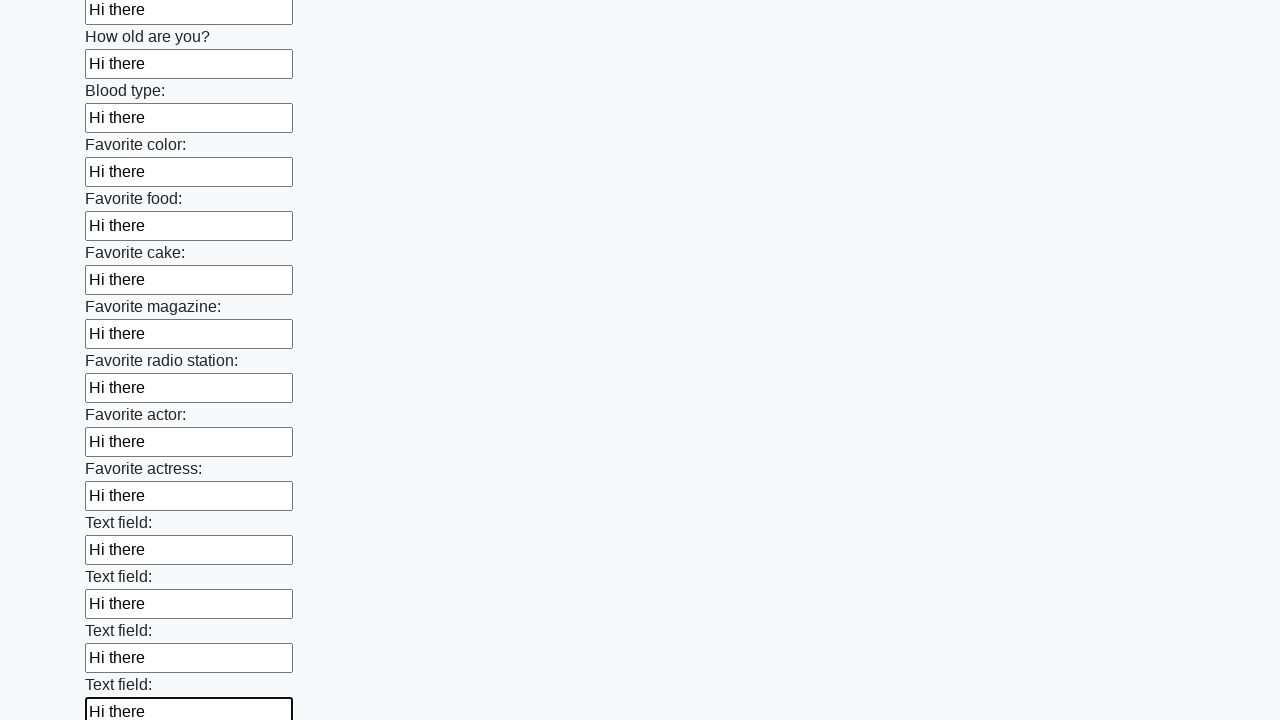

Filled input field with 'Hi there' on input >> nth=30
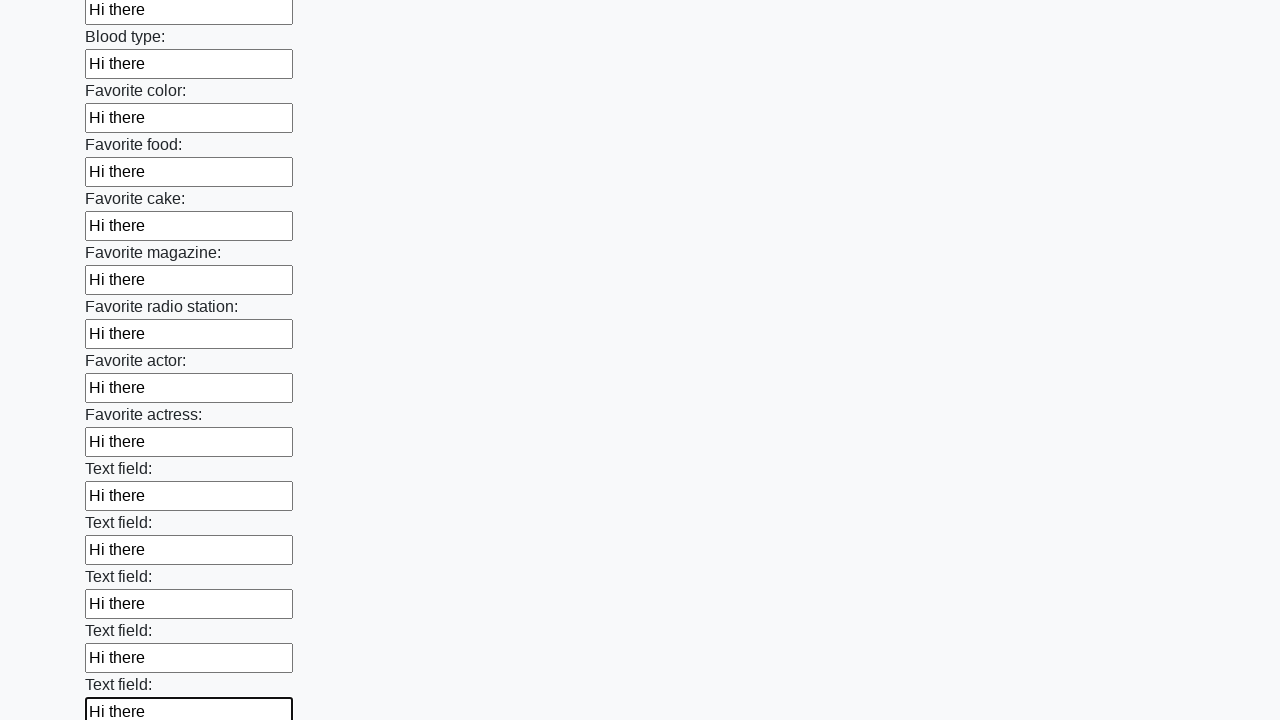

Filled input field with 'Hi there' on input >> nth=31
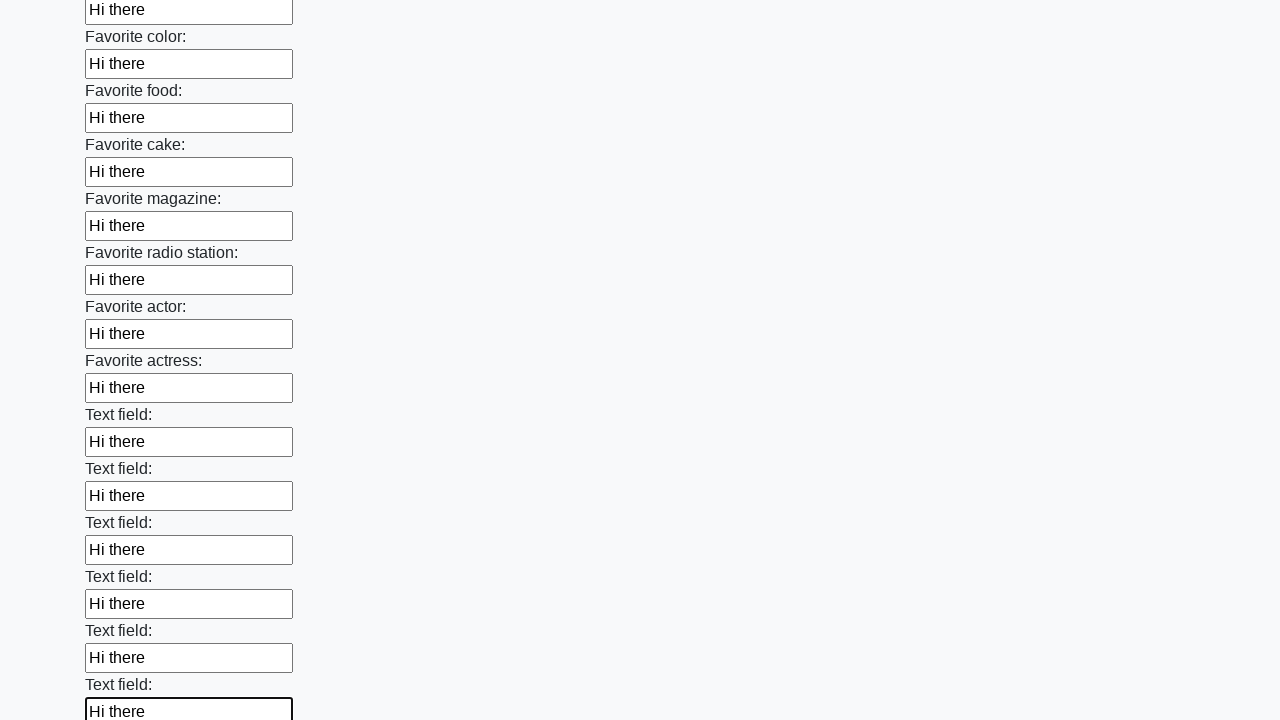

Filled input field with 'Hi there' on input >> nth=32
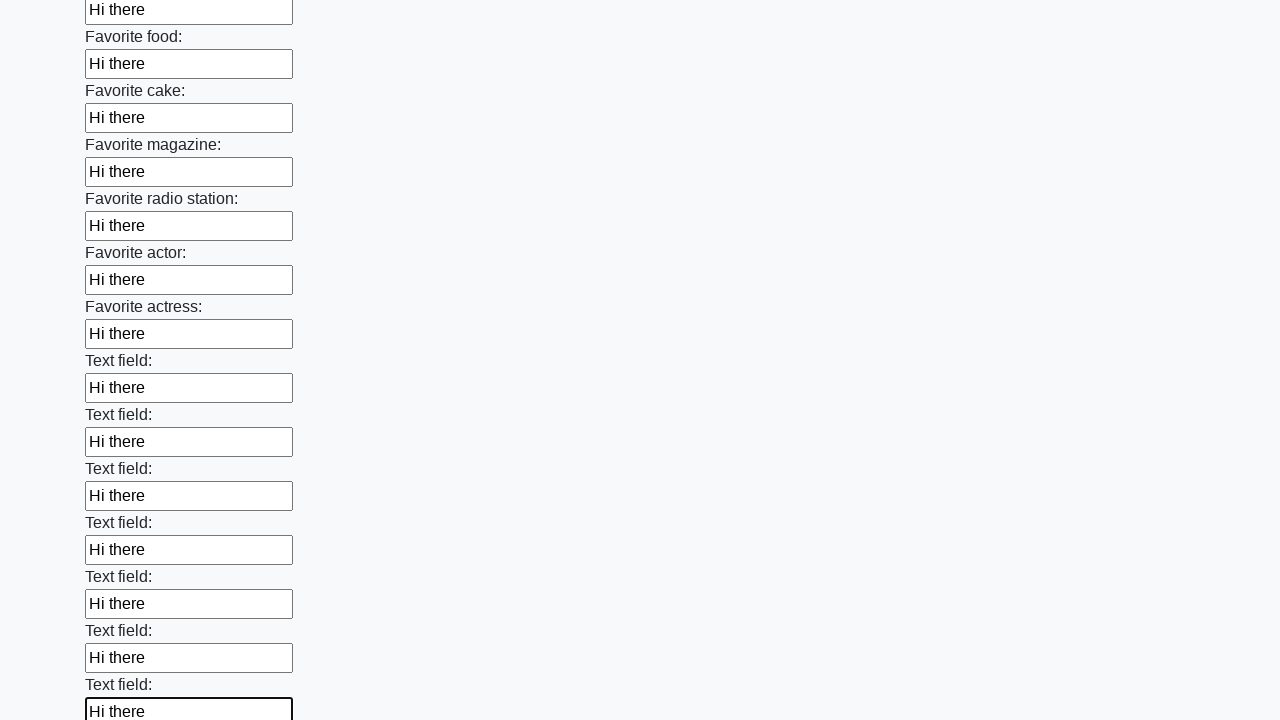

Filled input field with 'Hi there' on input >> nth=33
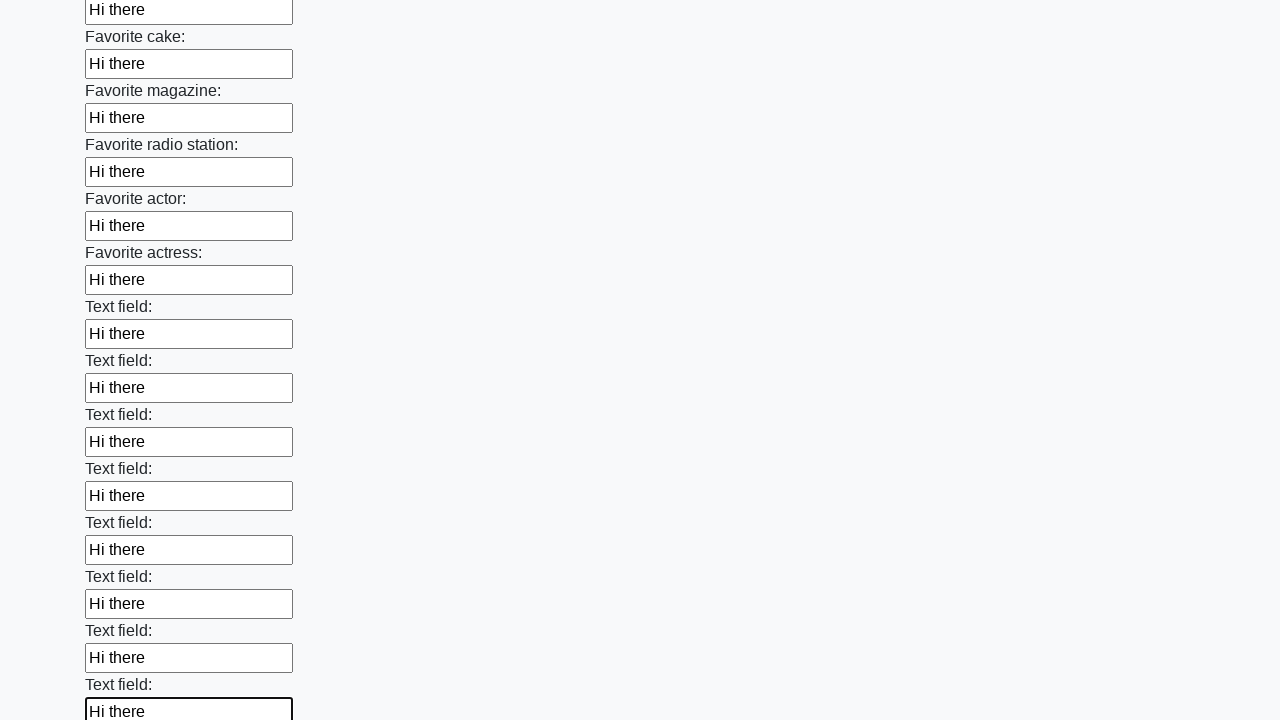

Filled input field with 'Hi there' on input >> nth=34
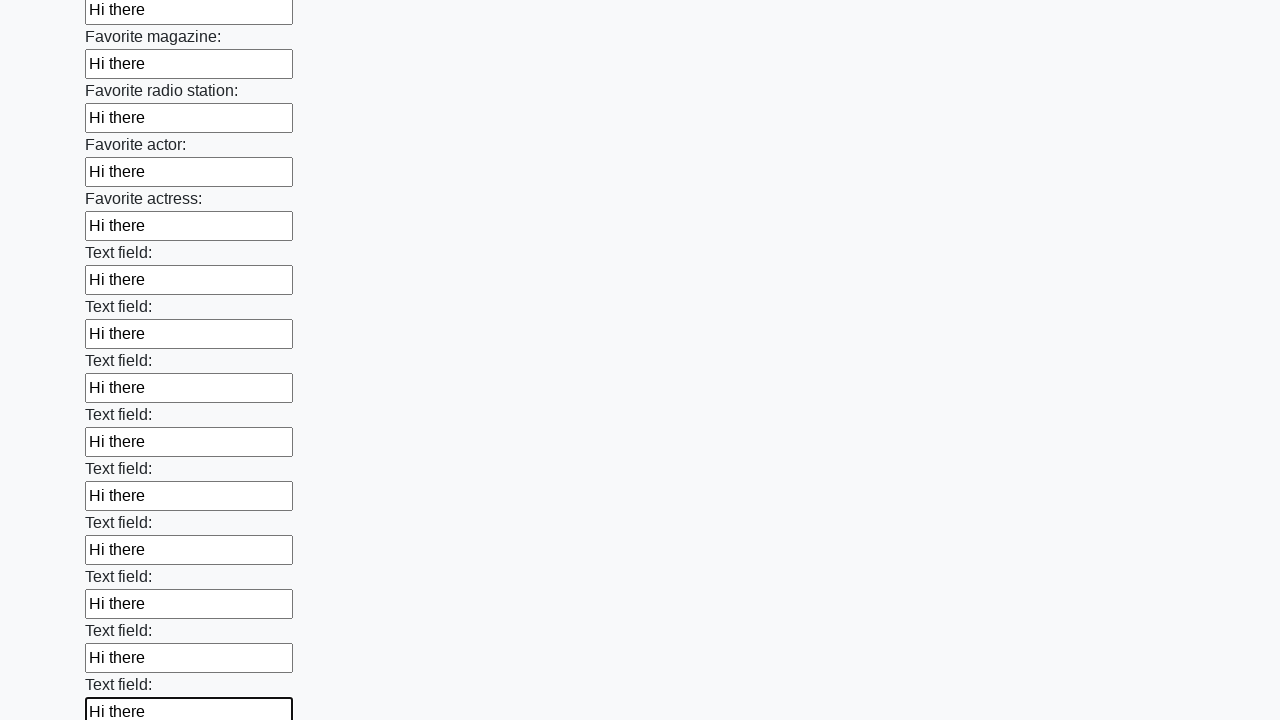

Filled input field with 'Hi there' on input >> nth=35
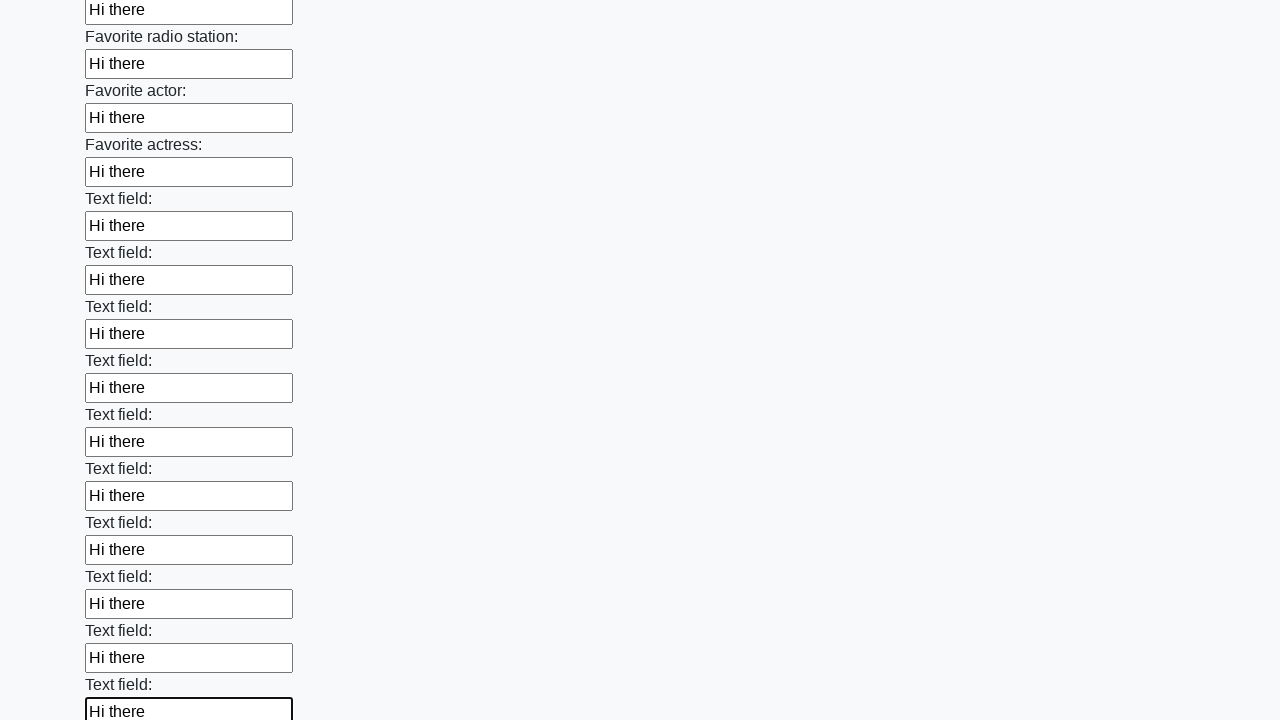

Filled input field with 'Hi there' on input >> nth=36
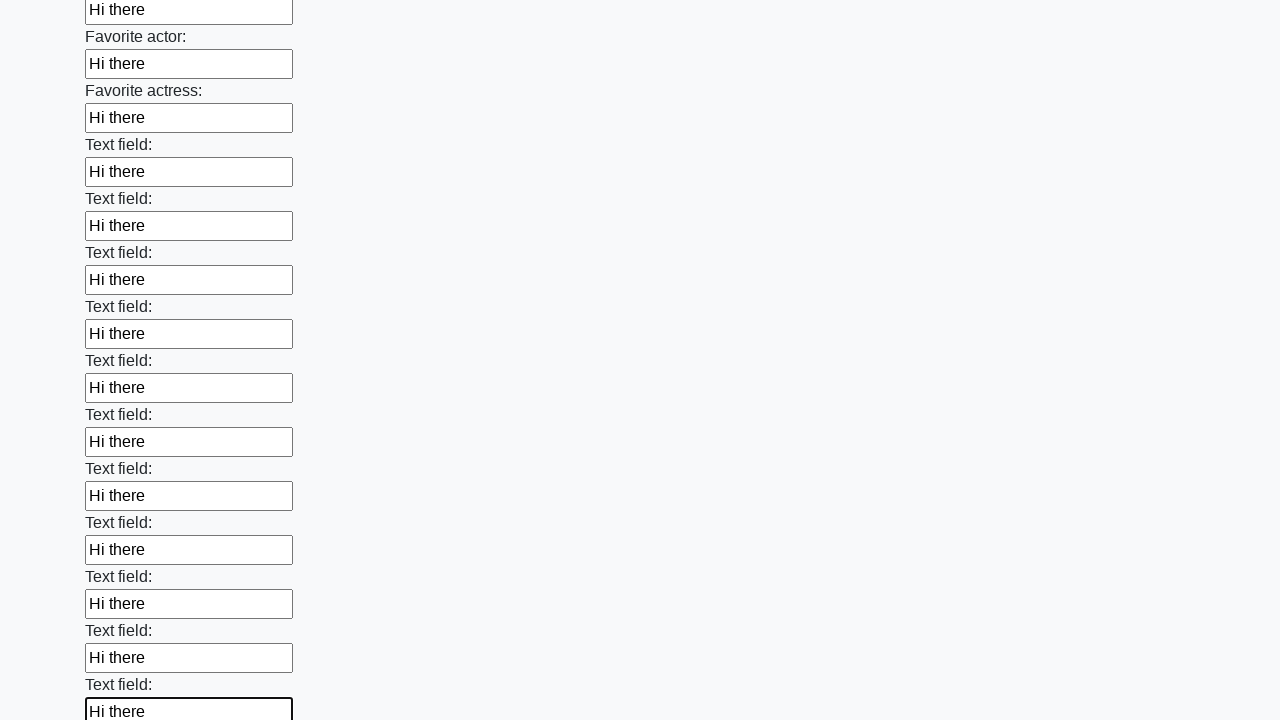

Filled input field with 'Hi there' on input >> nth=37
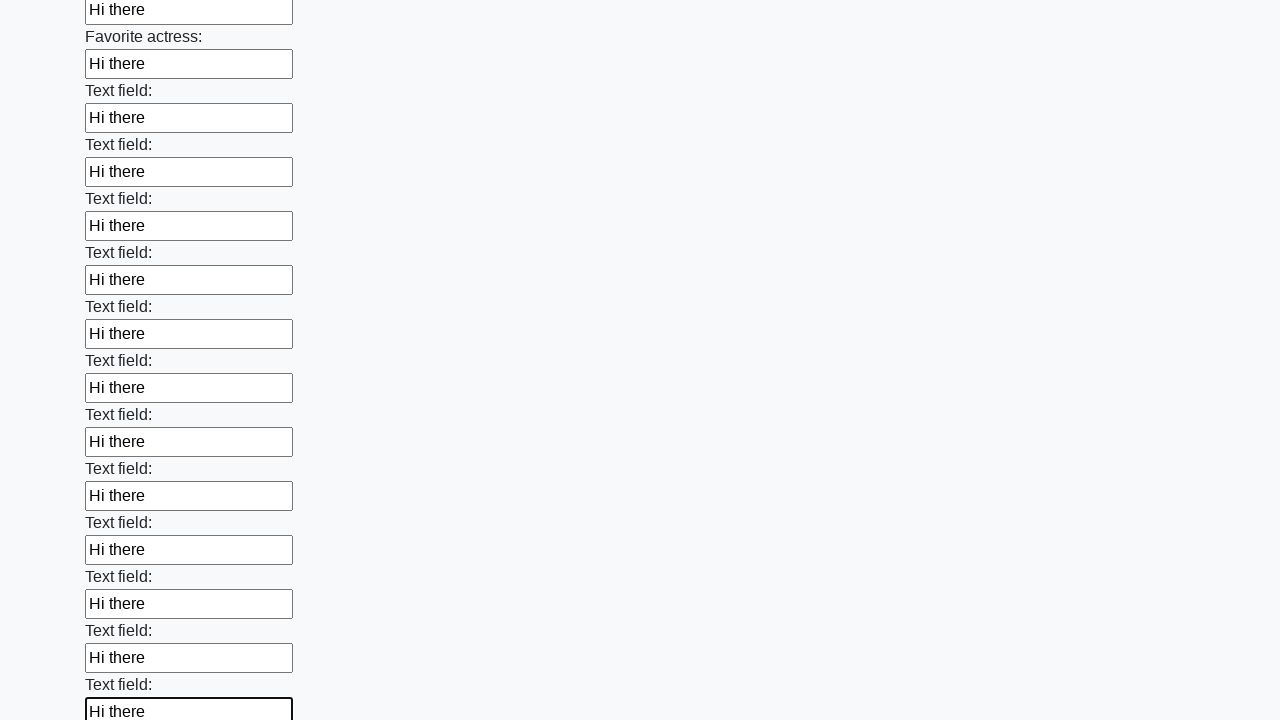

Filled input field with 'Hi there' on input >> nth=38
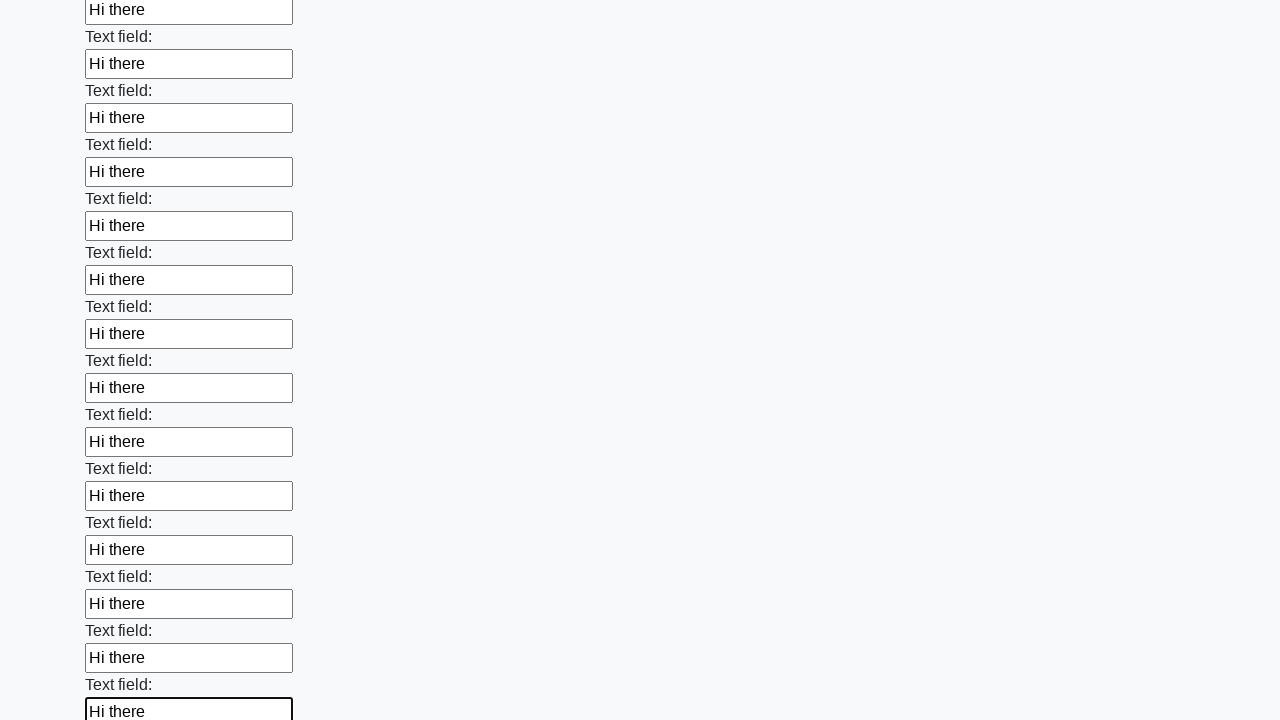

Filled input field with 'Hi there' on input >> nth=39
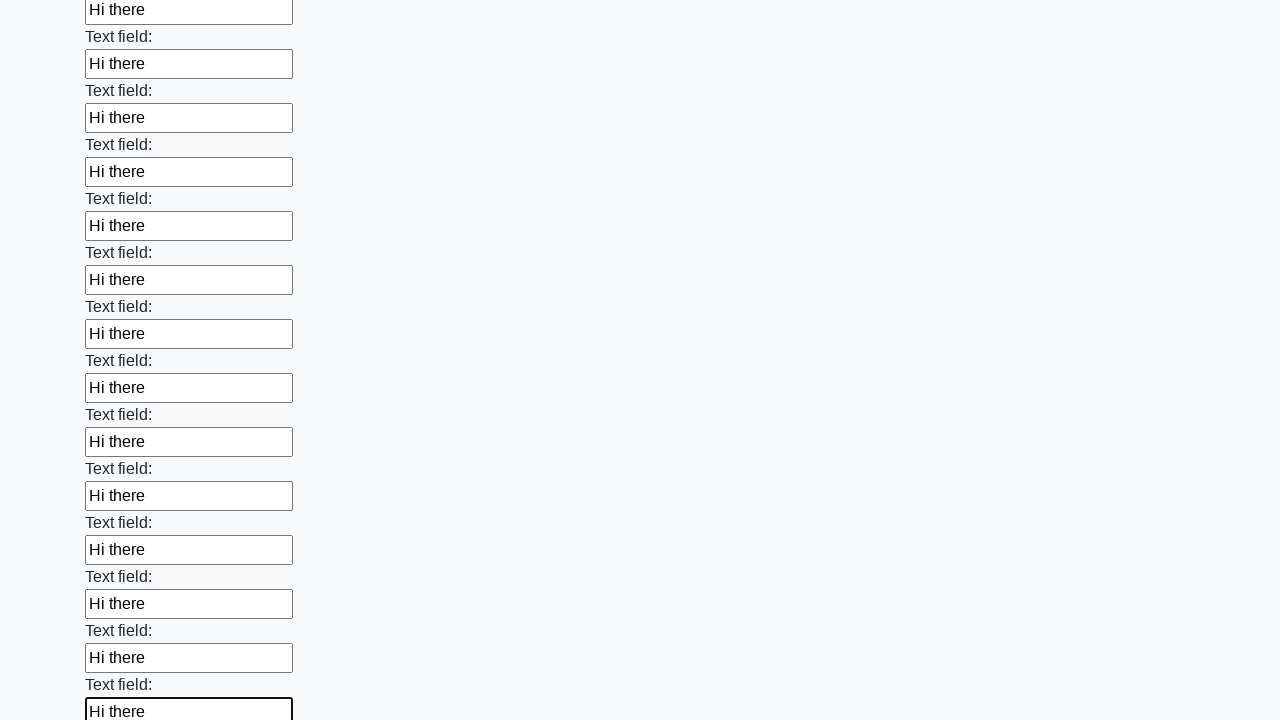

Filled input field with 'Hi there' on input >> nth=40
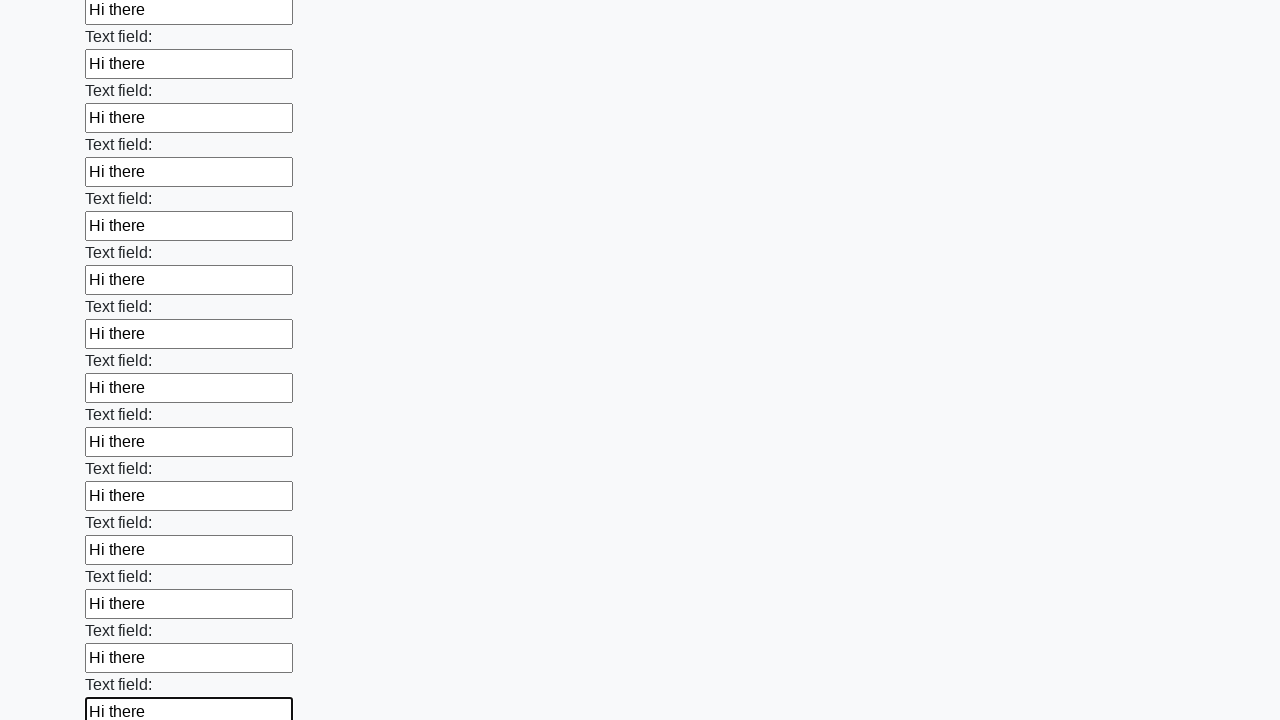

Filled input field with 'Hi there' on input >> nth=41
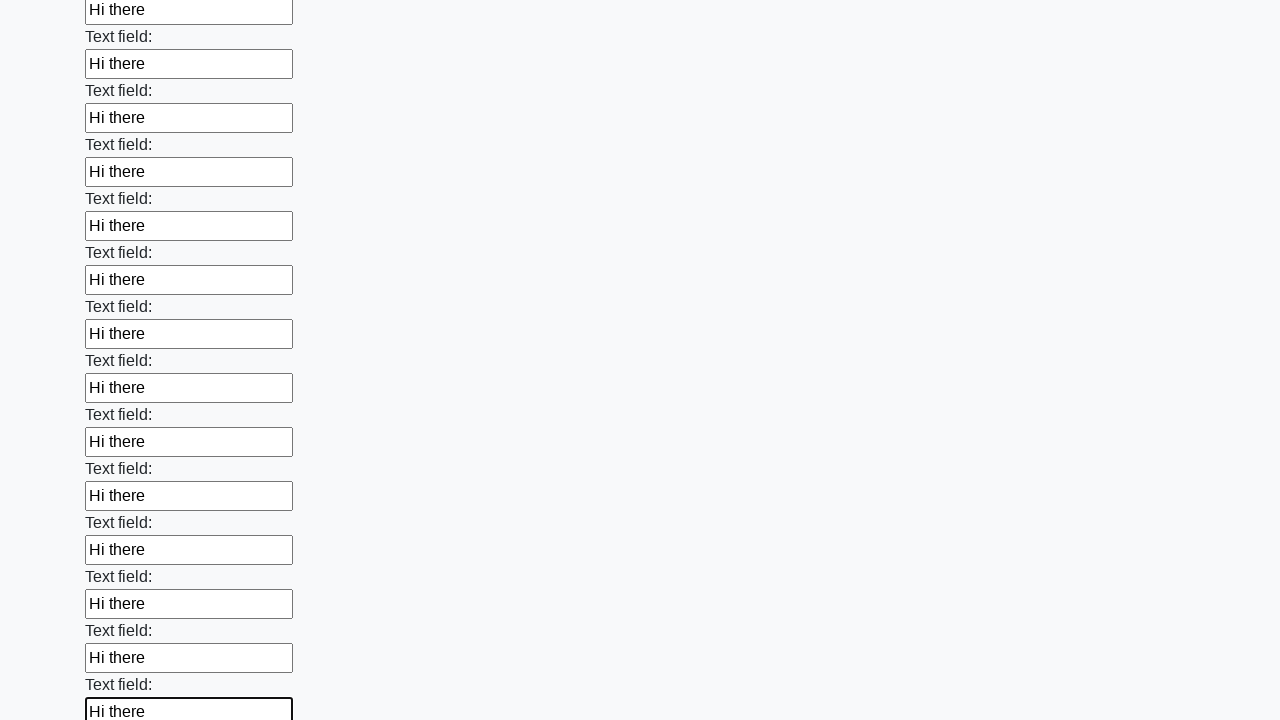

Filled input field with 'Hi there' on input >> nth=42
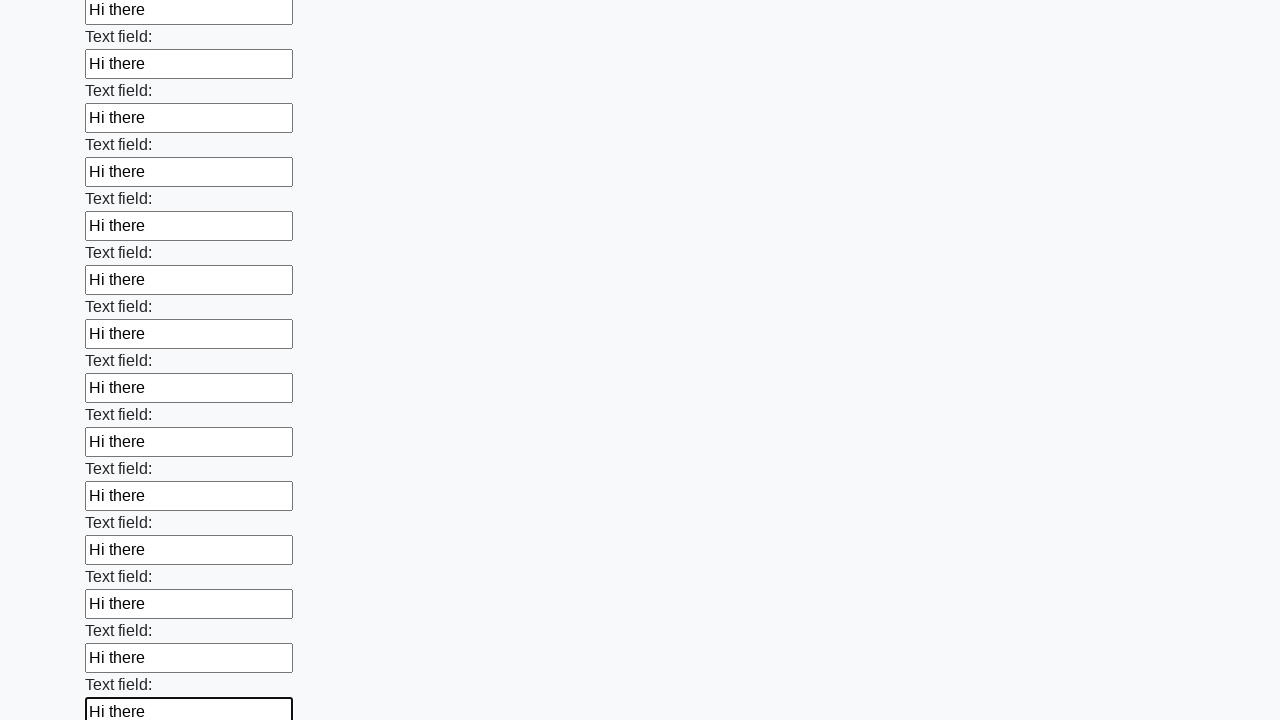

Filled input field with 'Hi there' on input >> nth=43
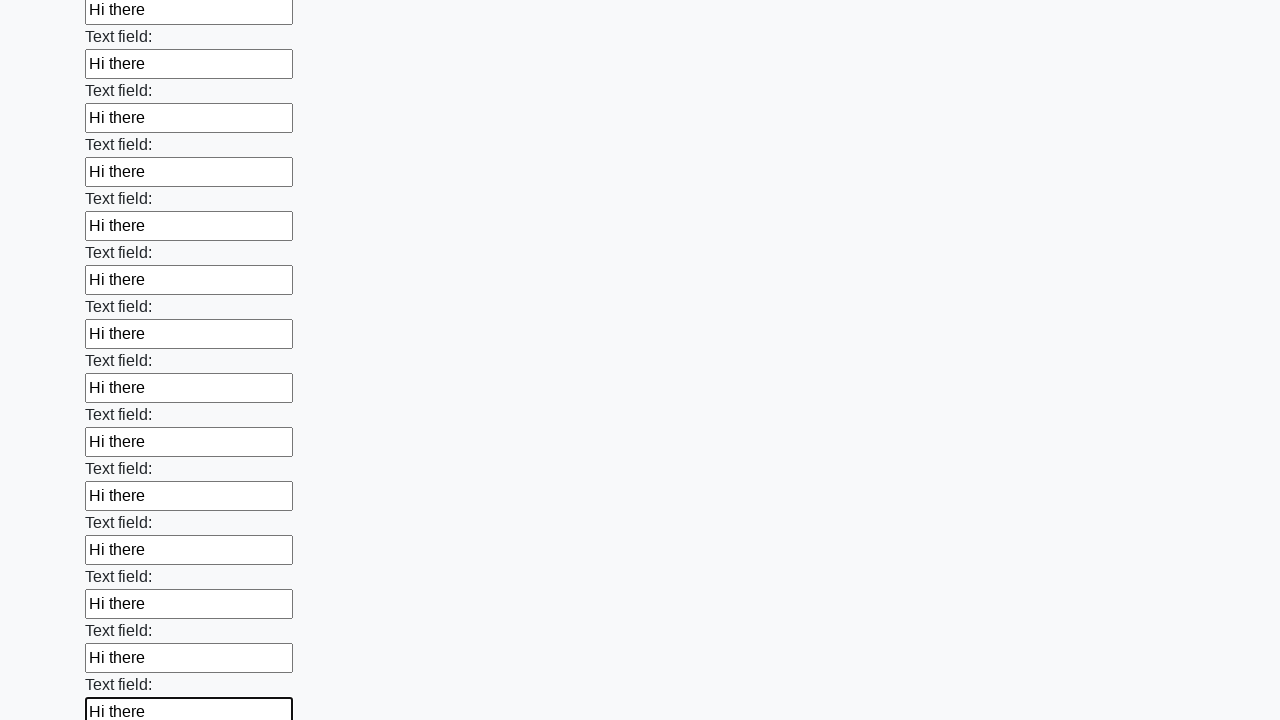

Filled input field with 'Hi there' on input >> nth=44
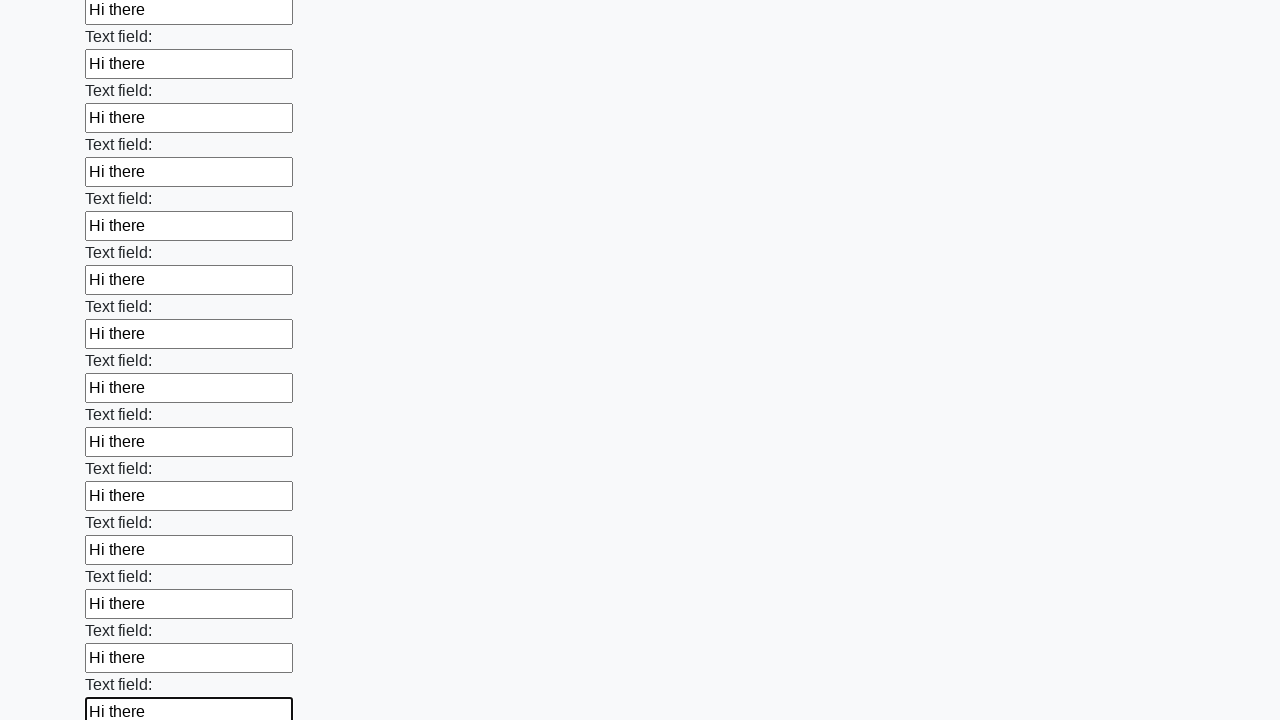

Filled input field with 'Hi there' on input >> nth=45
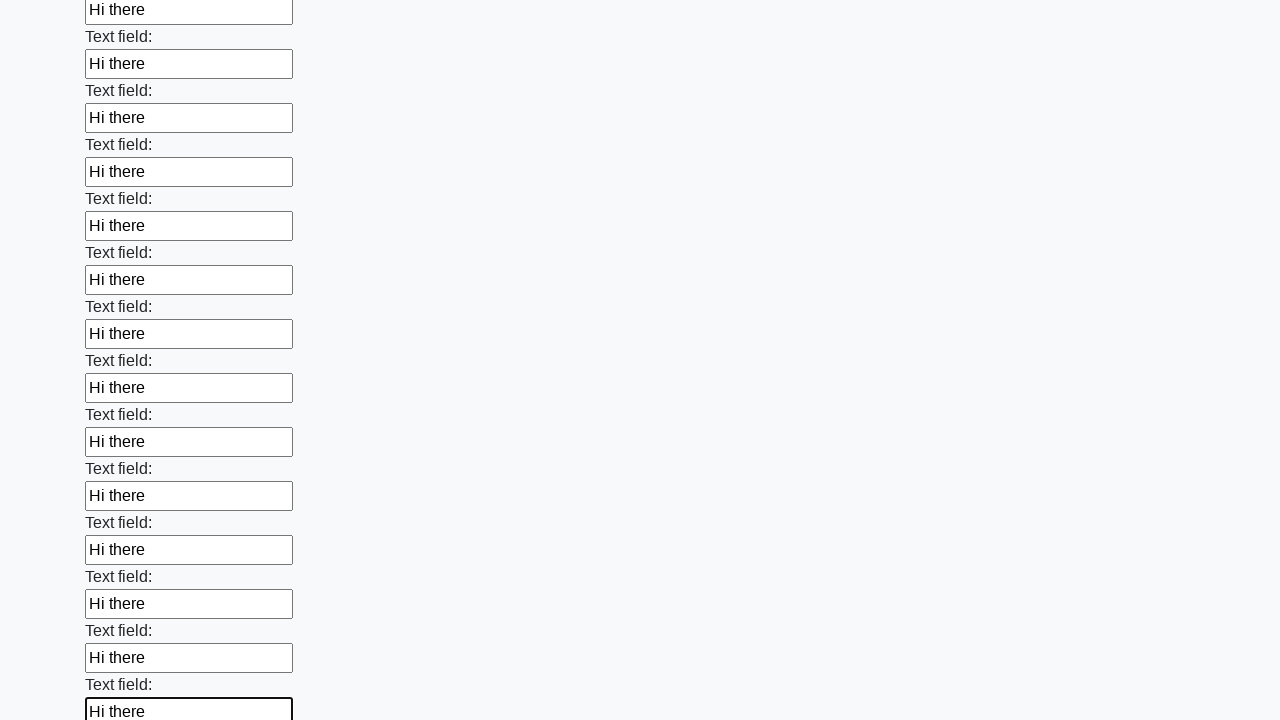

Filled input field with 'Hi there' on input >> nth=46
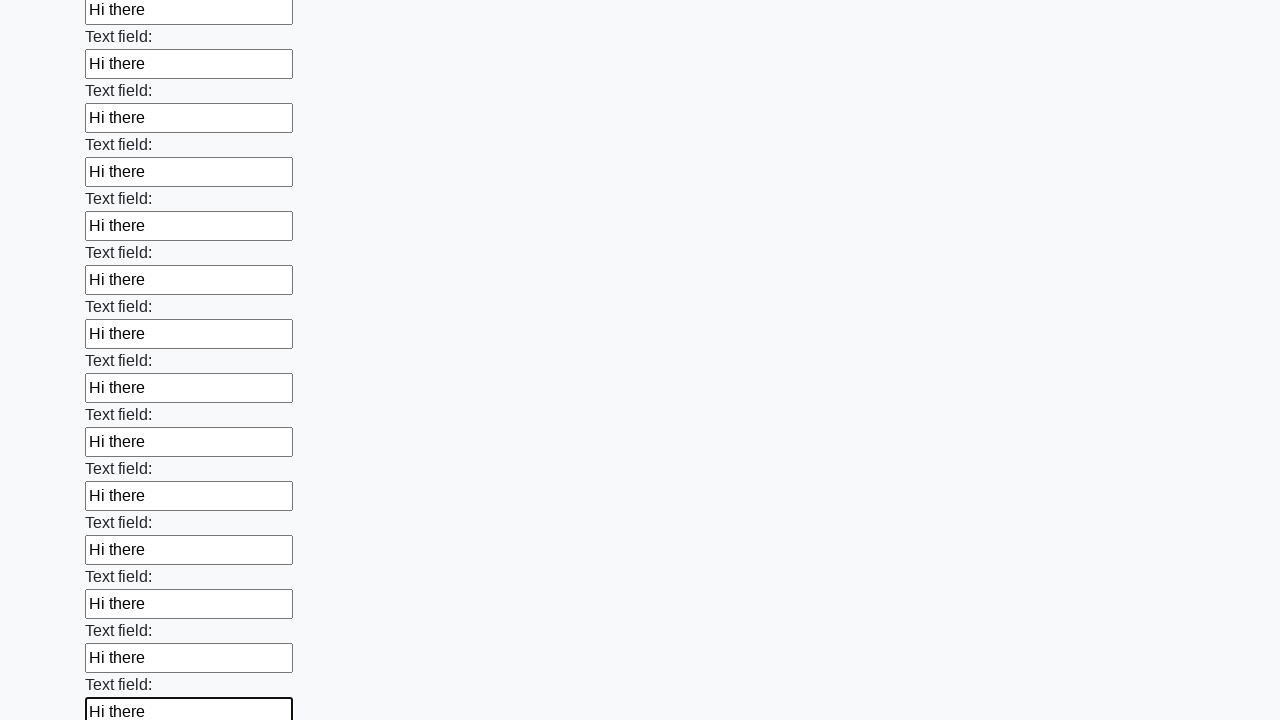

Filled input field with 'Hi there' on input >> nth=47
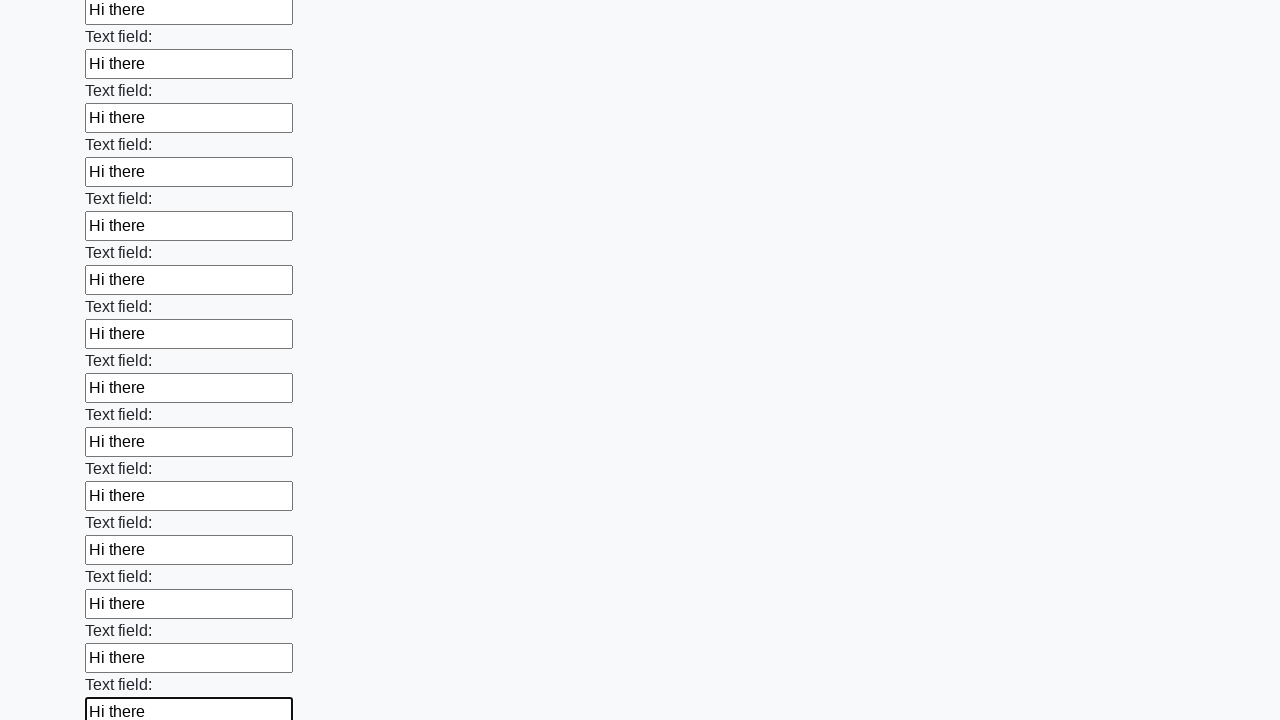

Filled input field with 'Hi there' on input >> nth=48
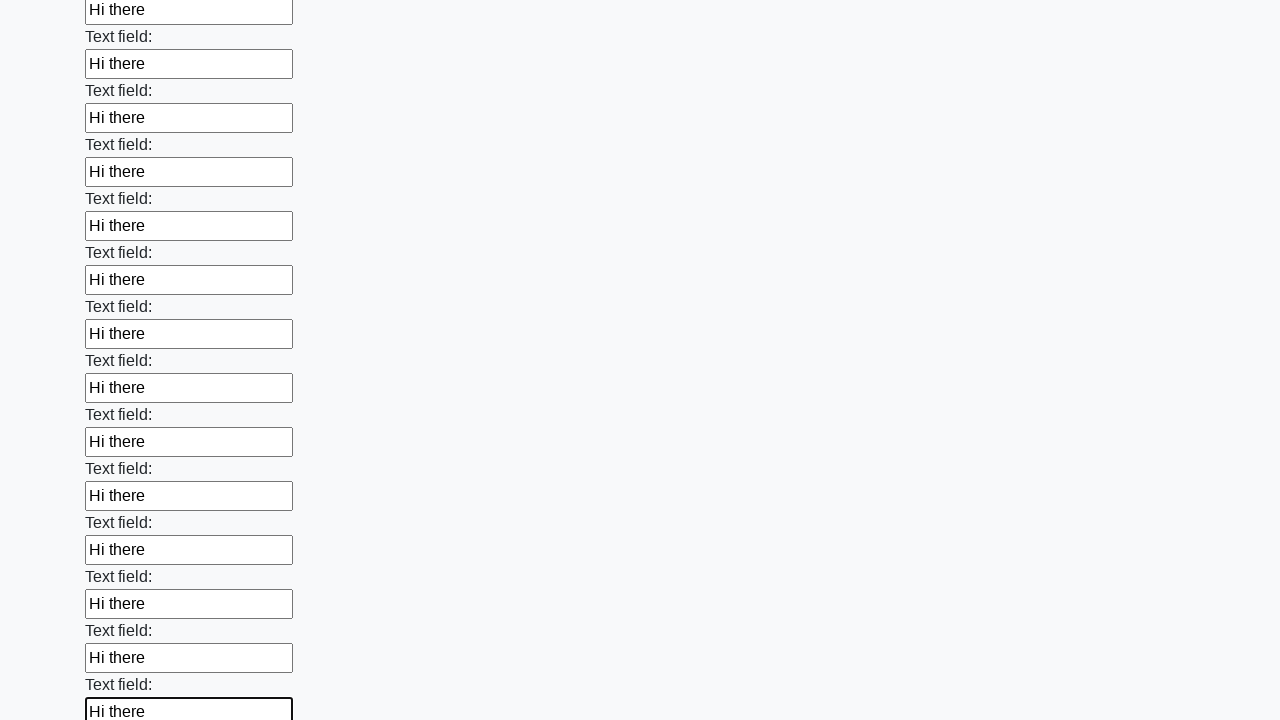

Filled input field with 'Hi there' on input >> nth=49
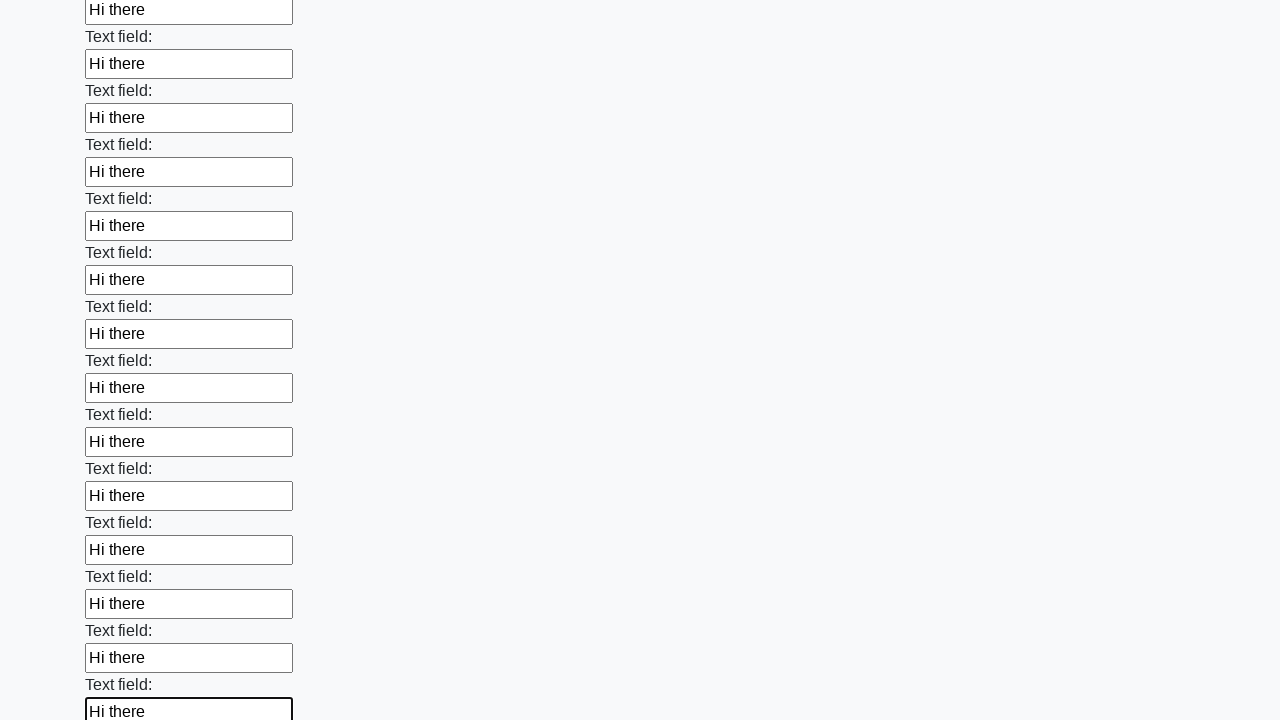

Filled input field with 'Hi there' on input >> nth=50
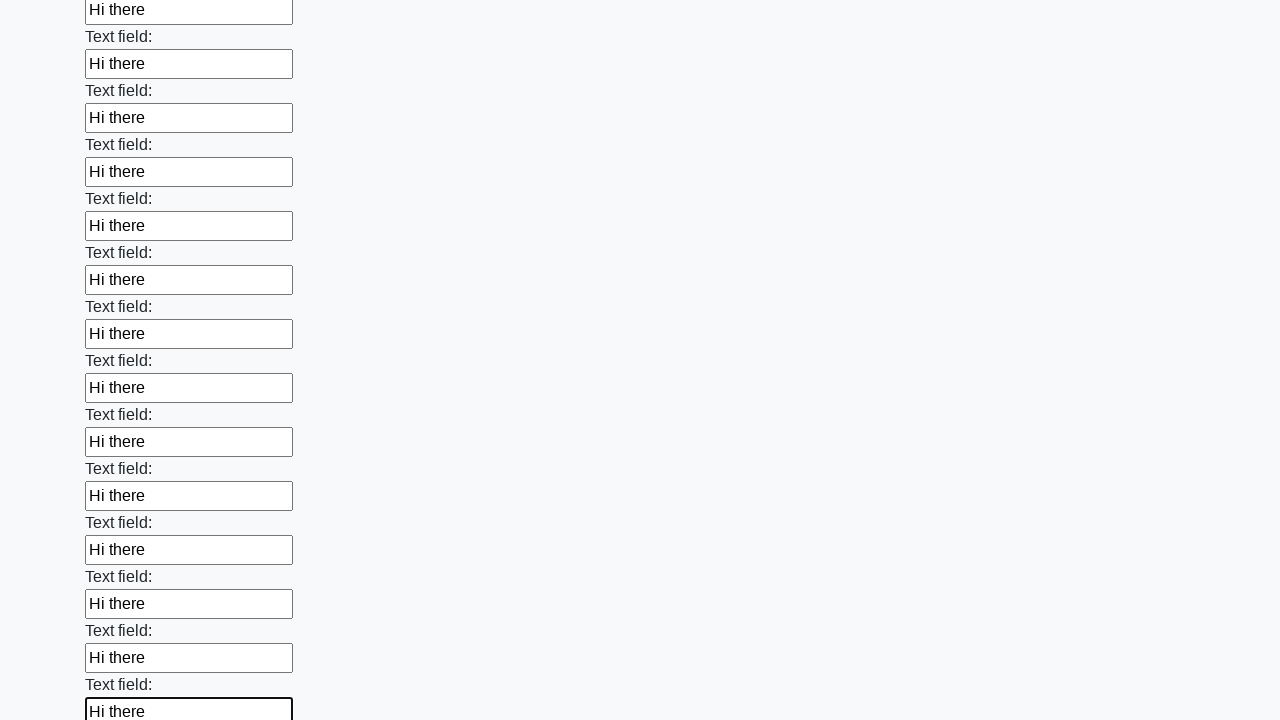

Filled input field with 'Hi there' on input >> nth=51
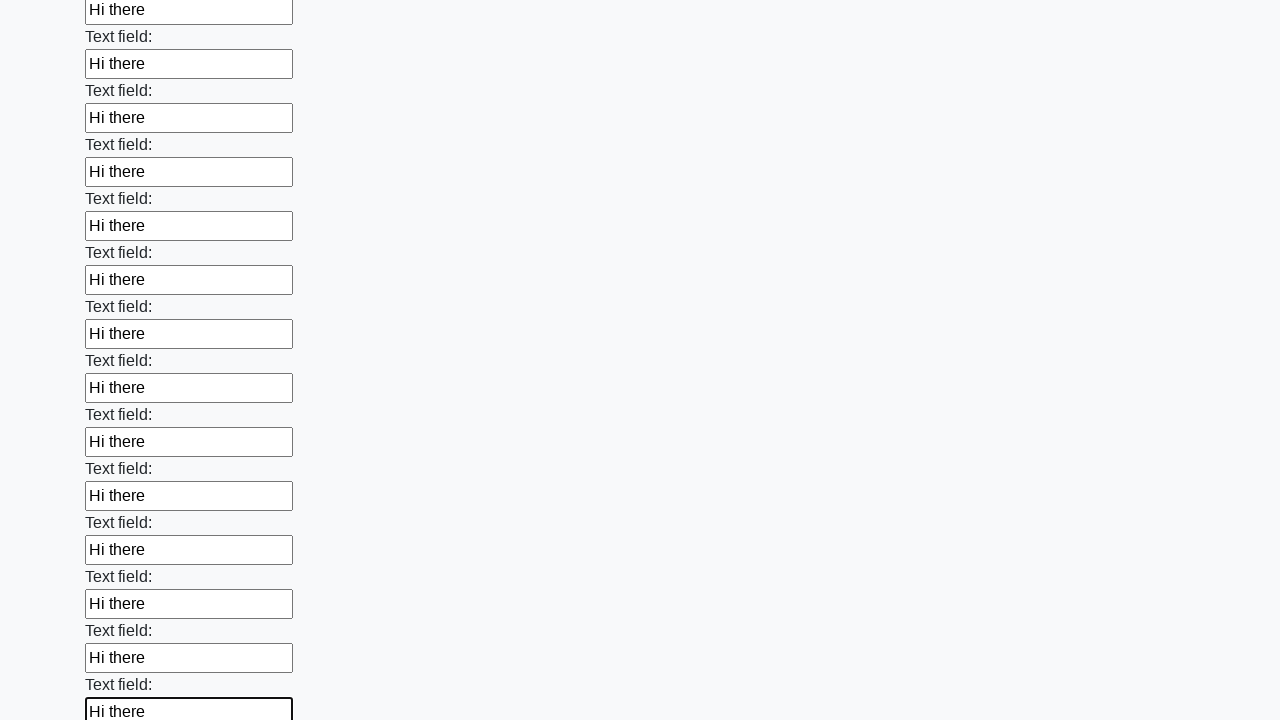

Filled input field with 'Hi there' on input >> nth=52
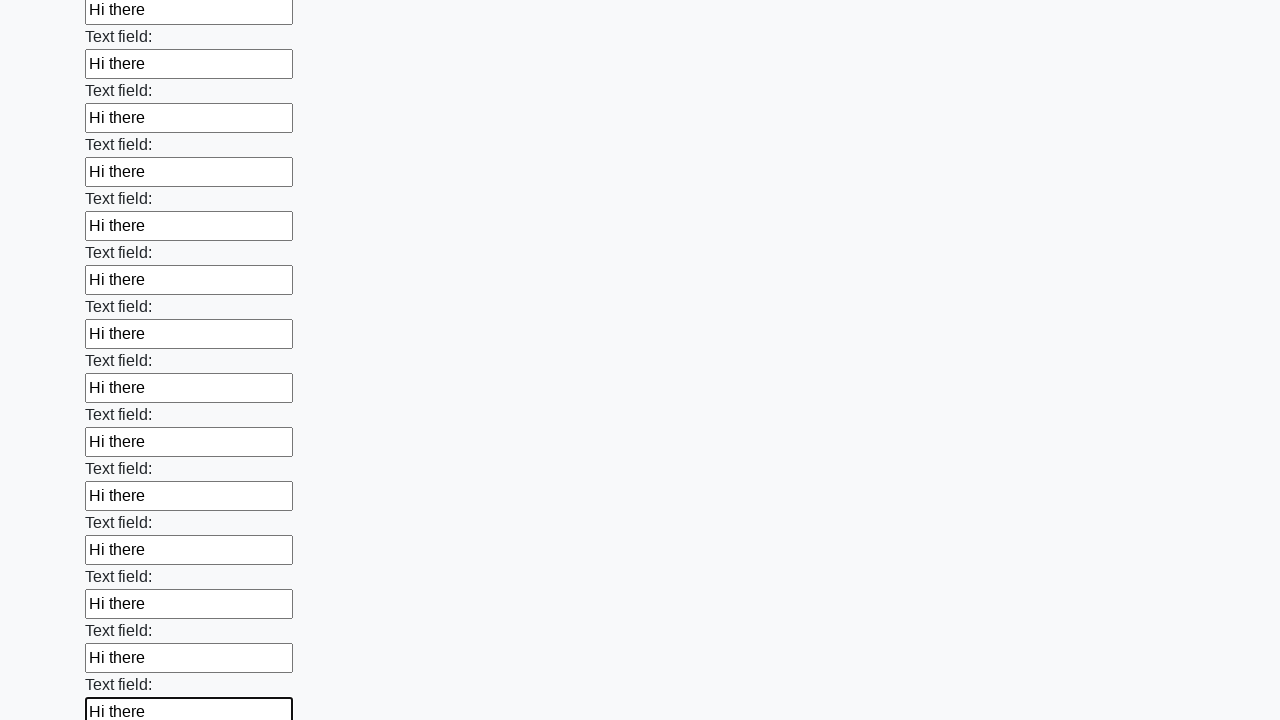

Filled input field with 'Hi there' on input >> nth=53
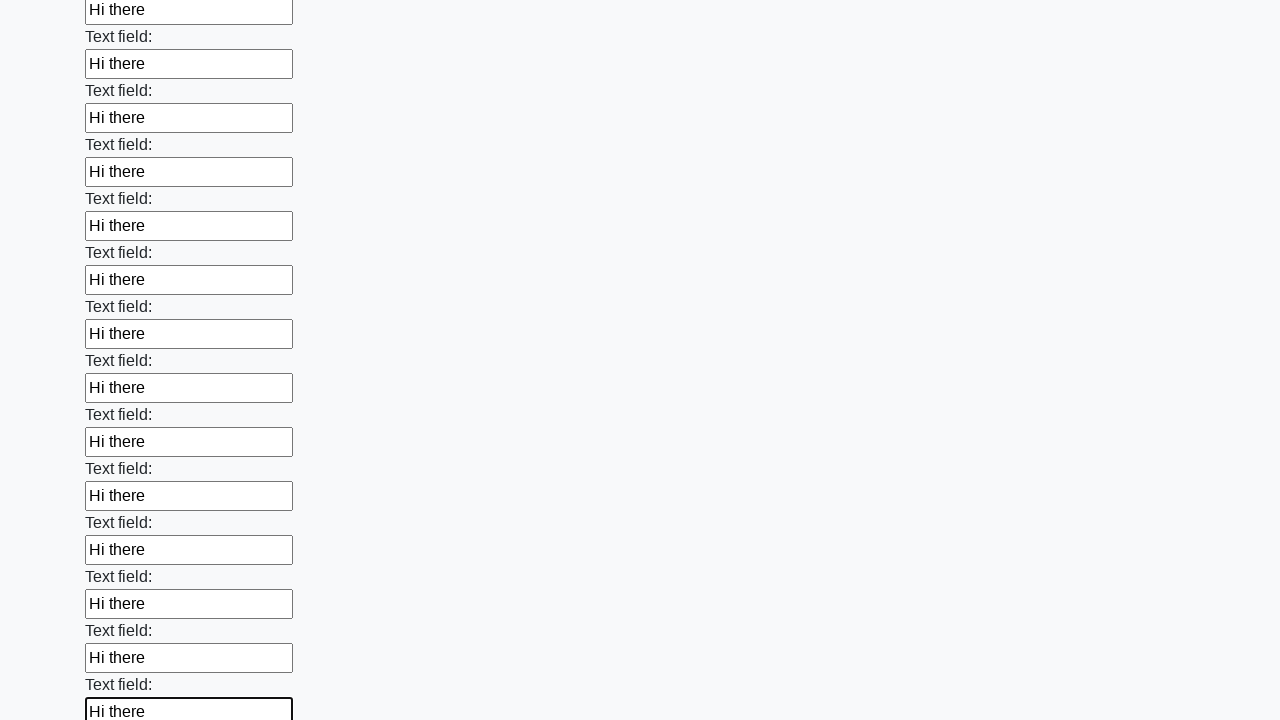

Filled input field with 'Hi there' on input >> nth=54
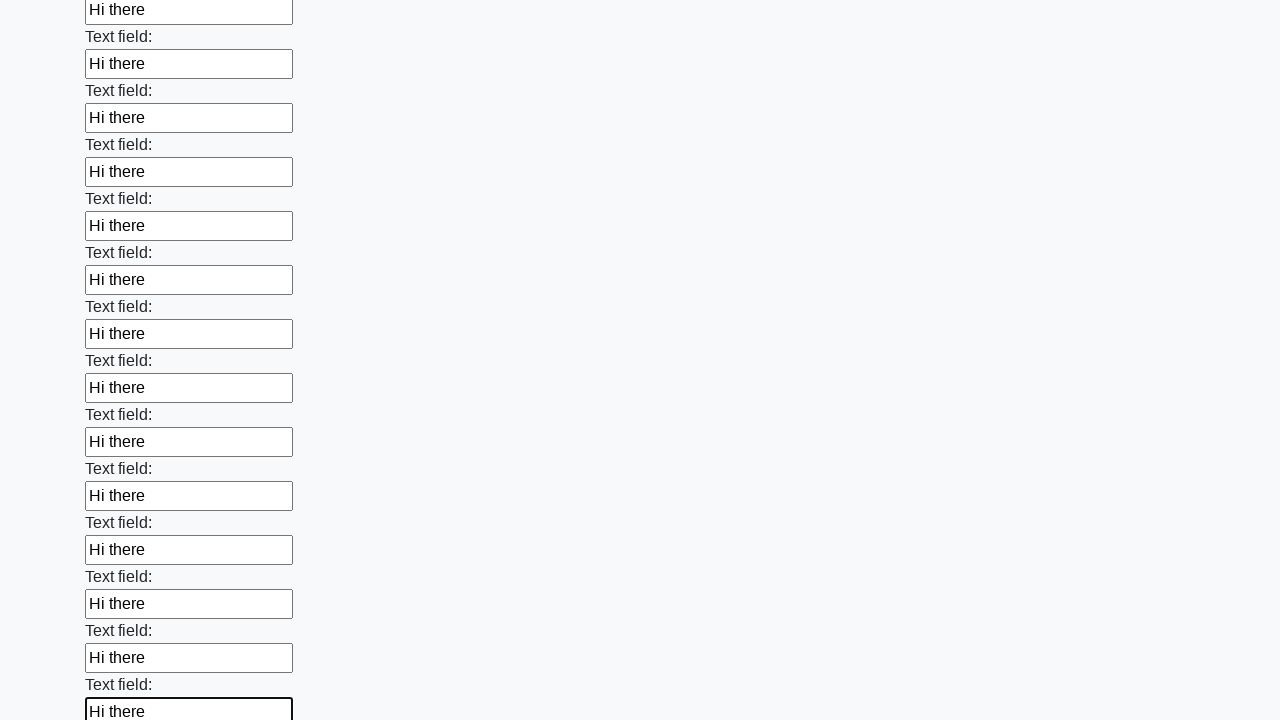

Filled input field with 'Hi there' on input >> nth=55
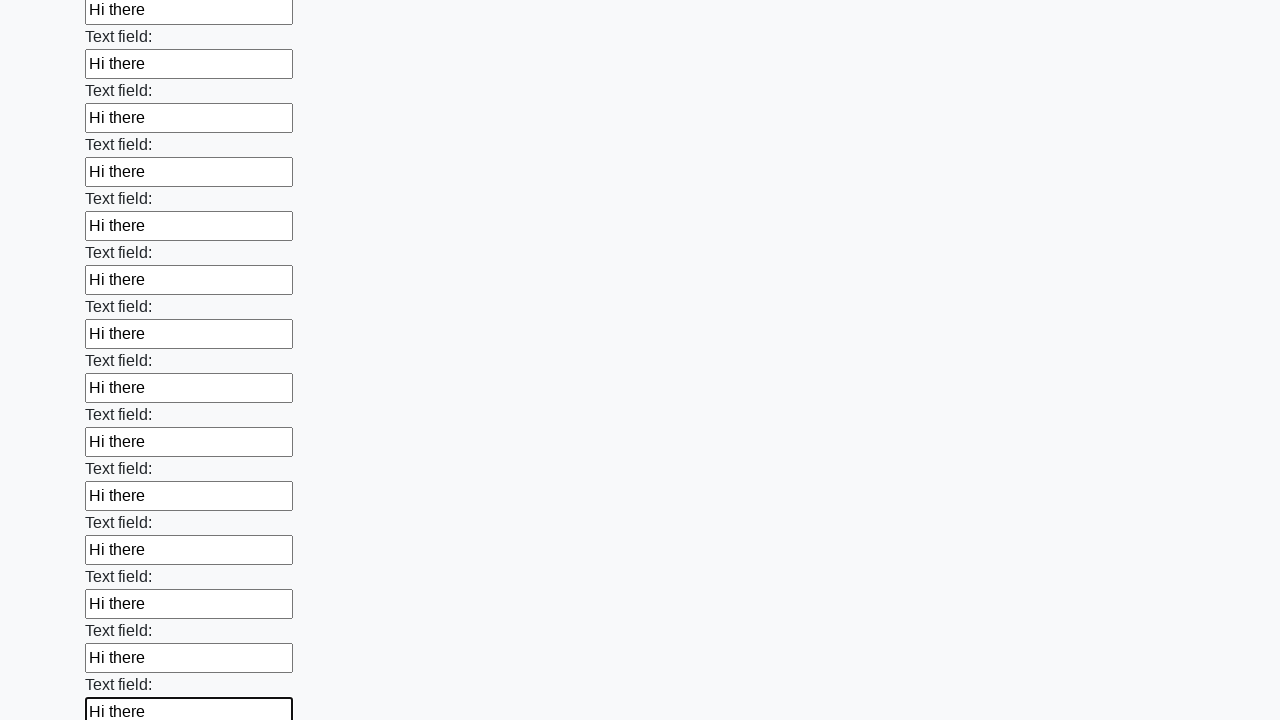

Filled input field with 'Hi there' on input >> nth=56
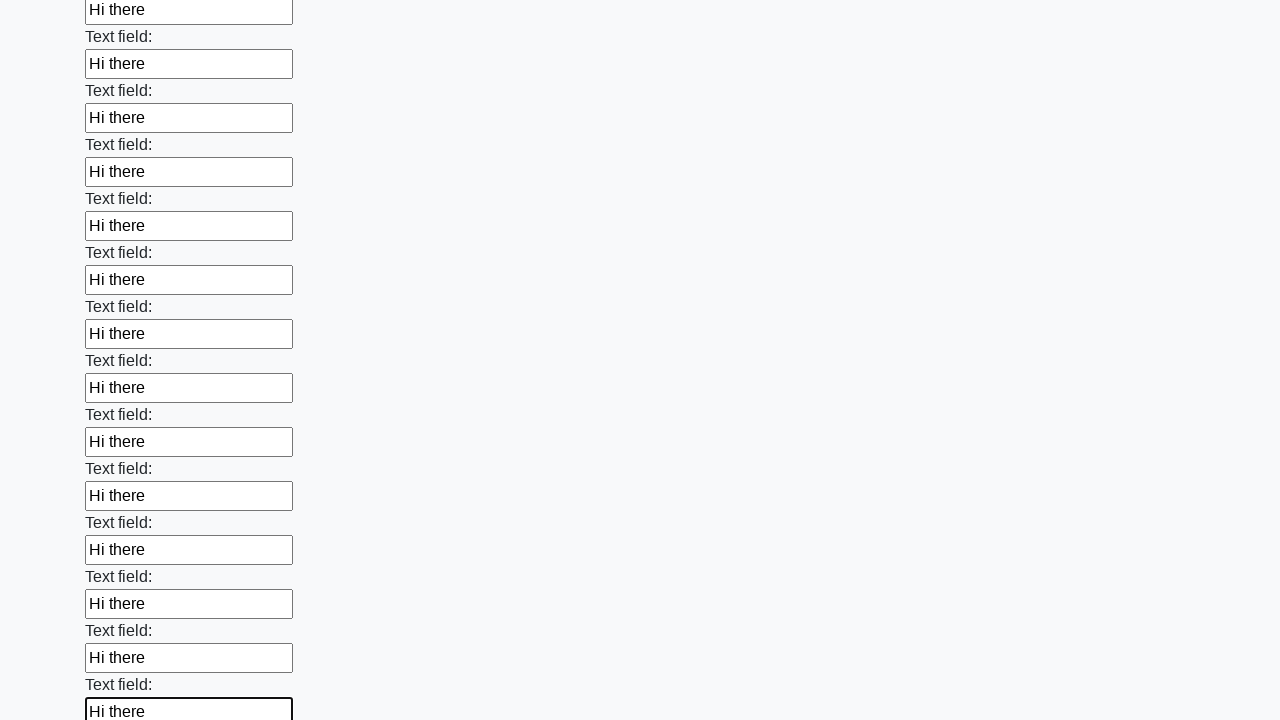

Filled input field with 'Hi there' on input >> nth=57
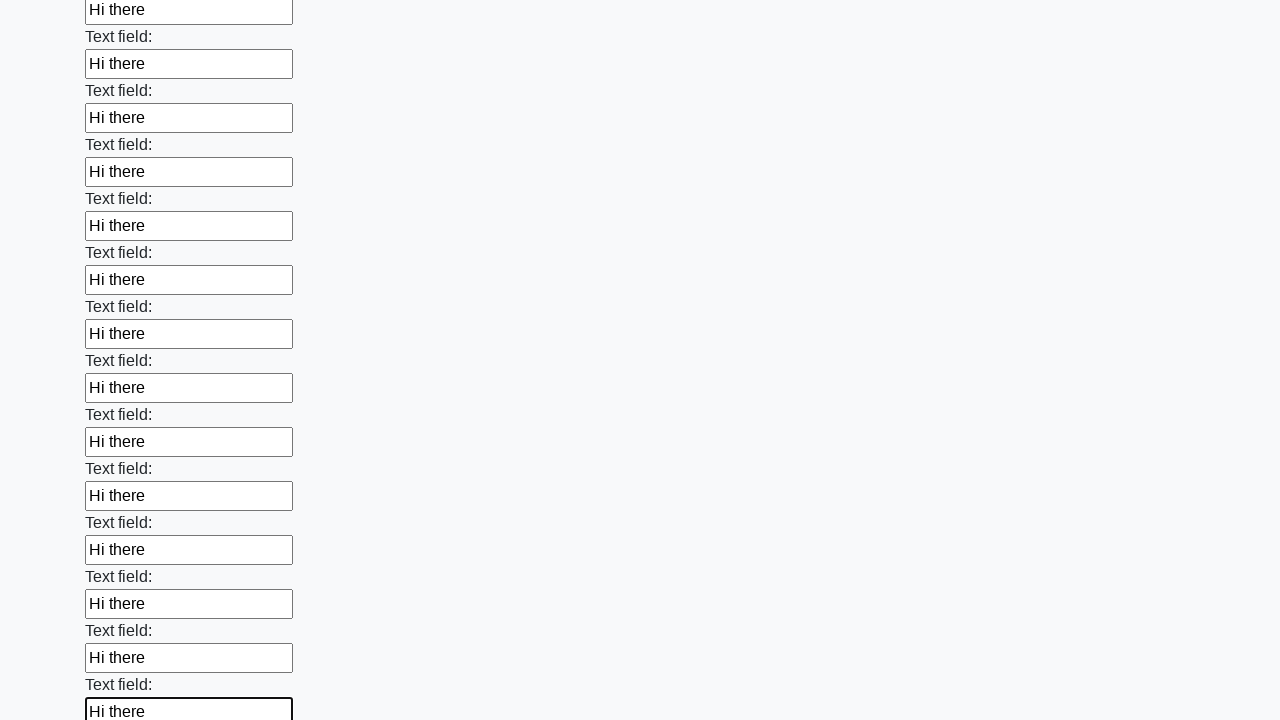

Filled input field with 'Hi there' on input >> nth=58
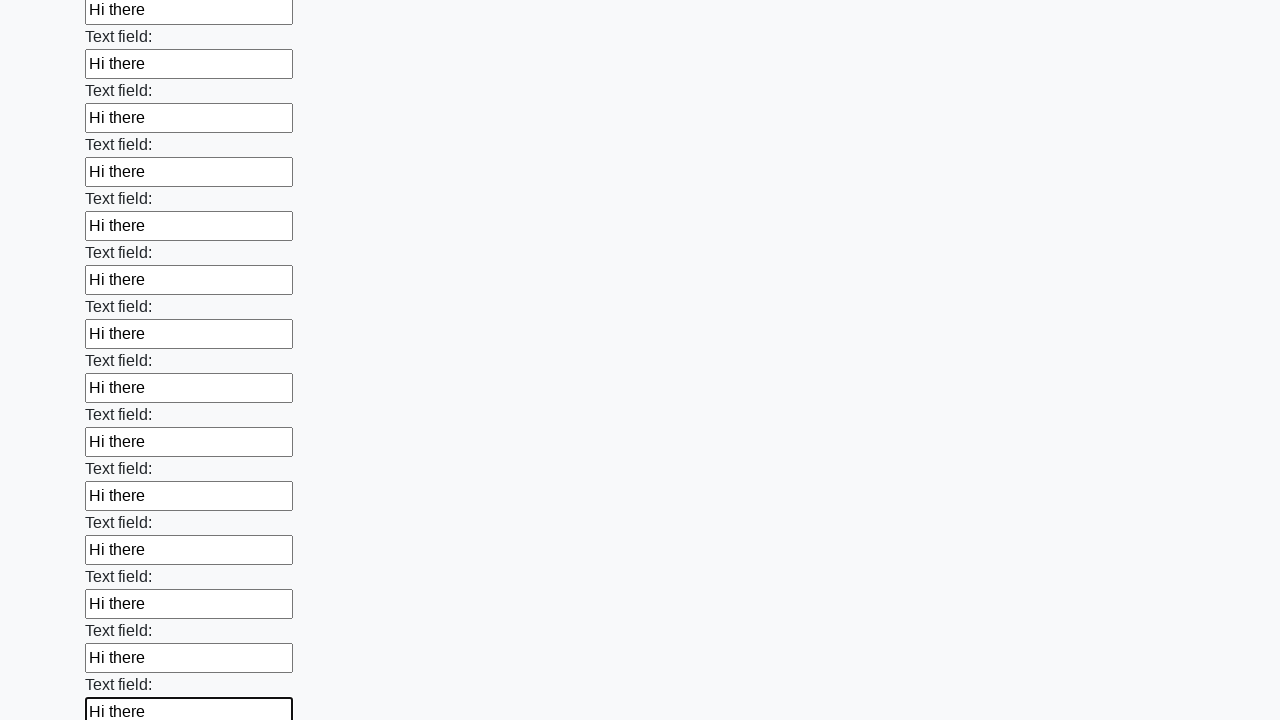

Filled input field with 'Hi there' on input >> nth=59
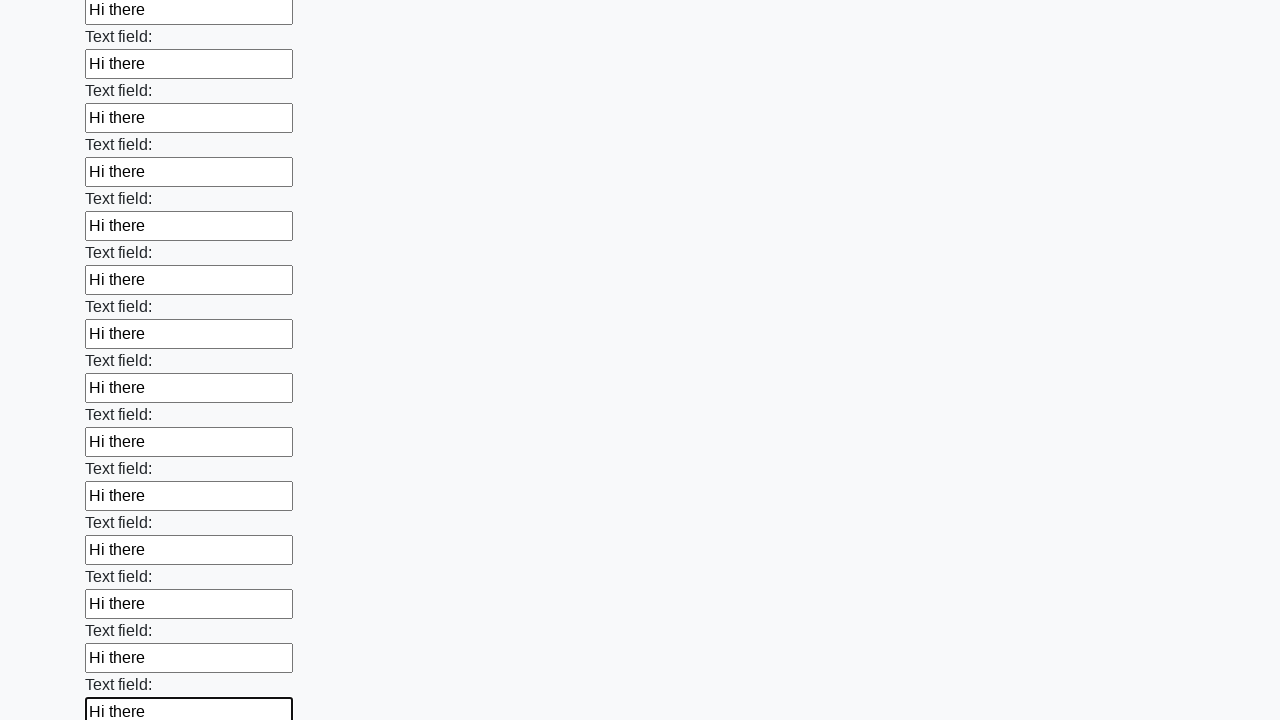

Filled input field with 'Hi there' on input >> nth=60
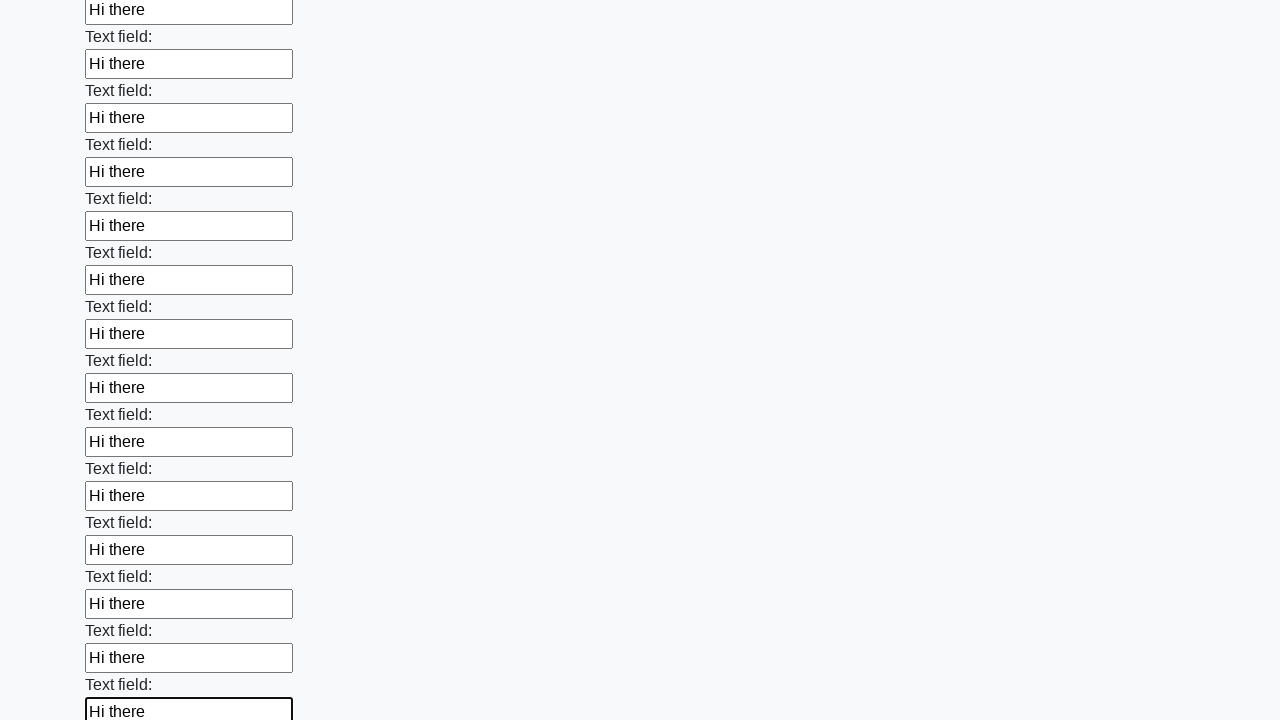

Filled input field with 'Hi there' on input >> nth=61
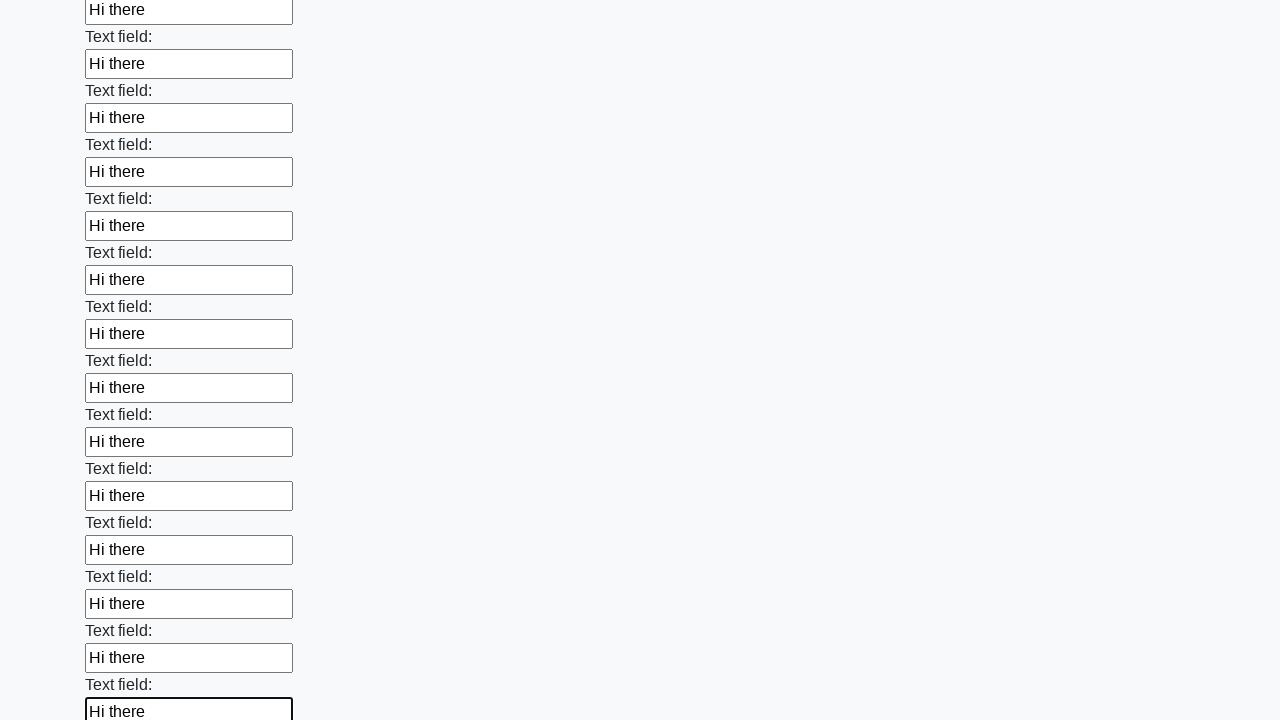

Filled input field with 'Hi there' on input >> nth=62
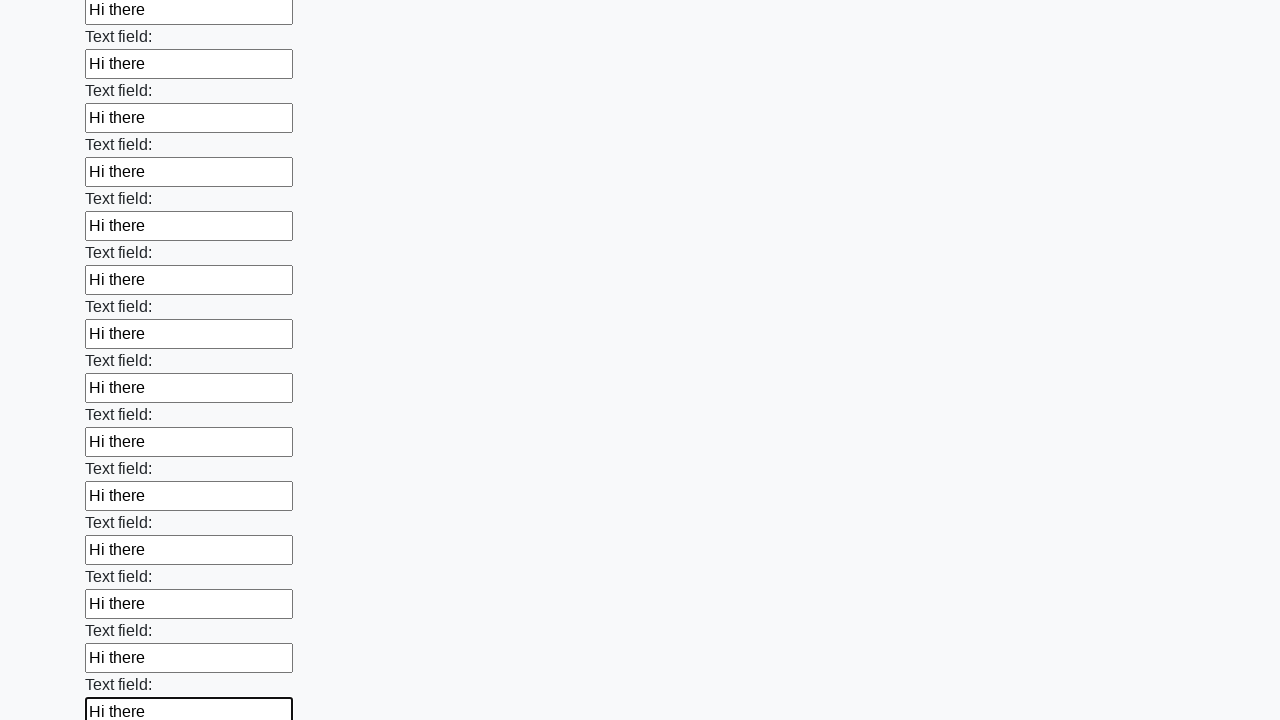

Filled input field with 'Hi there' on input >> nth=63
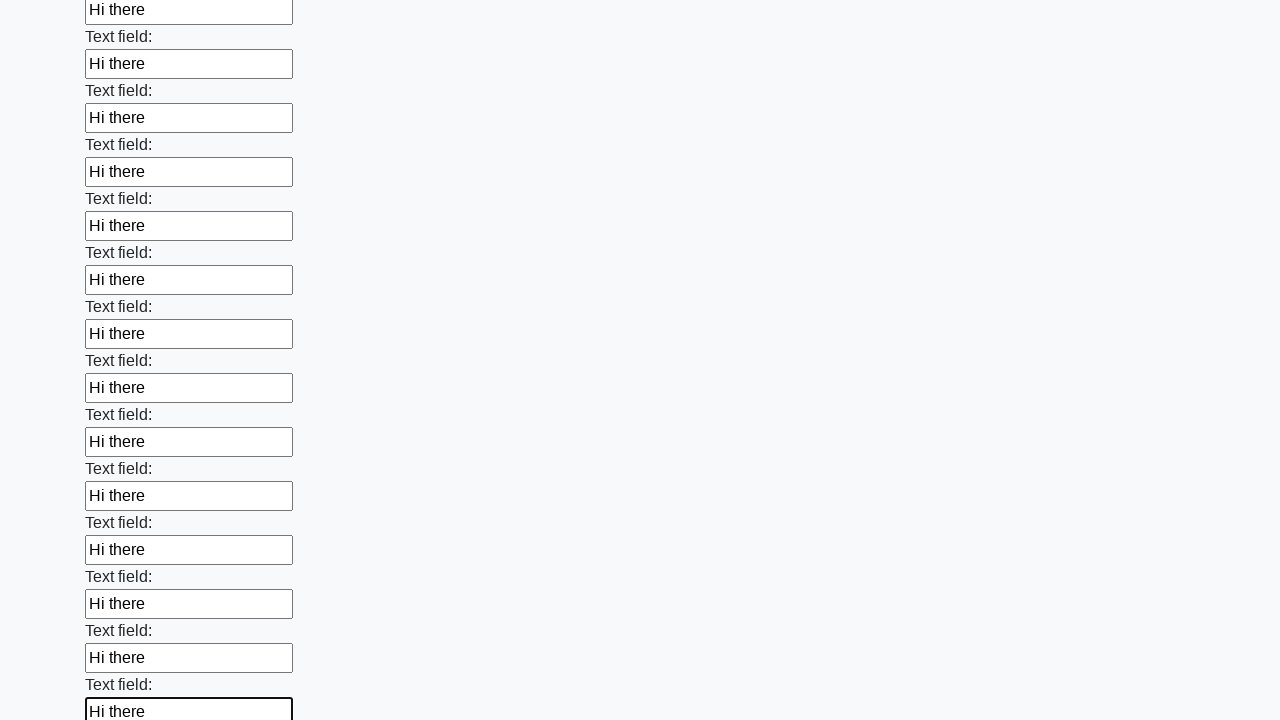

Filled input field with 'Hi there' on input >> nth=64
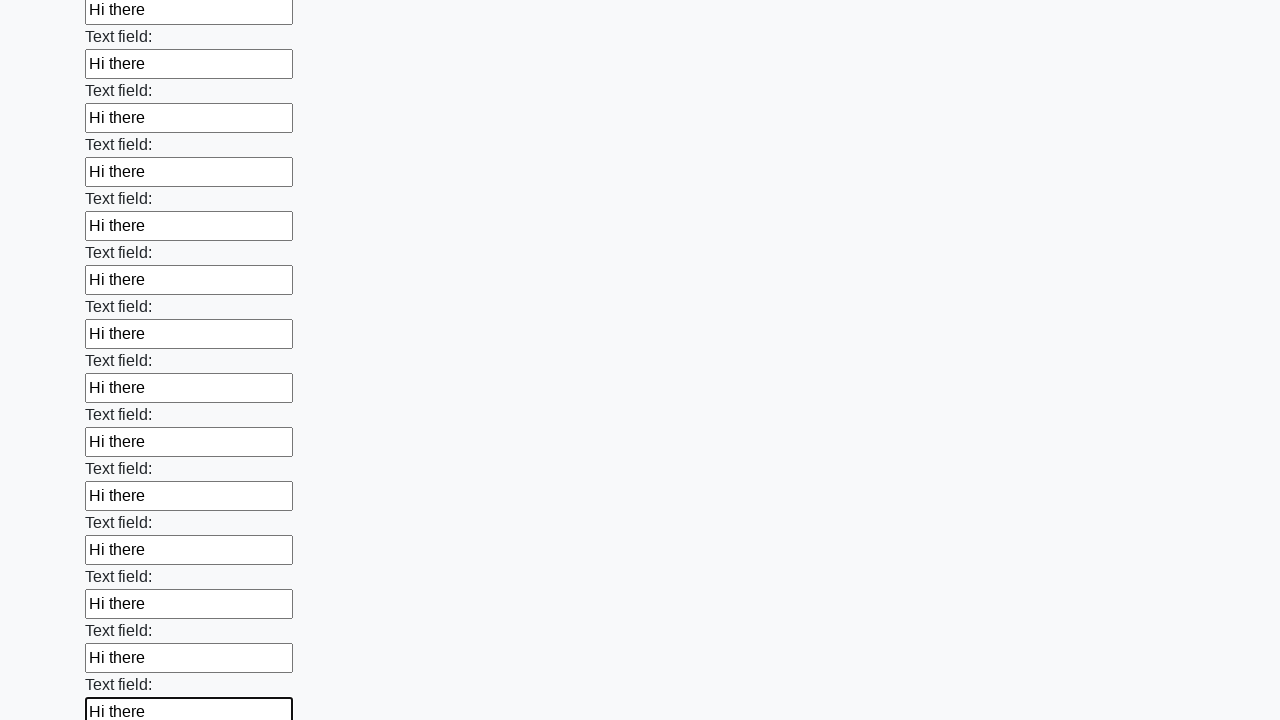

Filled input field with 'Hi there' on input >> nth=65
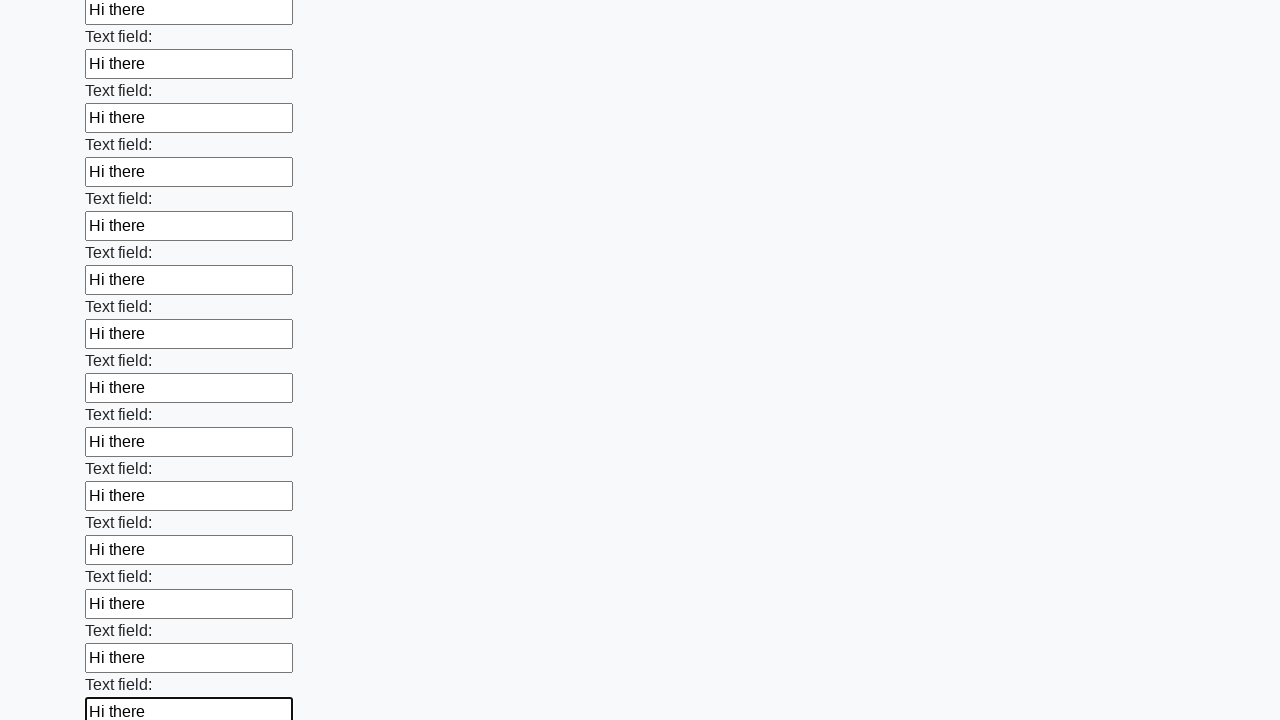

Filled input field with 'Hi there' on input >> nth=66
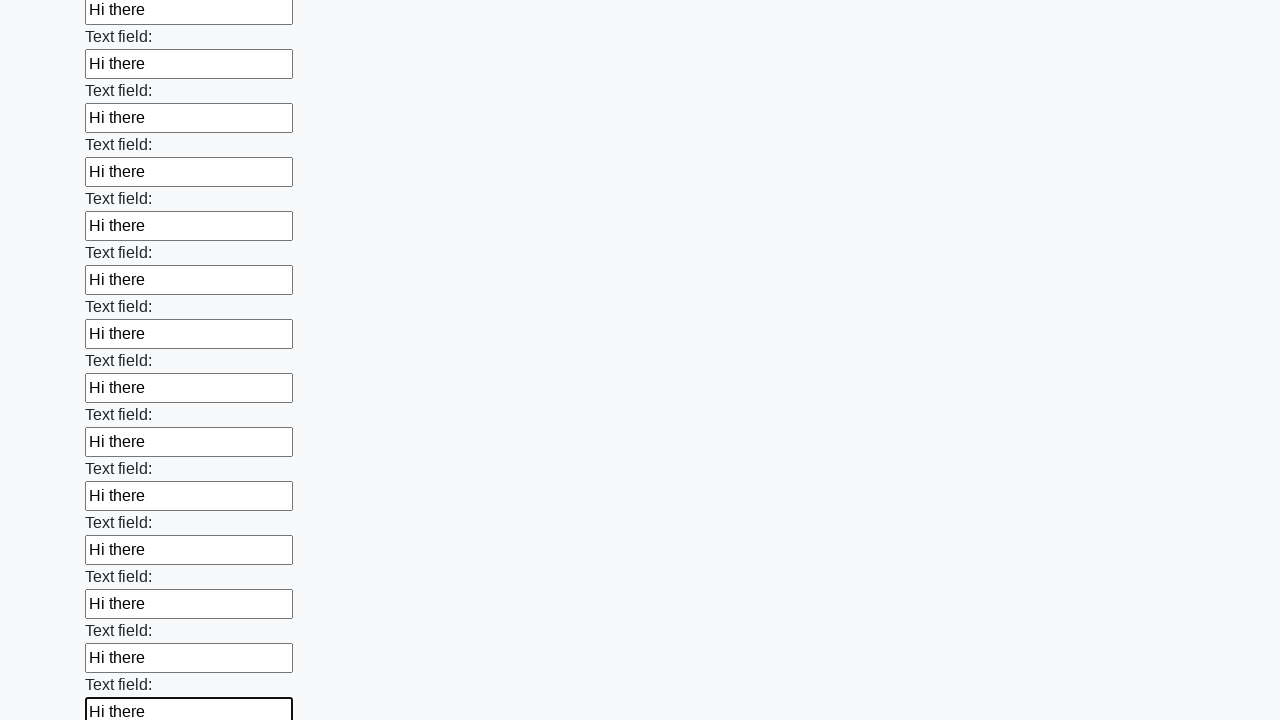

Filled input field with 'Hi there' on input >> nth=67
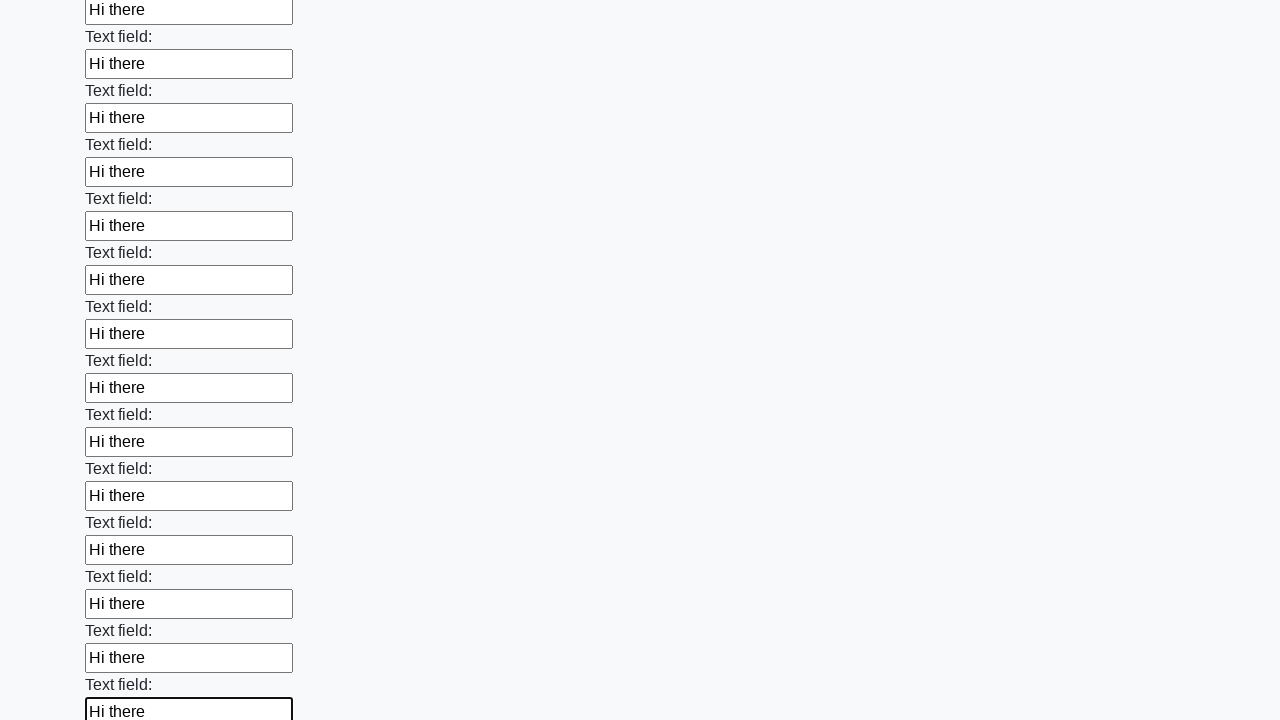

Filled input field with 'Hi there' on input >> nth=68
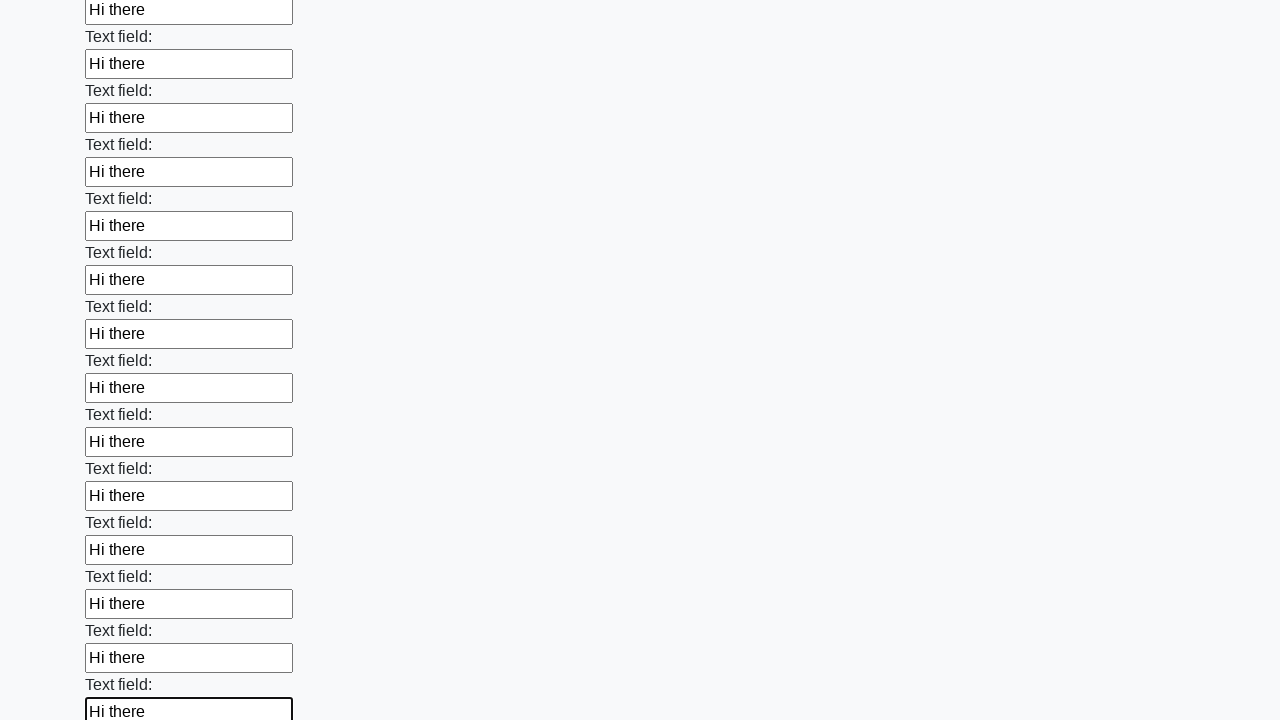

Filled input field with 'Hi there' on input >> nth=69
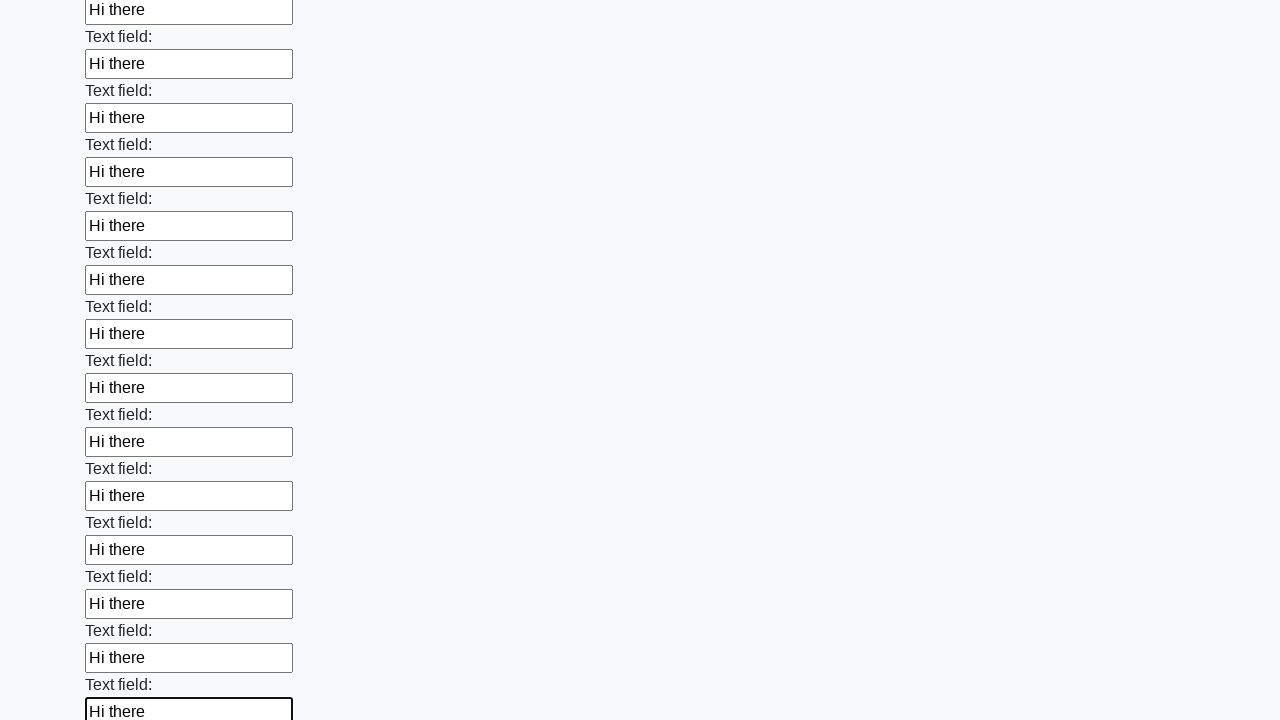

Filled input field with 'Hi there' on input >> nth=70
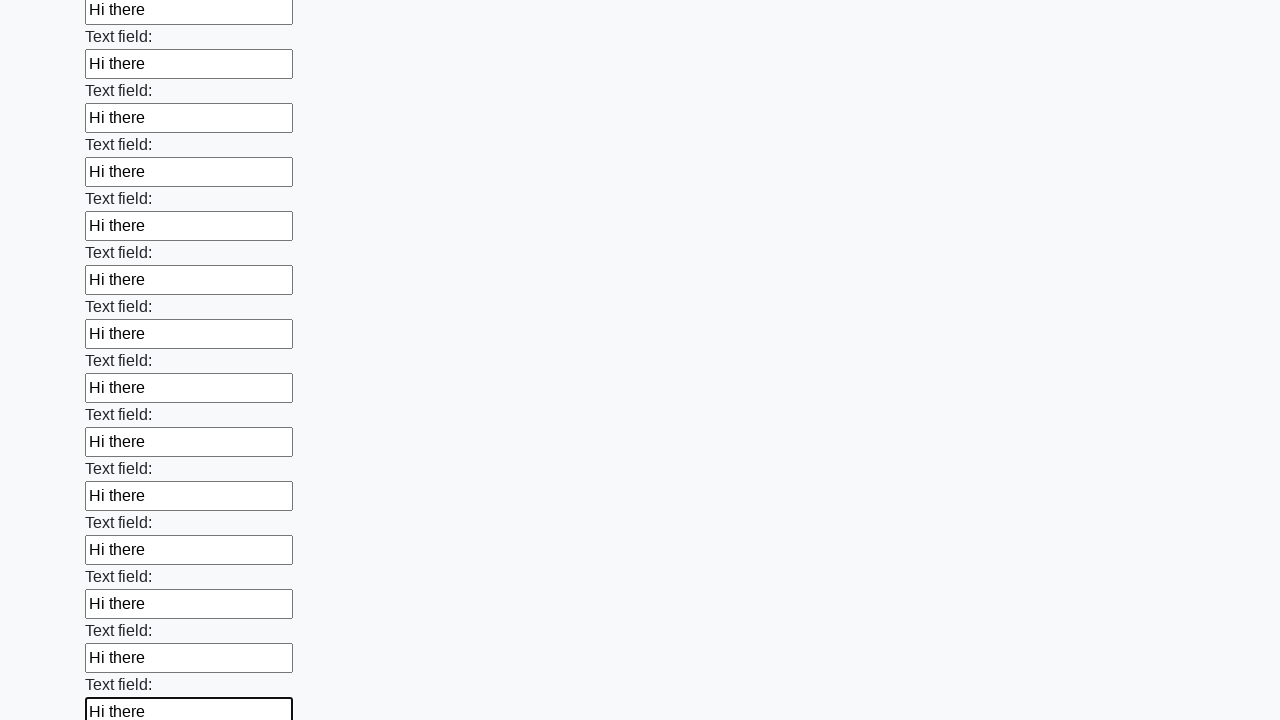

Filled input field with 'Hi there' on input >> nth=71
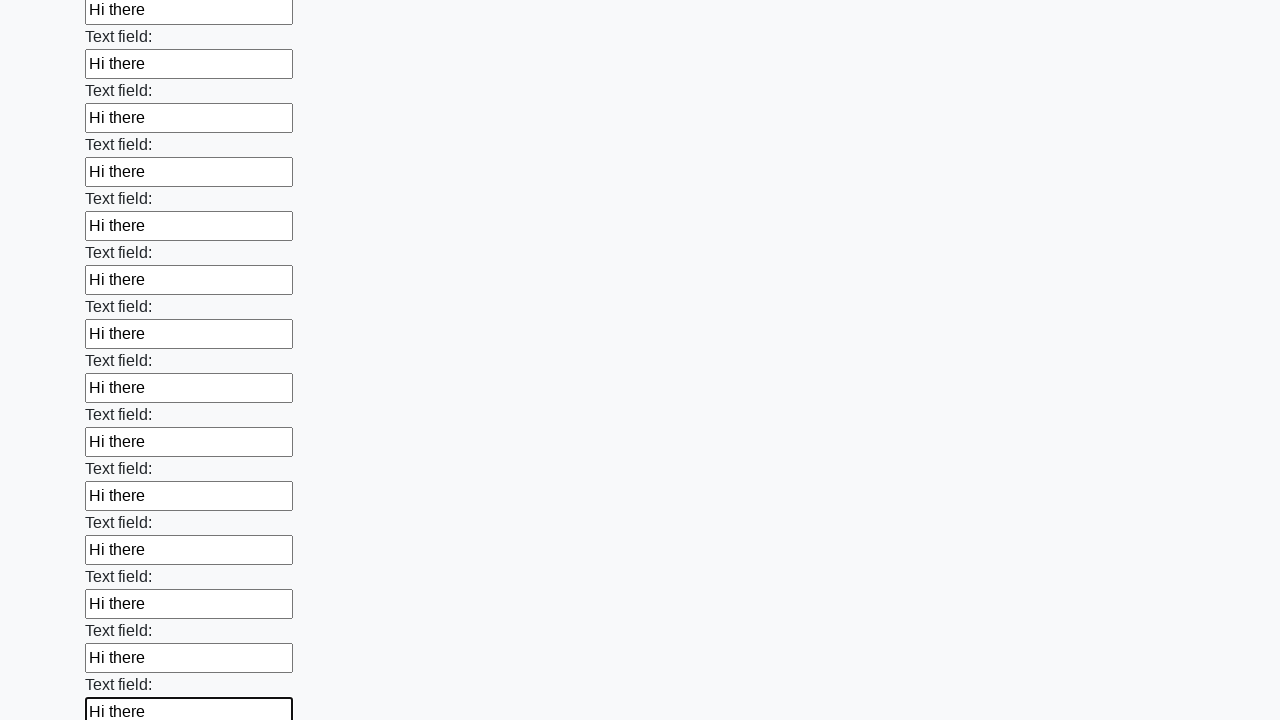

Filled input field with 'Hi there' on input >> nth=72
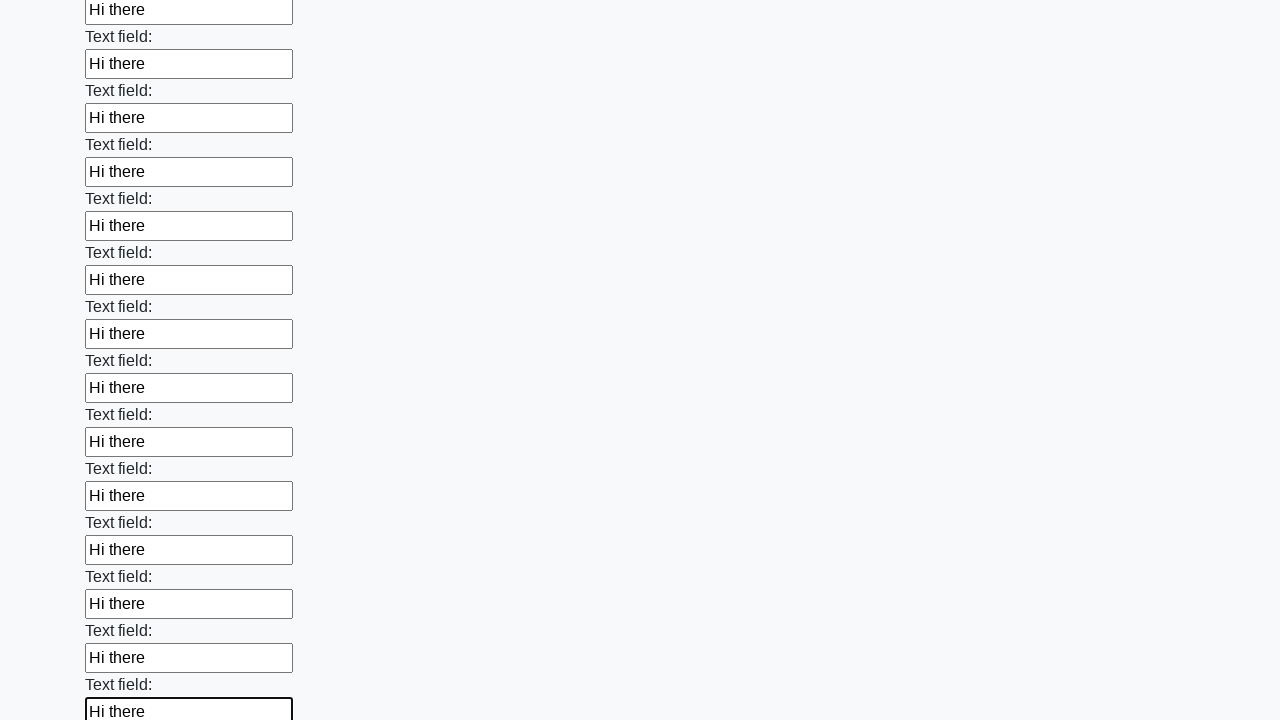

Filled input field with 'Hi there' on input >> nth=73
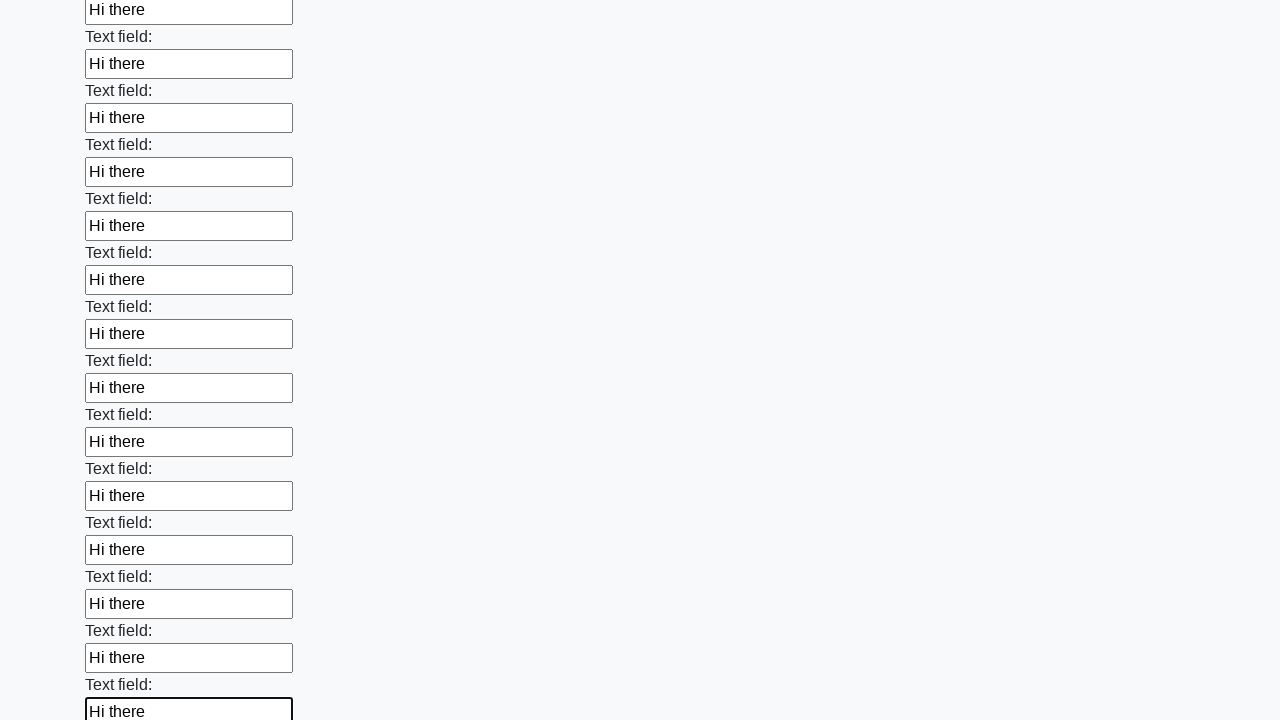

Filled input field with 'Hi there' on input >> nth=74
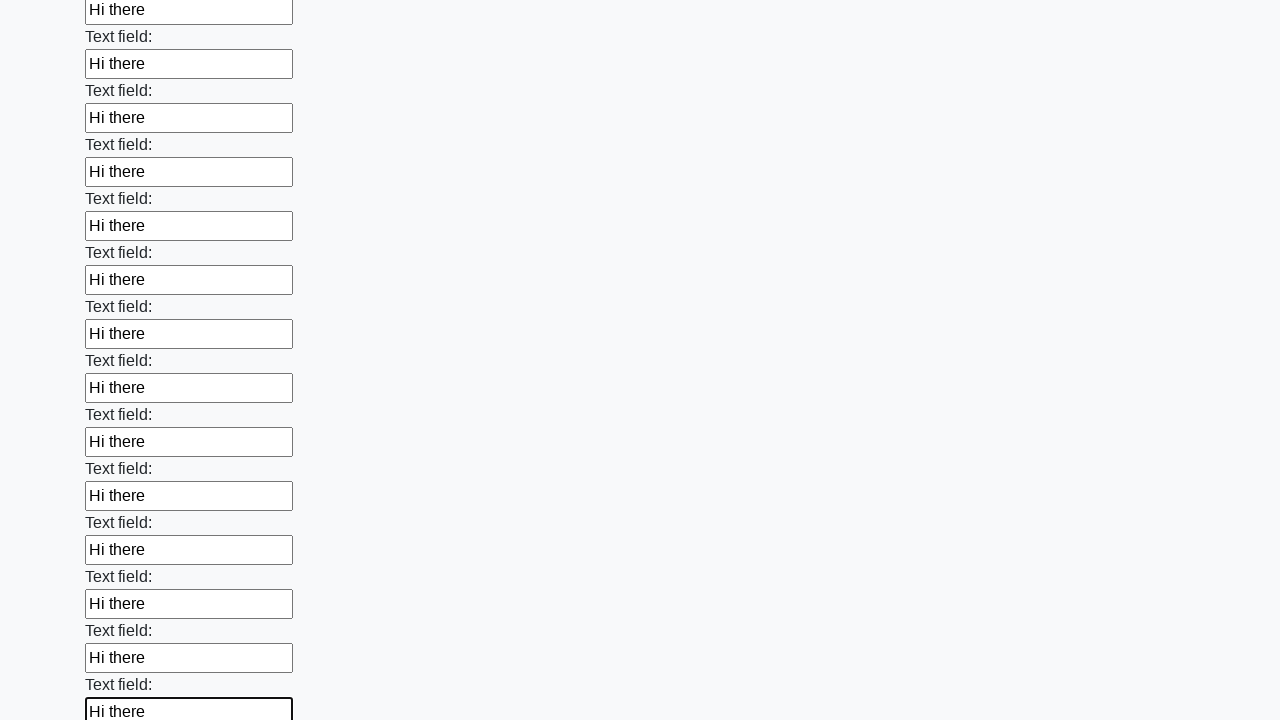

Filled input field with 'Hi there' on input >> nth=75
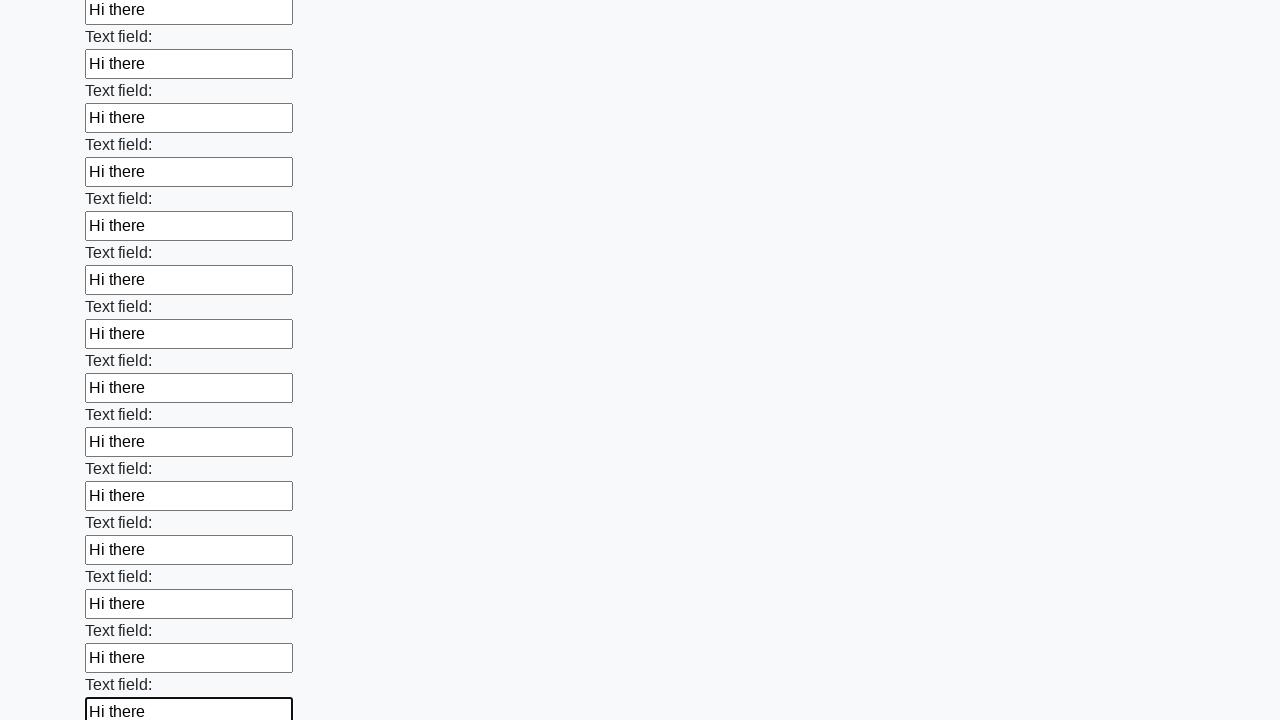

Filled input field with 'Hi there' on input >> nth=76
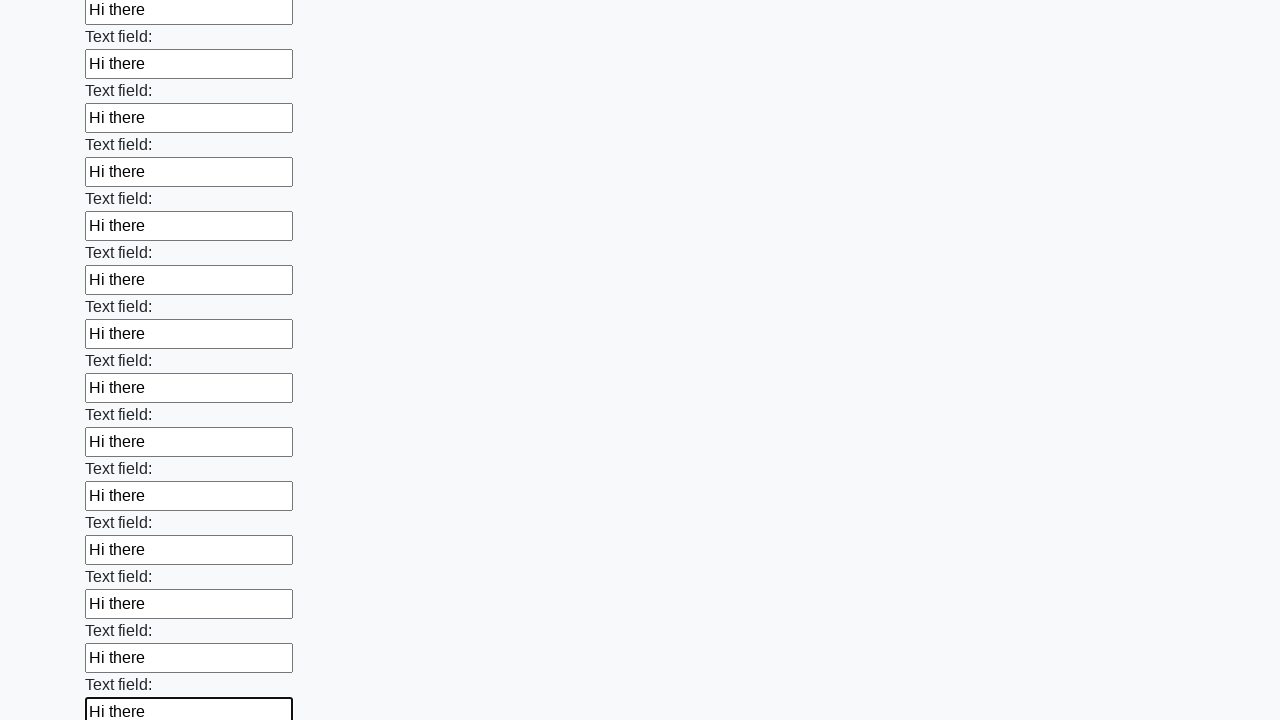

Filled input field with 'Hi there' on input >> nth=77
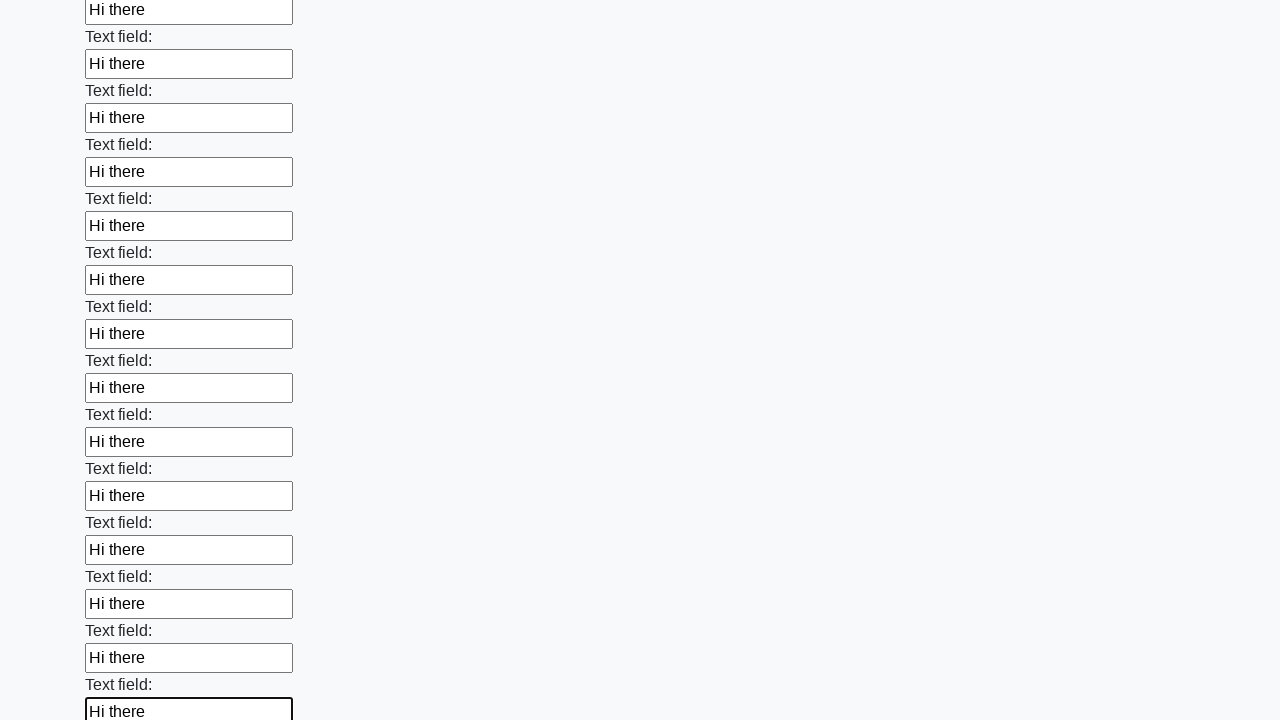

Filled input field with 'Hi there' on input >> nth=78
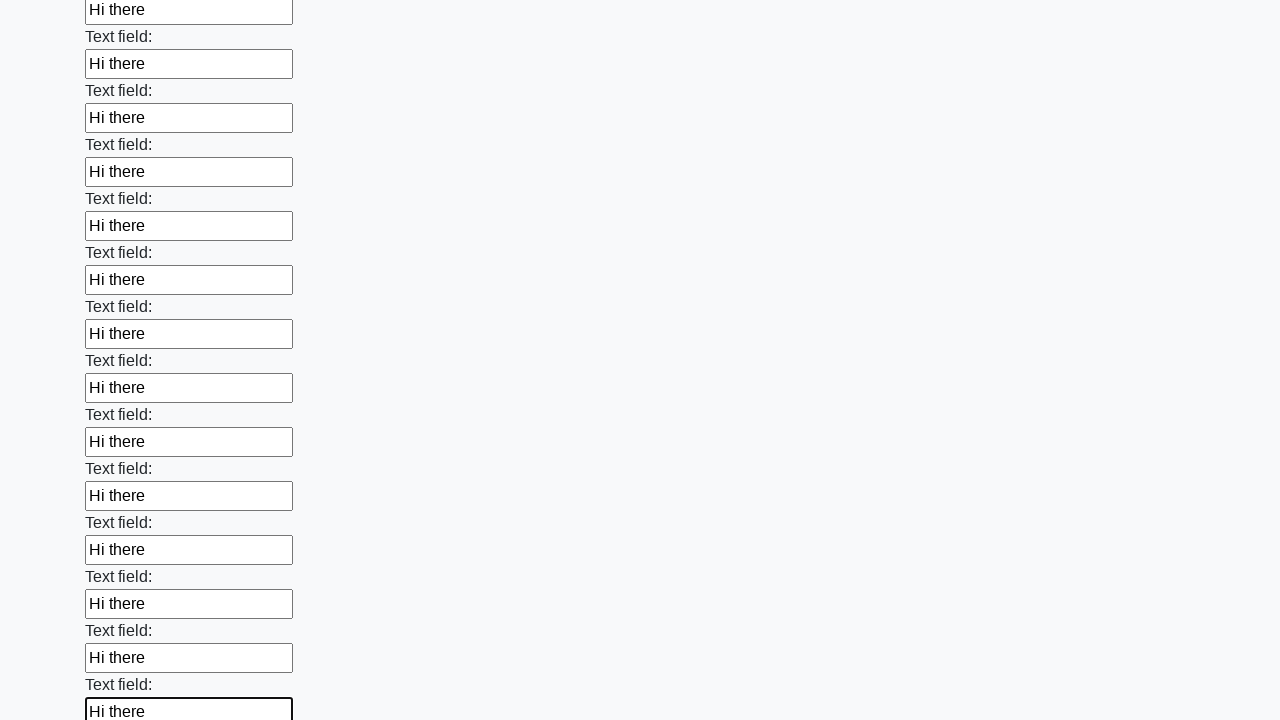

Filled input field with 'Hi there' on input >> nth=79
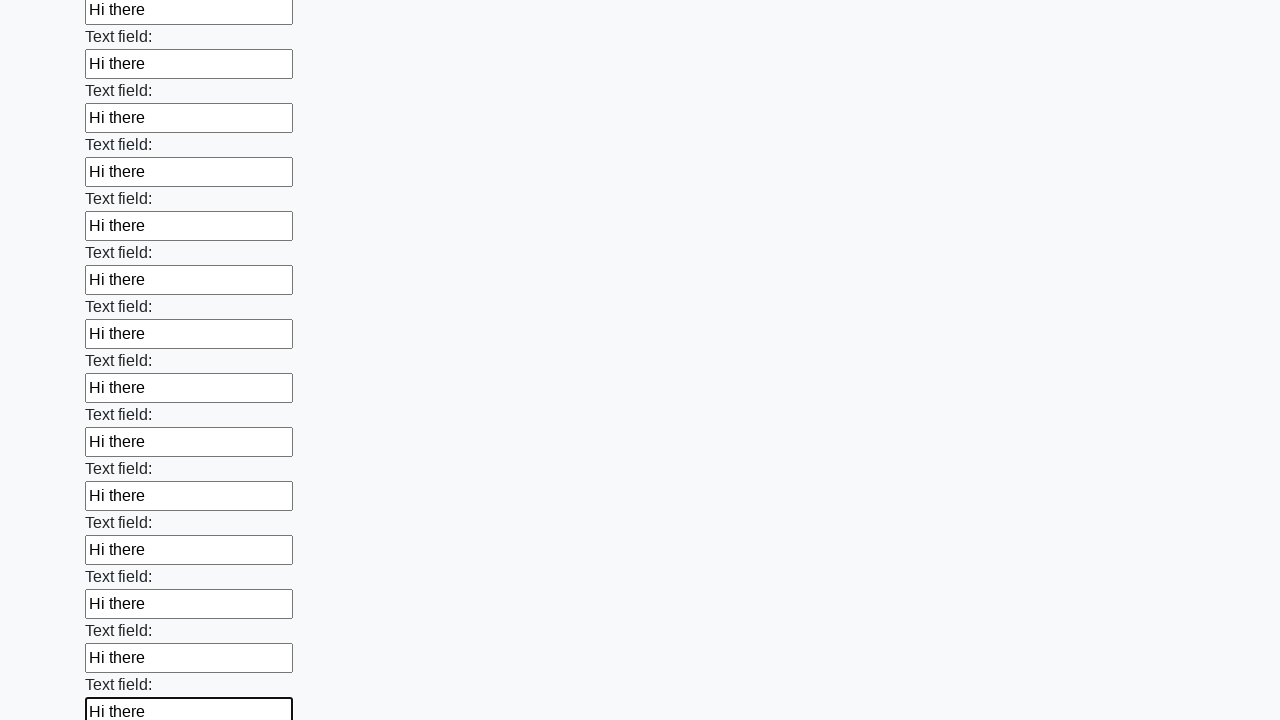

Filled input field with 'Hi there' on input >> nth=80
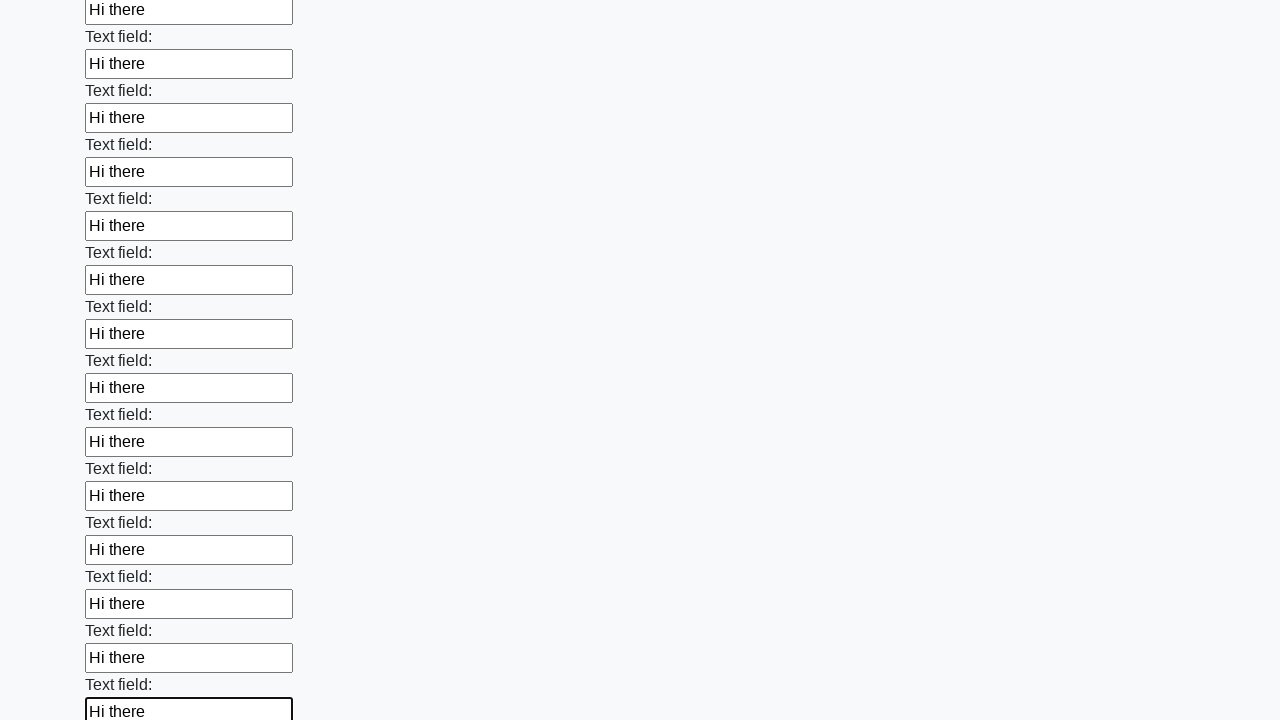

Filled input field with 'Hi there' on input >> nth=81
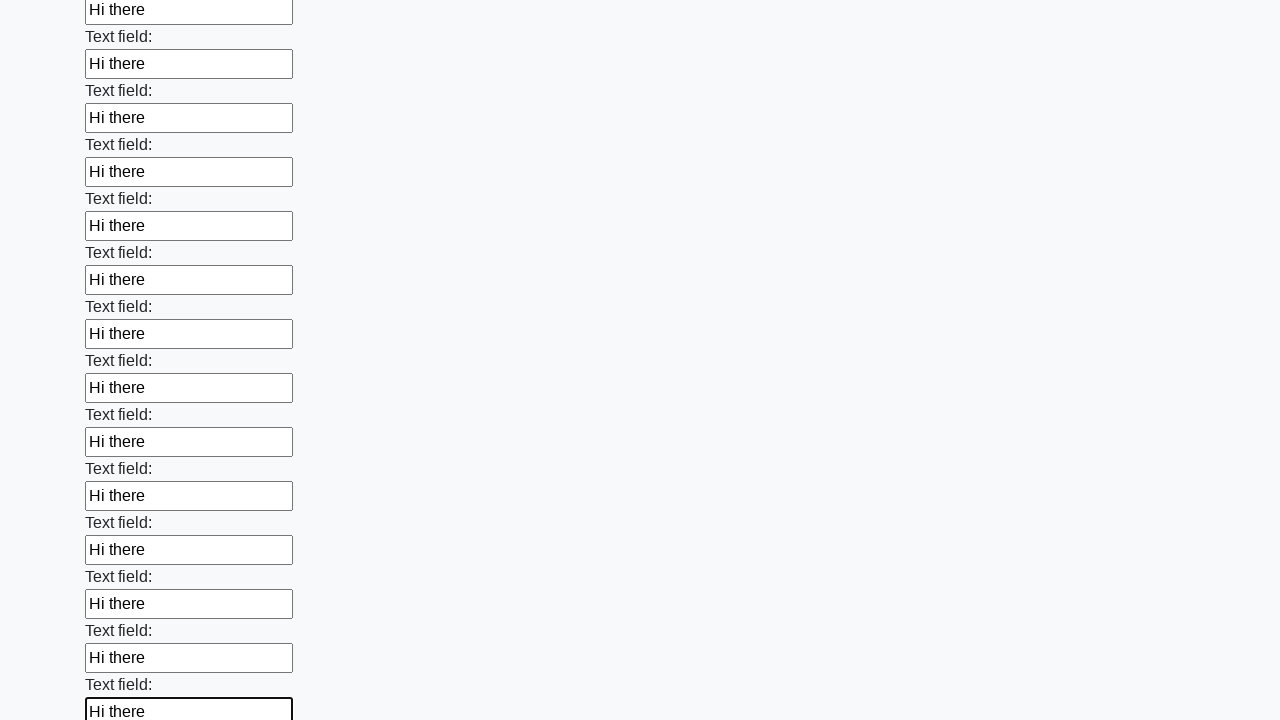

Filled input field with 'Hi there' on input >> nth=82
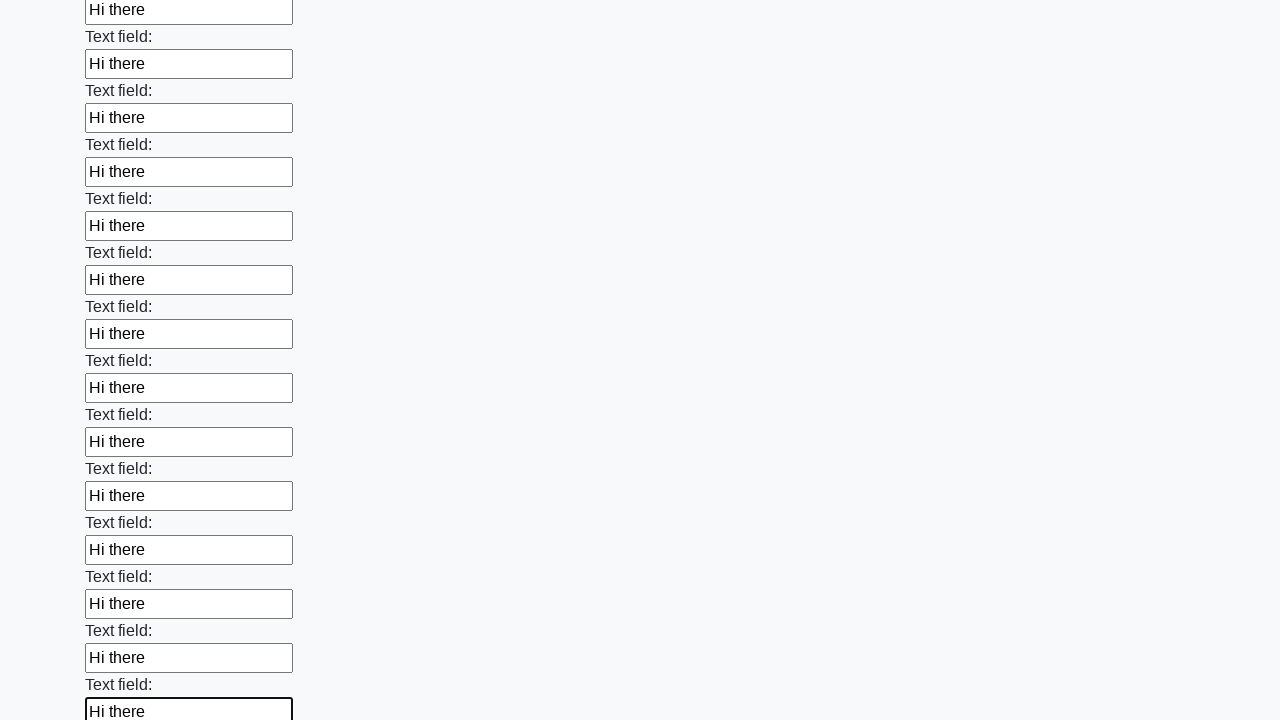

Filled input field with 'Hi there' on input >> nth=83
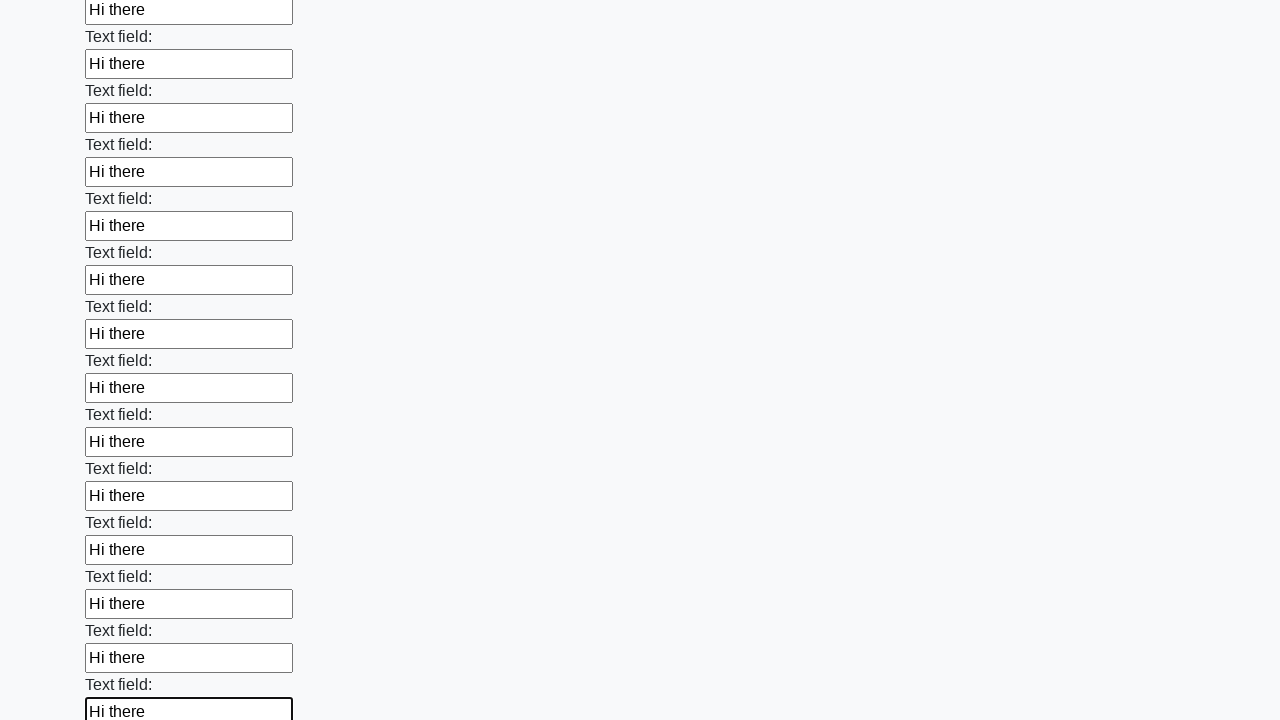

Filled input field with 'Hi there' on input >> nth=84
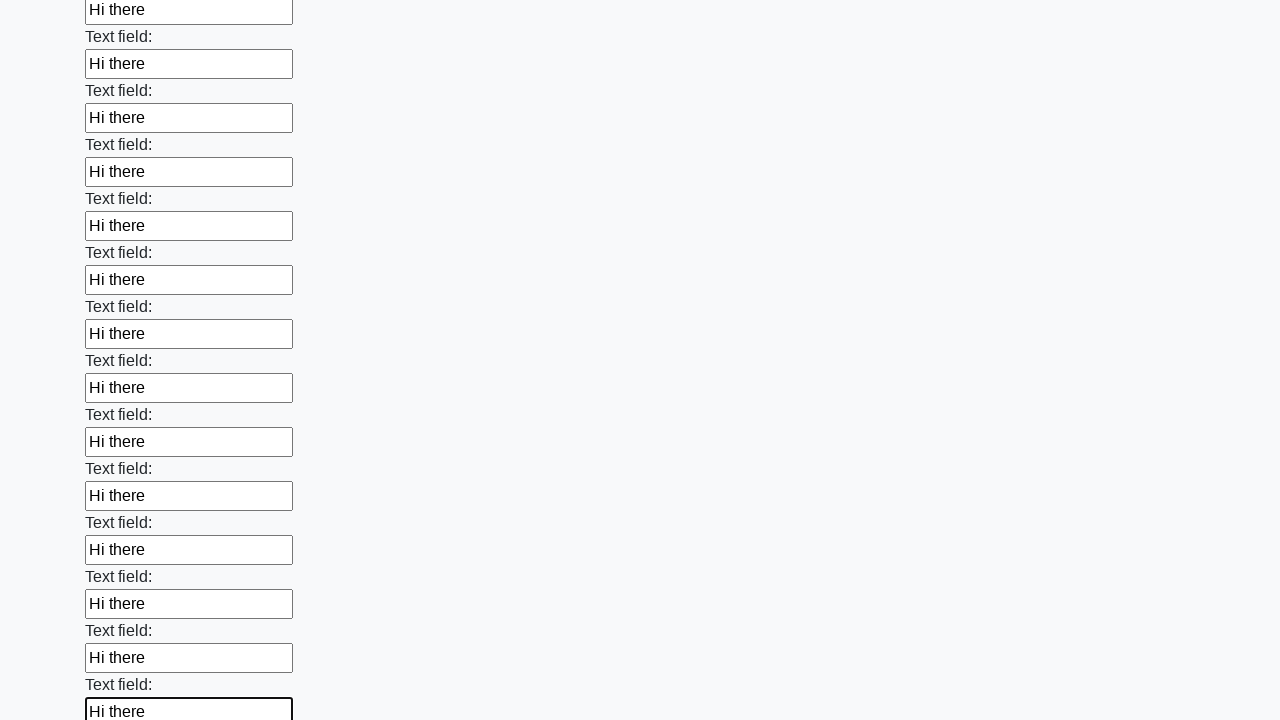

Filled input field with 'Hi there' on input >> nth=85
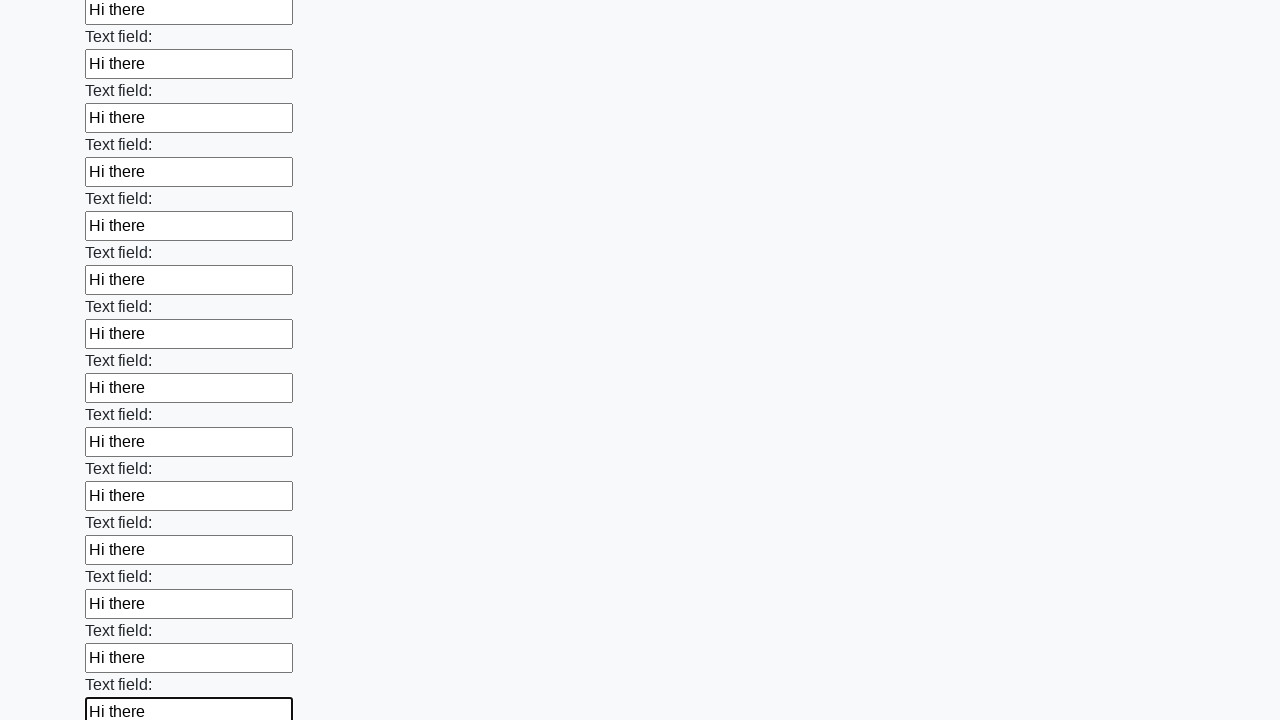

Filled input field with 'Hi there' on input >> nth=86
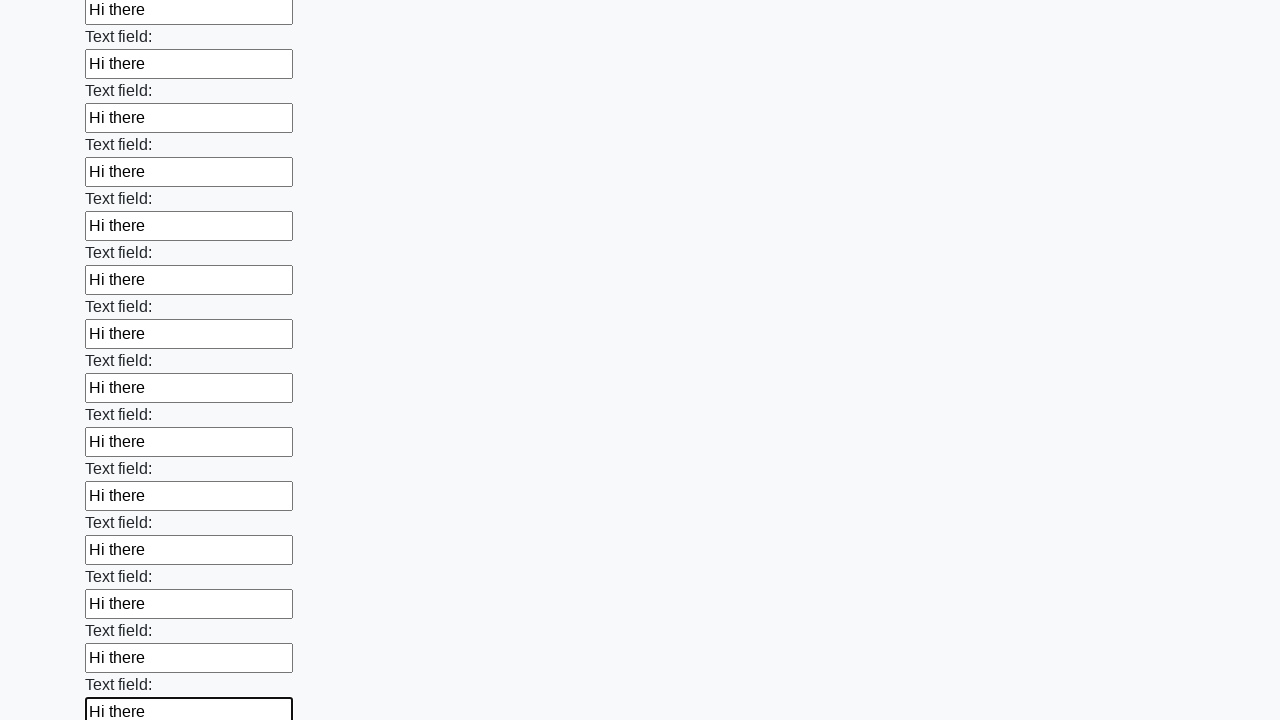

Filled input field with 'Hi there' on input >> nth=87
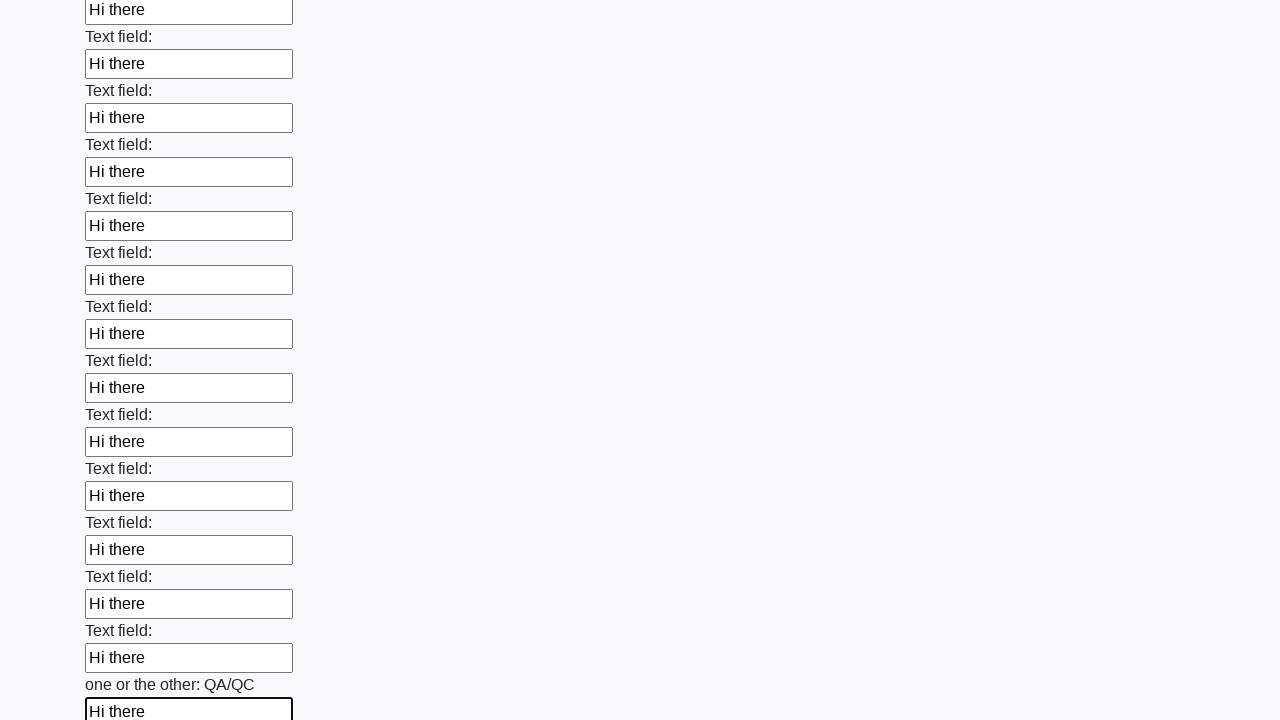

Filled input field with 'Hi there' on input >> nth=88
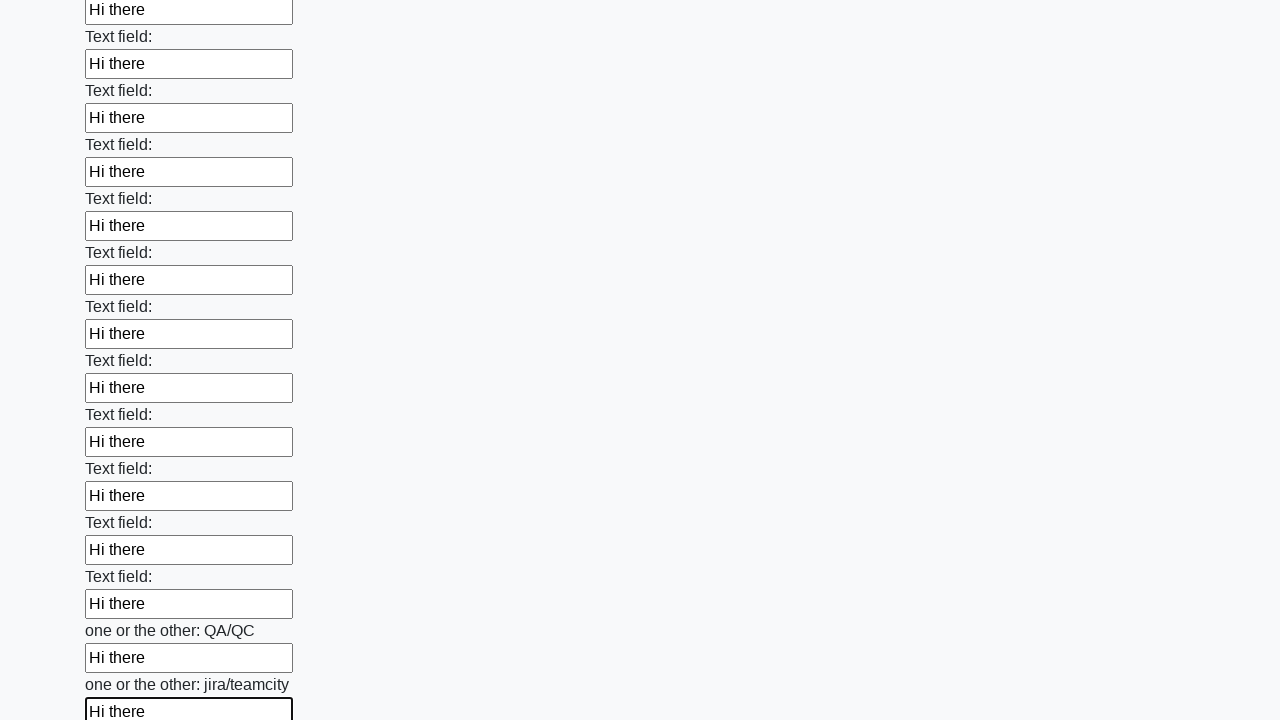

Filled input field with 'Hi there' on input >> nth=89
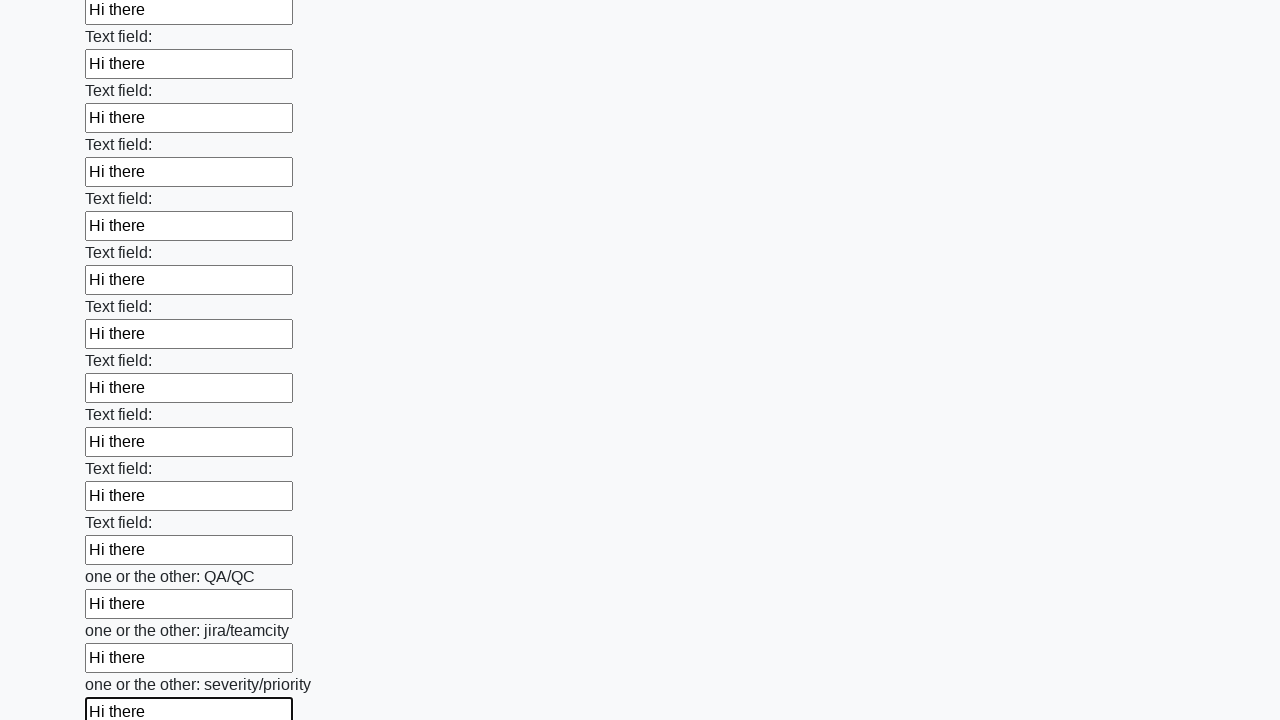

Filled input field with 'Hi there' on input >> nth=90
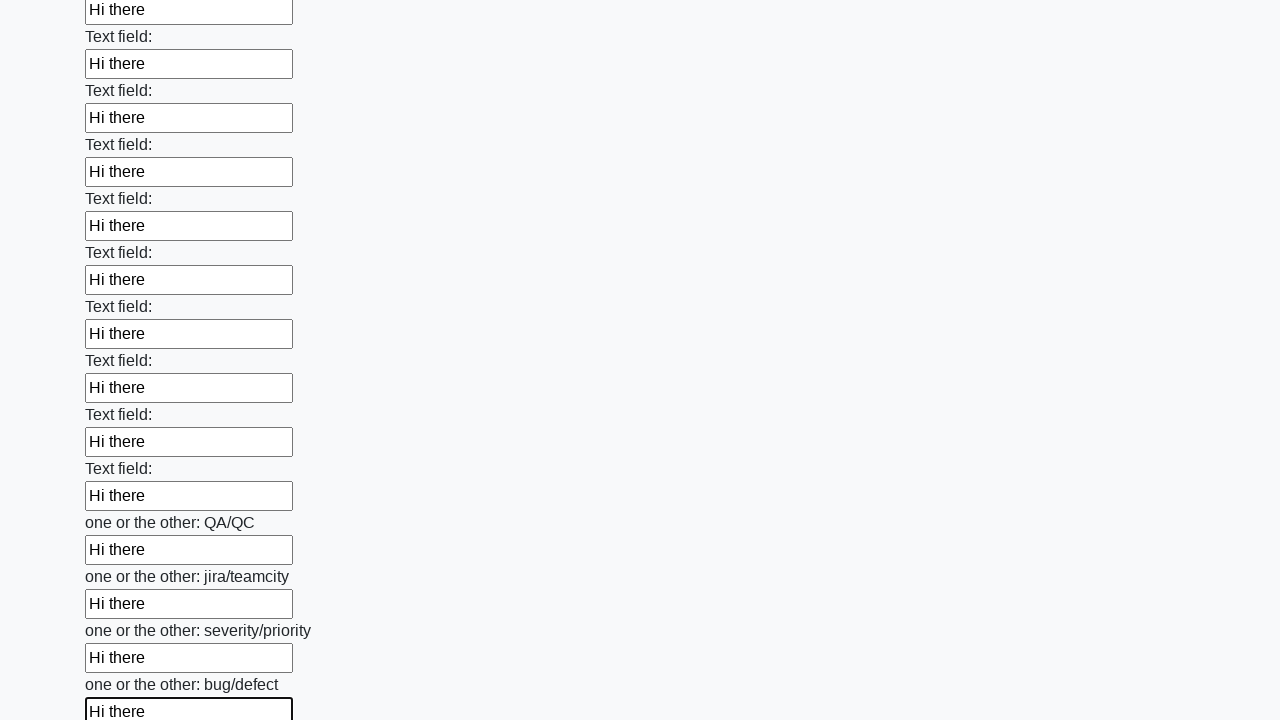

Filled input field with 'Hi there' on input >> nth=91
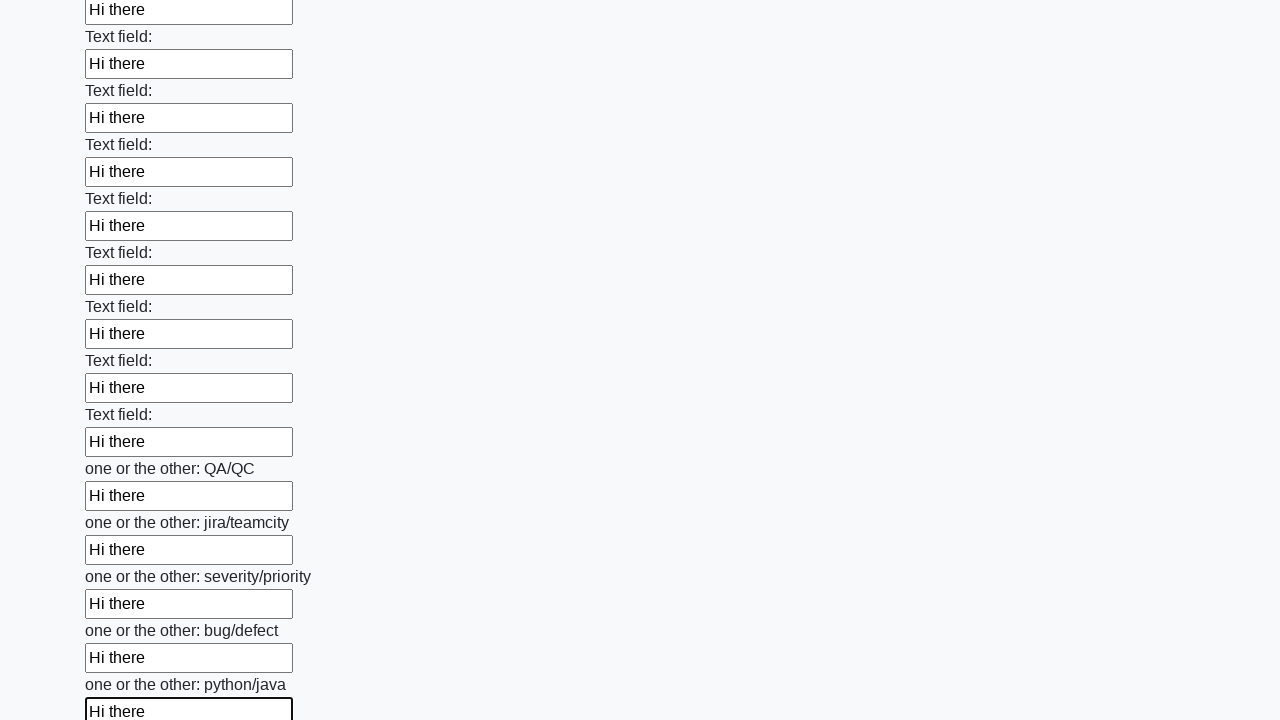

Filled input field with 'Hi there' on input >> nth=92
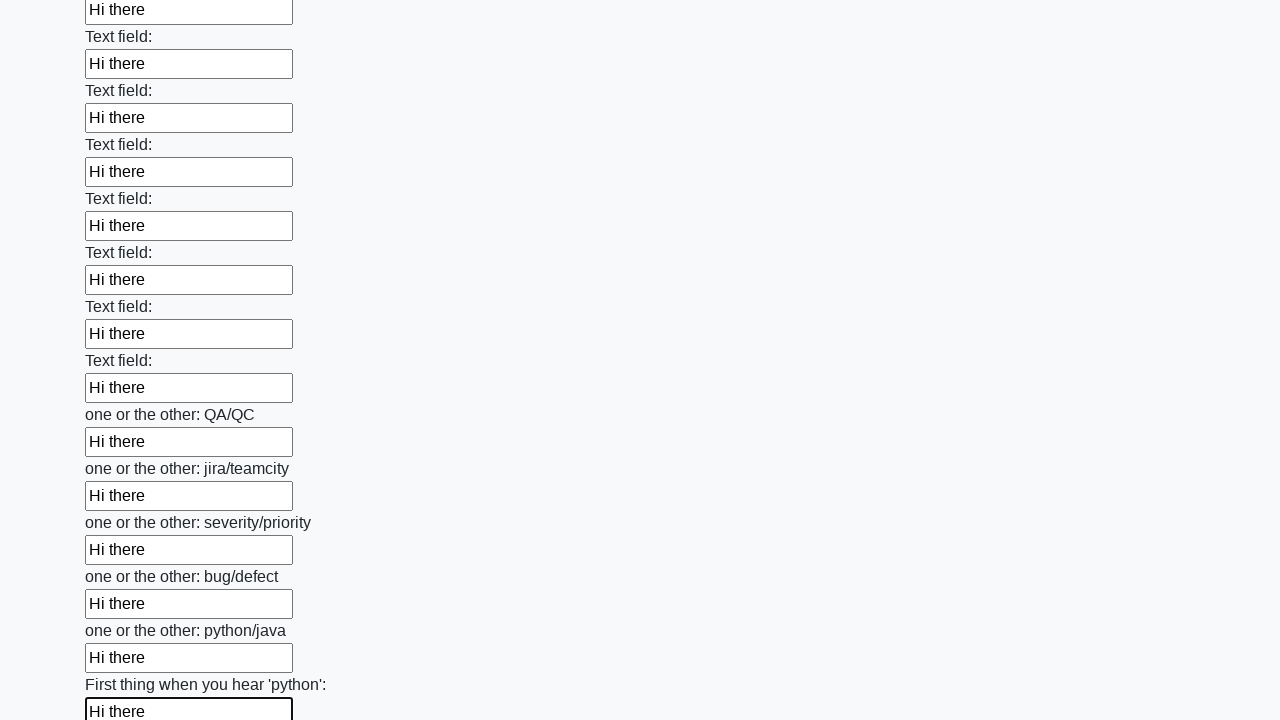

Filled input field with 'Hi there' on input >> nth=93
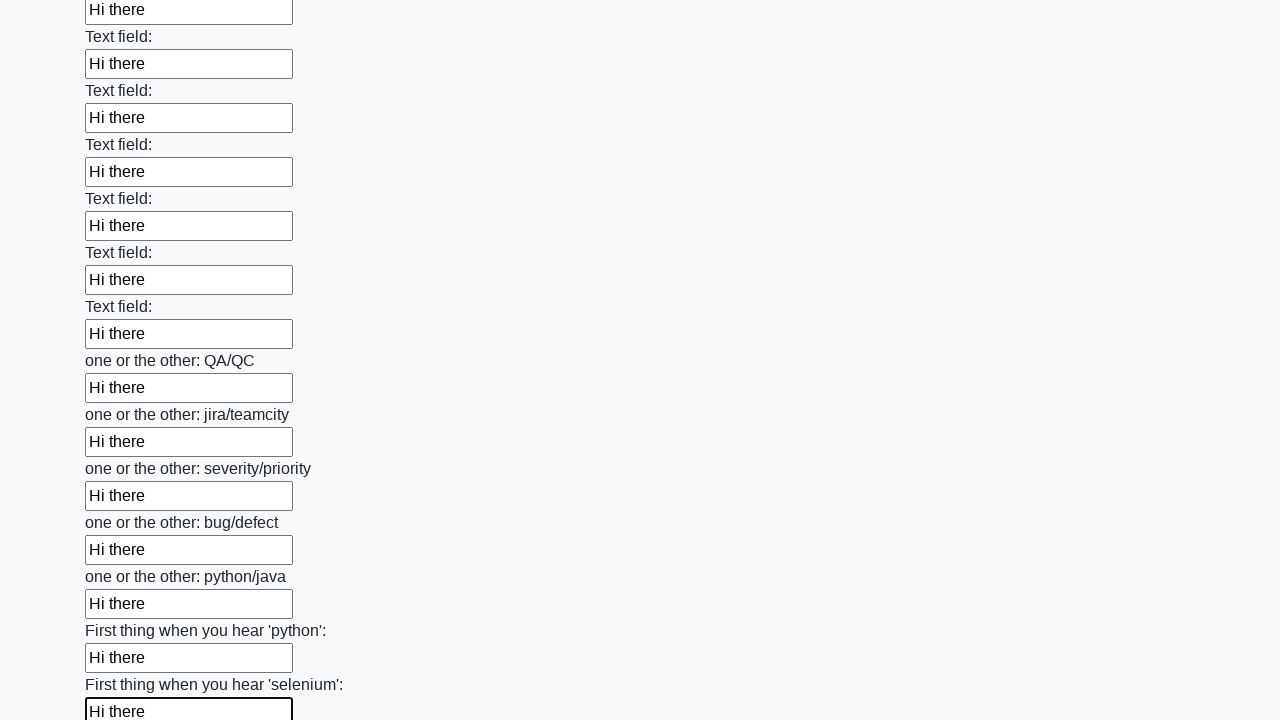

Filled input field with 'Hi there' on input >> nth=94
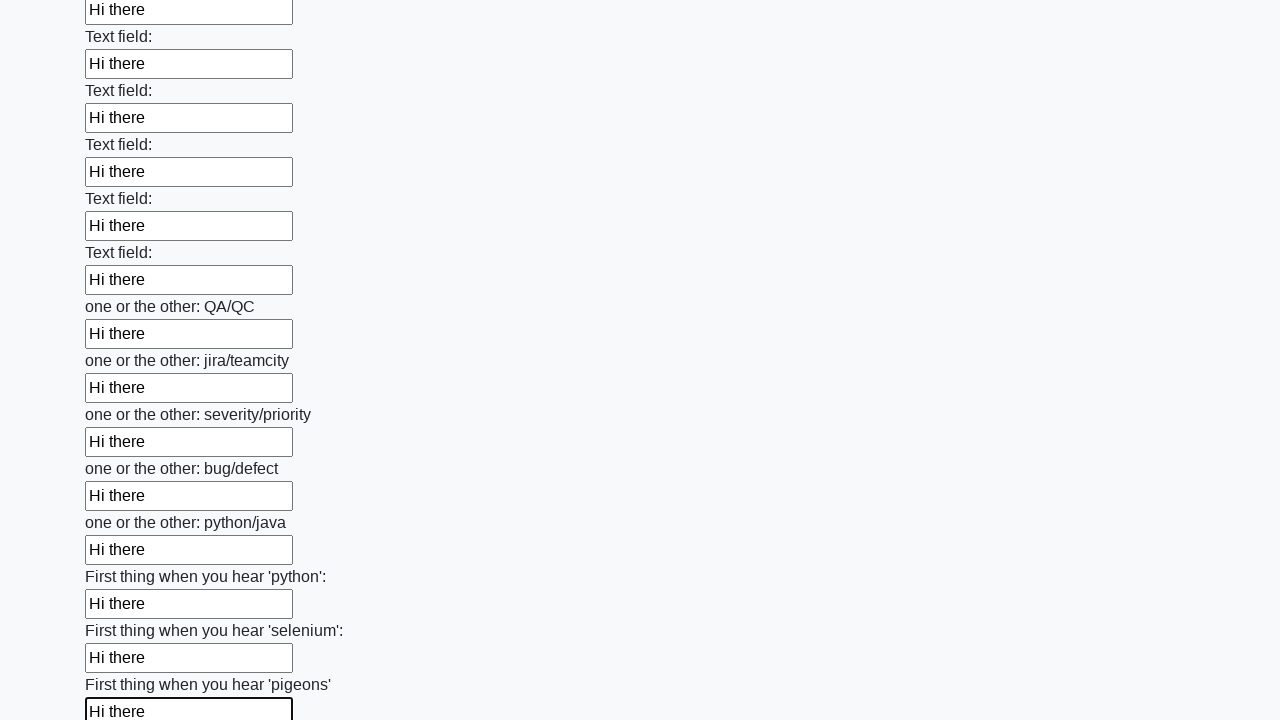

Filled input field with 'Hi there' on input >> nth=95
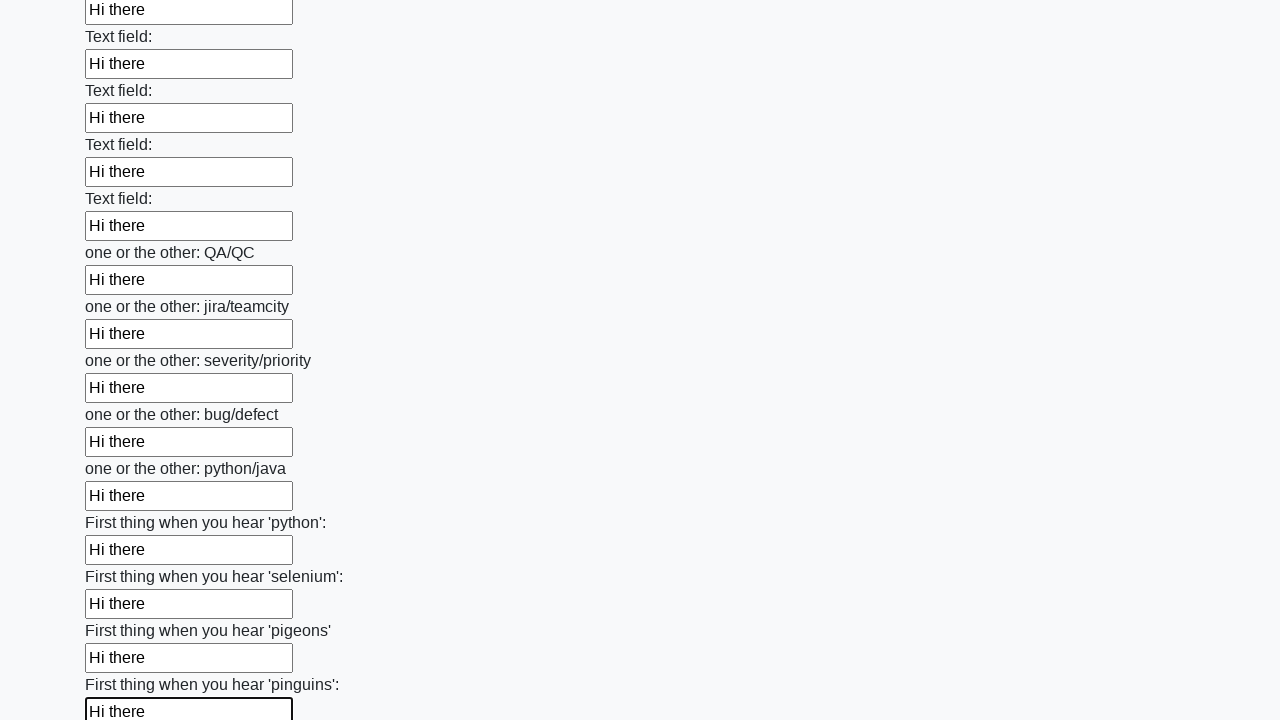

Filled input field with 'Hi there' on input >> nth=96
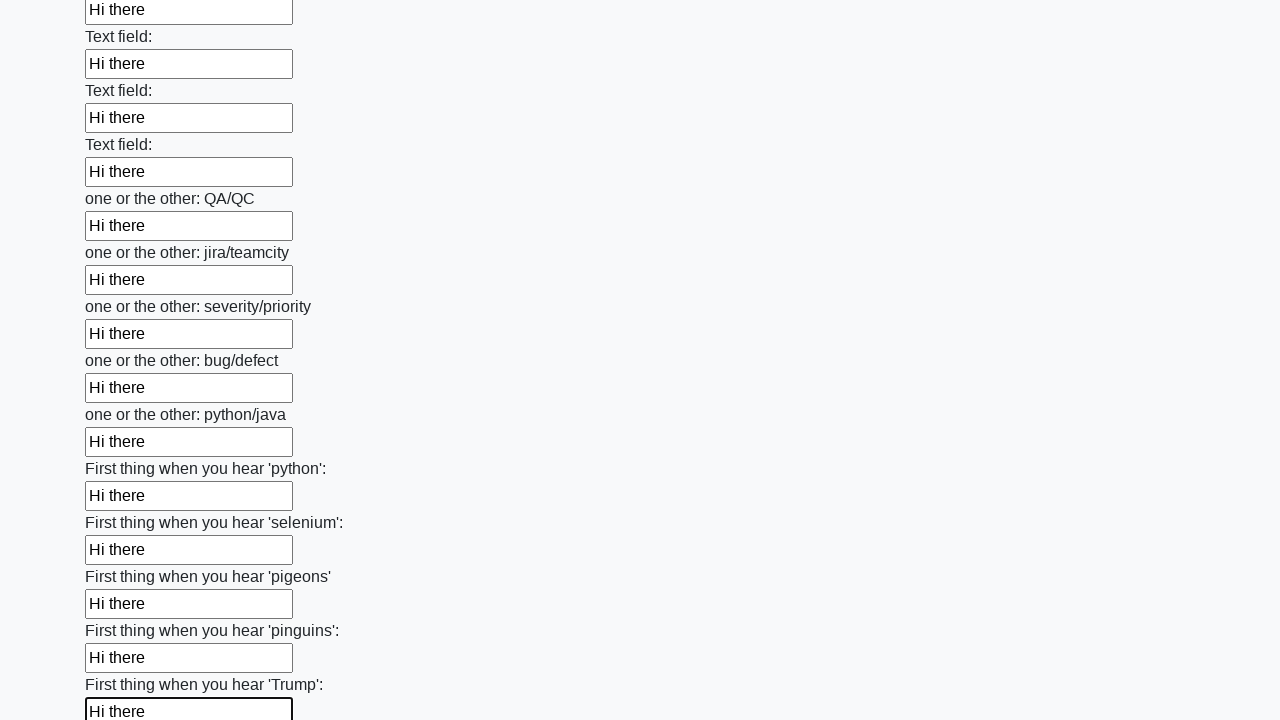

Filled input field with 'Hi there' on input >> nth=97
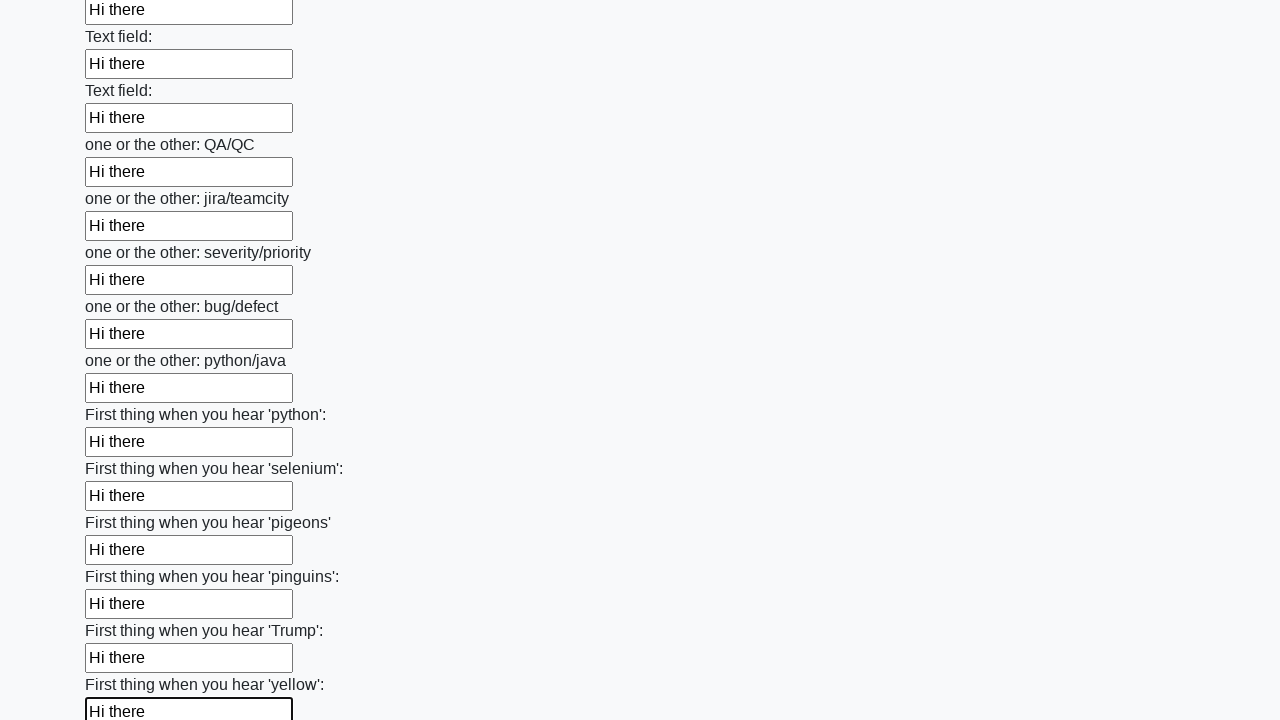

Filled input field with 'Hi there' on input >> nth=98
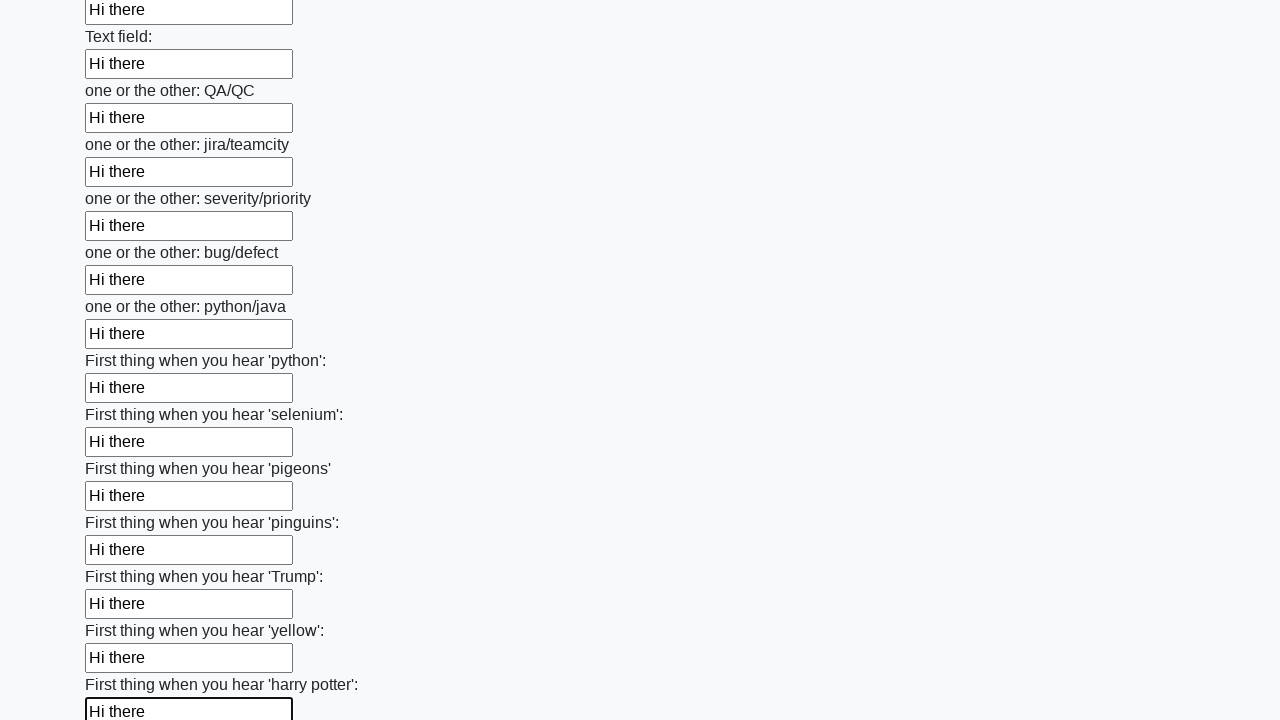

Filled input field with 'Hi there' on input >> nth=99
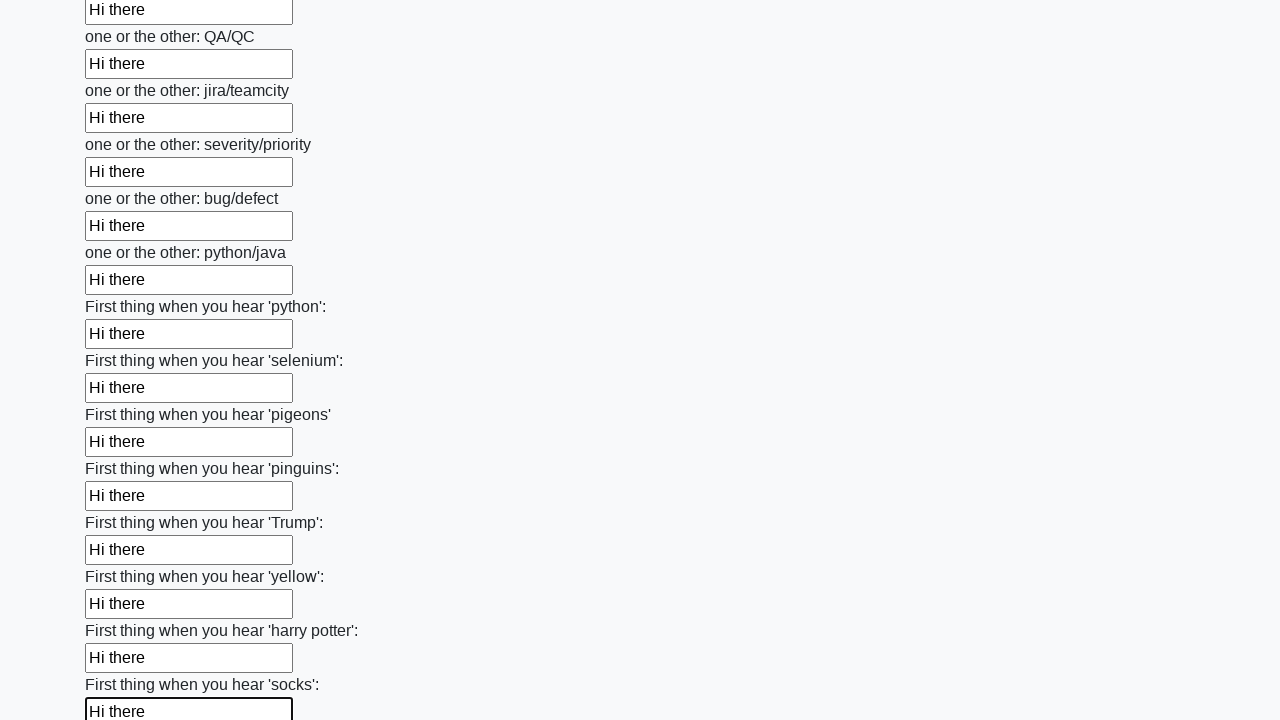

Clicked the submit button to submit the form at (123, 611) on button.btn
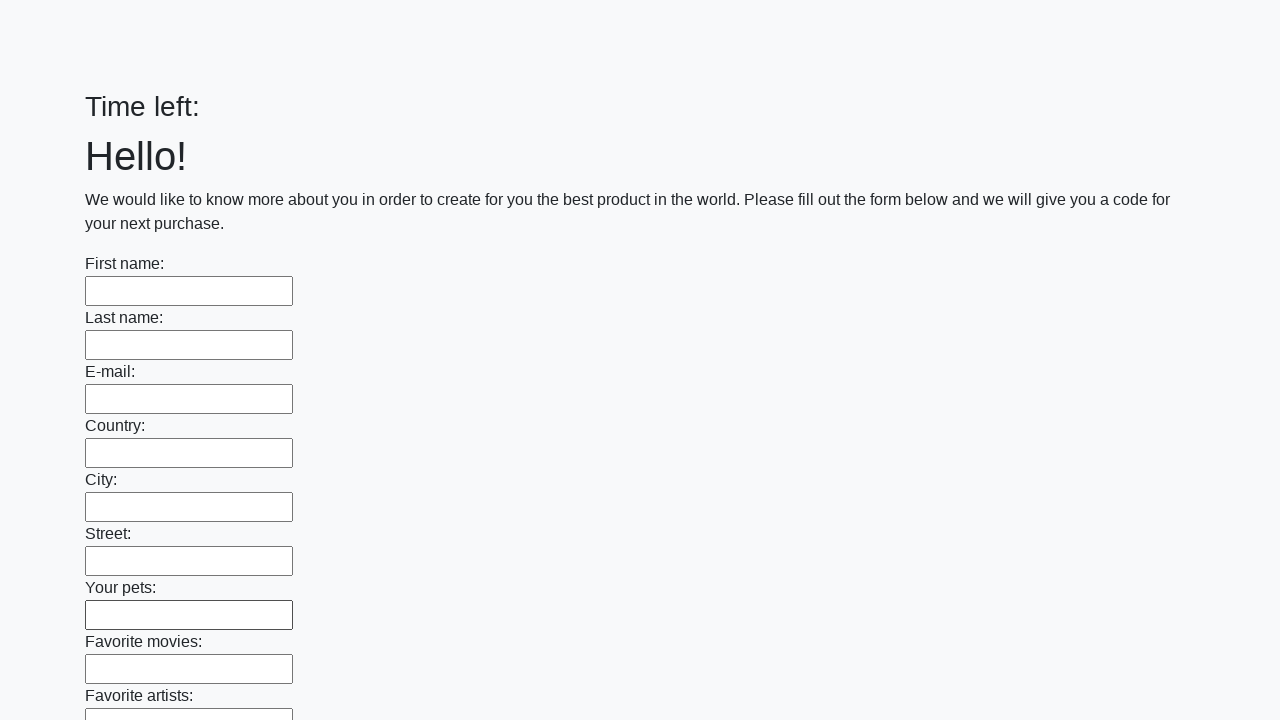

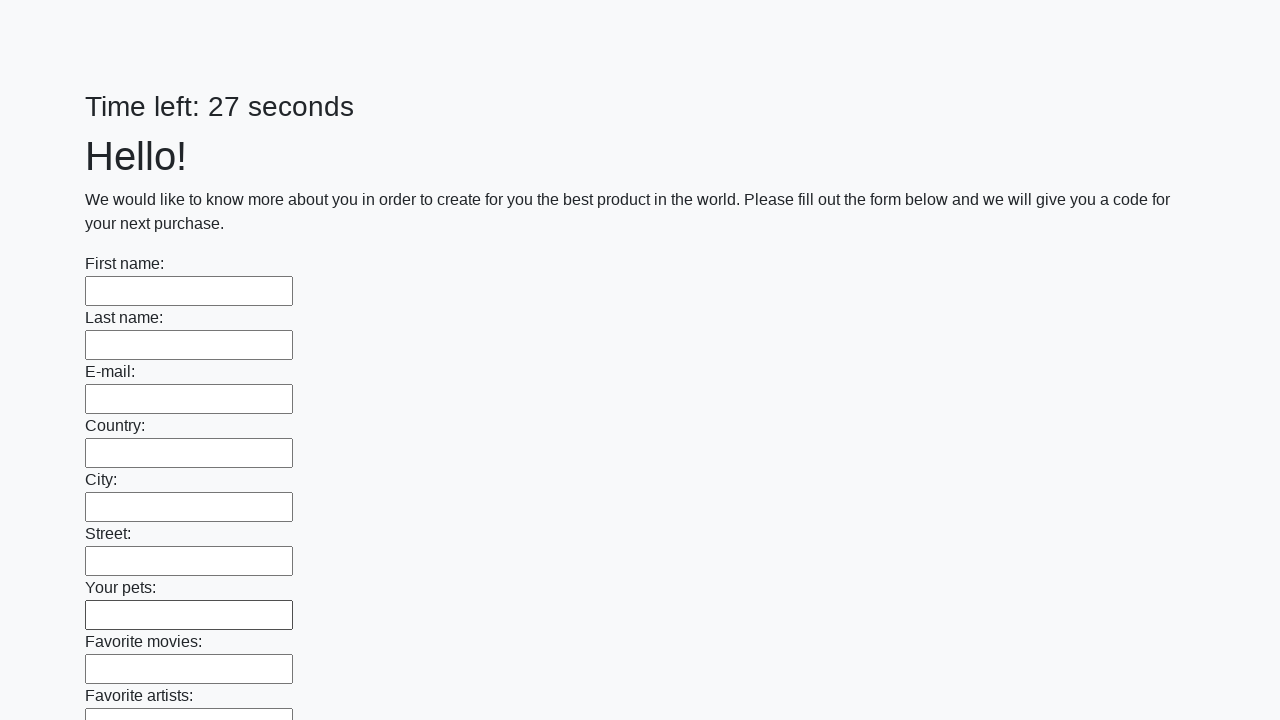